Tests a large form by filling all input fields with the same text value and clicking the submit button

Starting URL: http://suninjuly.github.io/huge_form.html

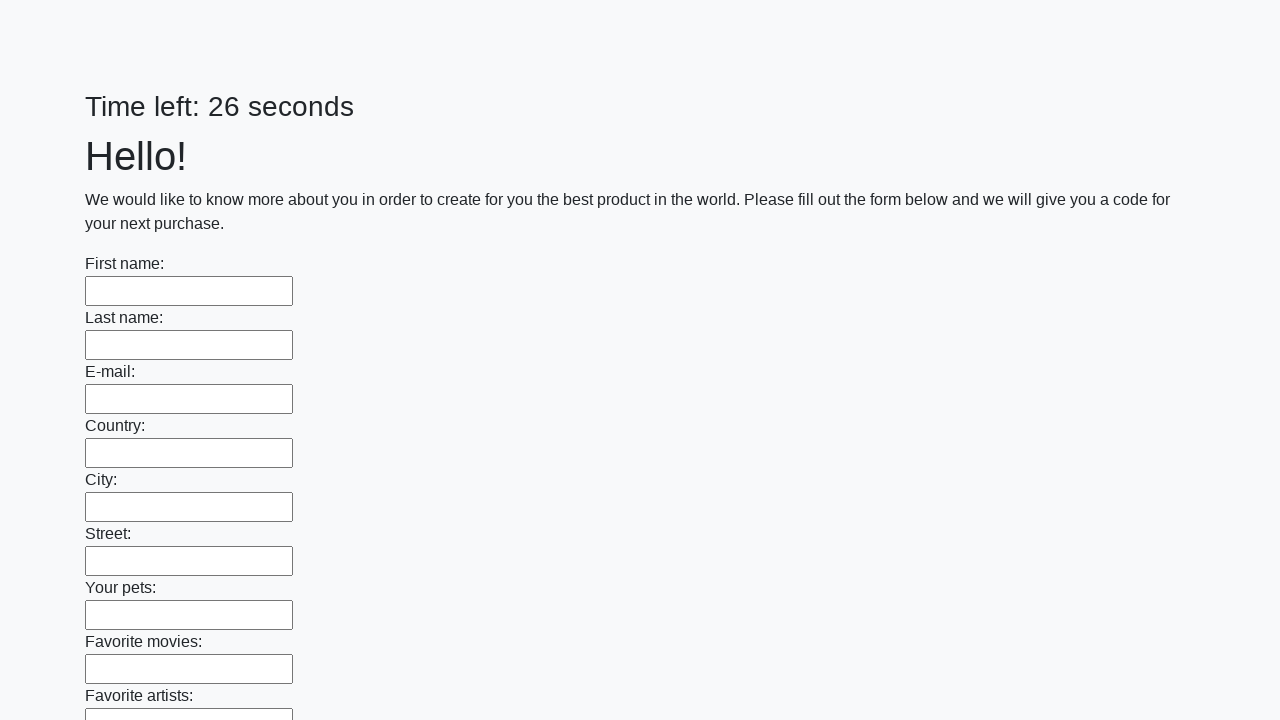

Navigated to huge form page
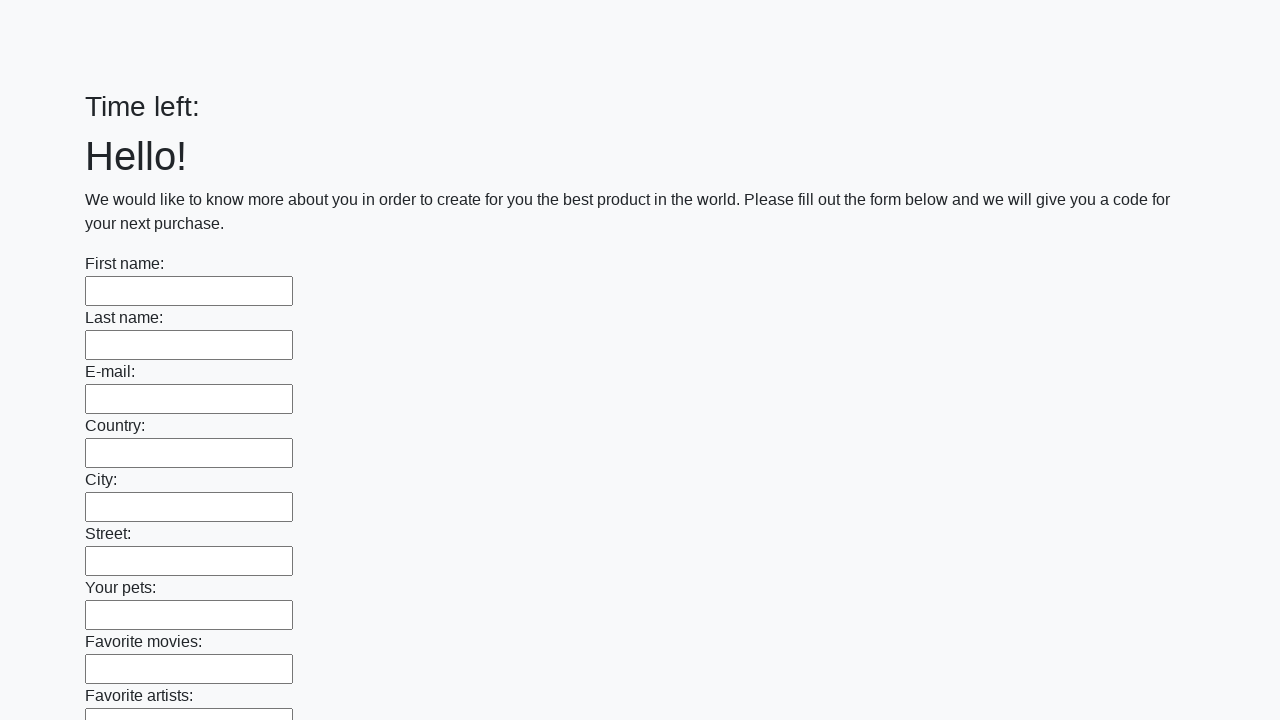

Filled input field with 'Мой ответ' on input >> nth=0
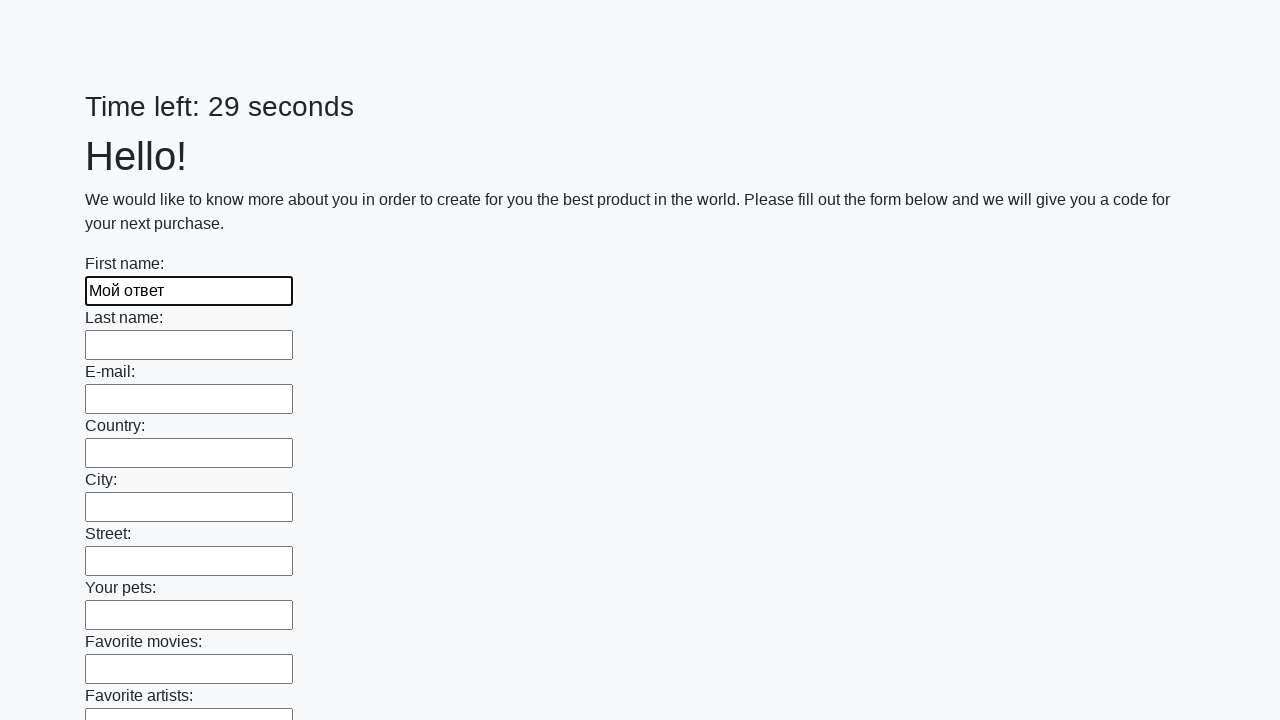

Filled input field with 'Мой ответ' on input >> nth=1
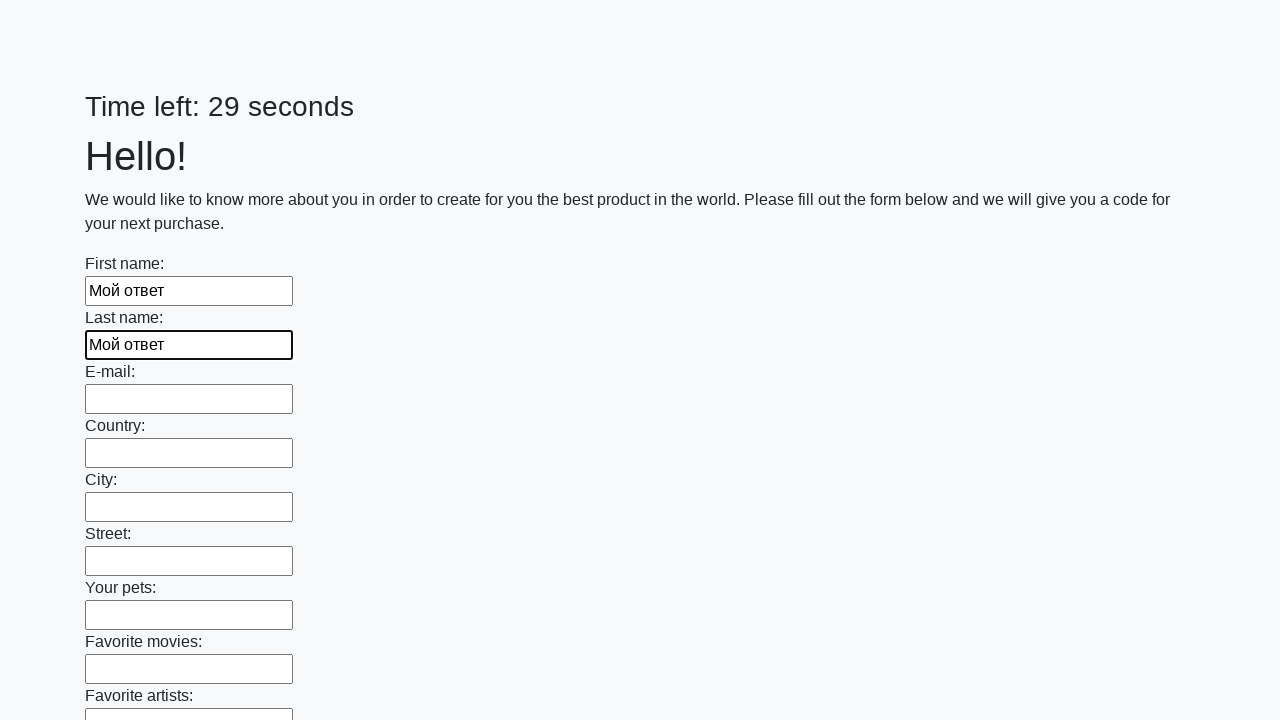

Filled input field with 'Мой ответ' on input >> nth=2
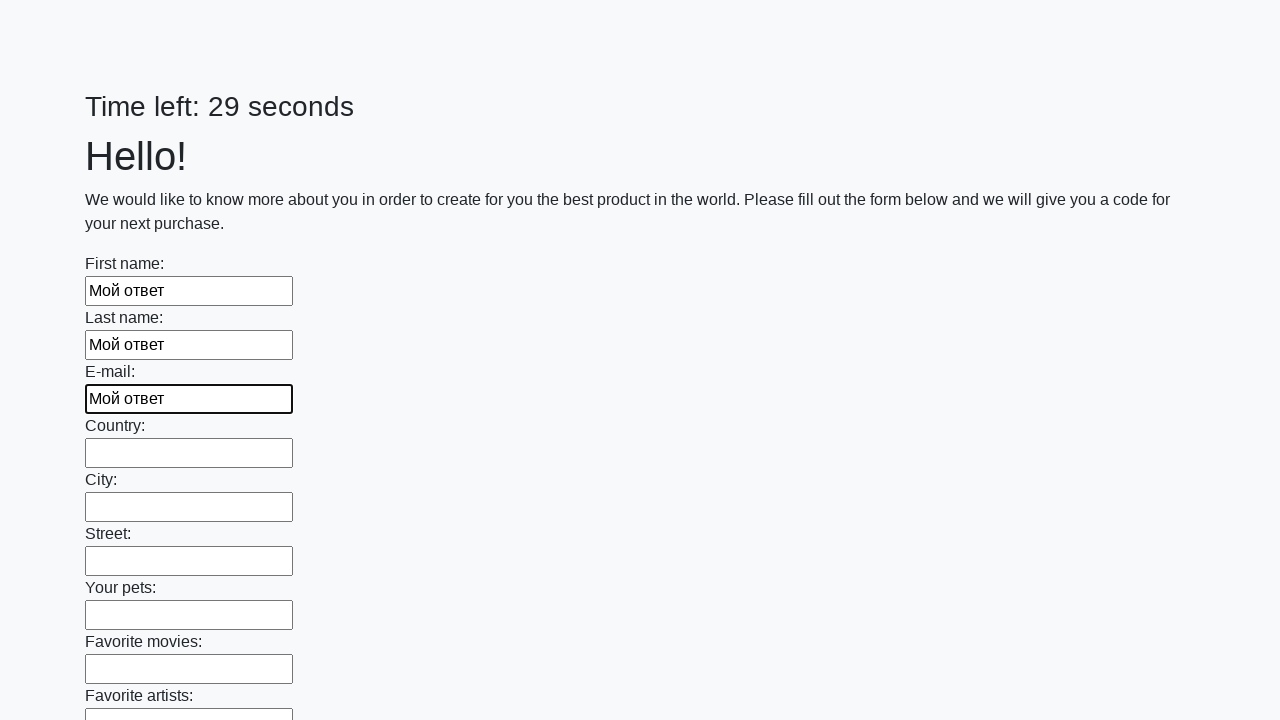

Filled input field with 'Мой ответ' on input >> nth=3
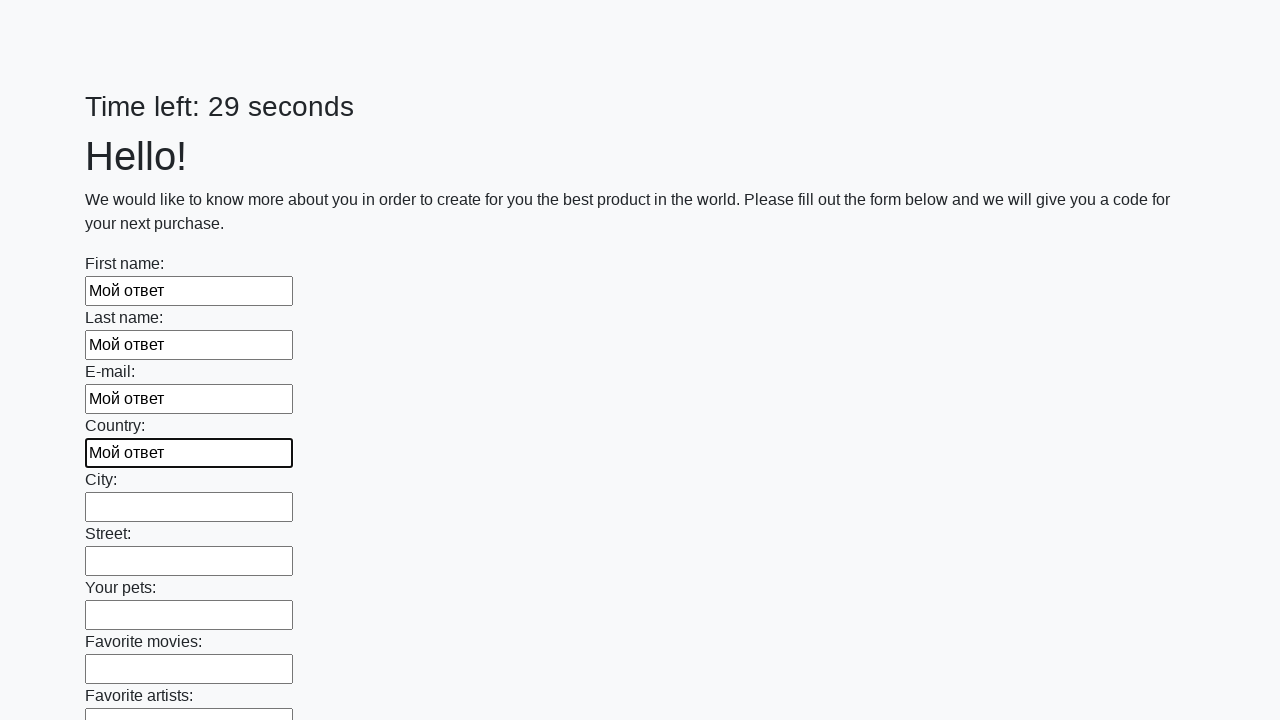

Filled input field with 'Мой ответ' on input >> nth=4
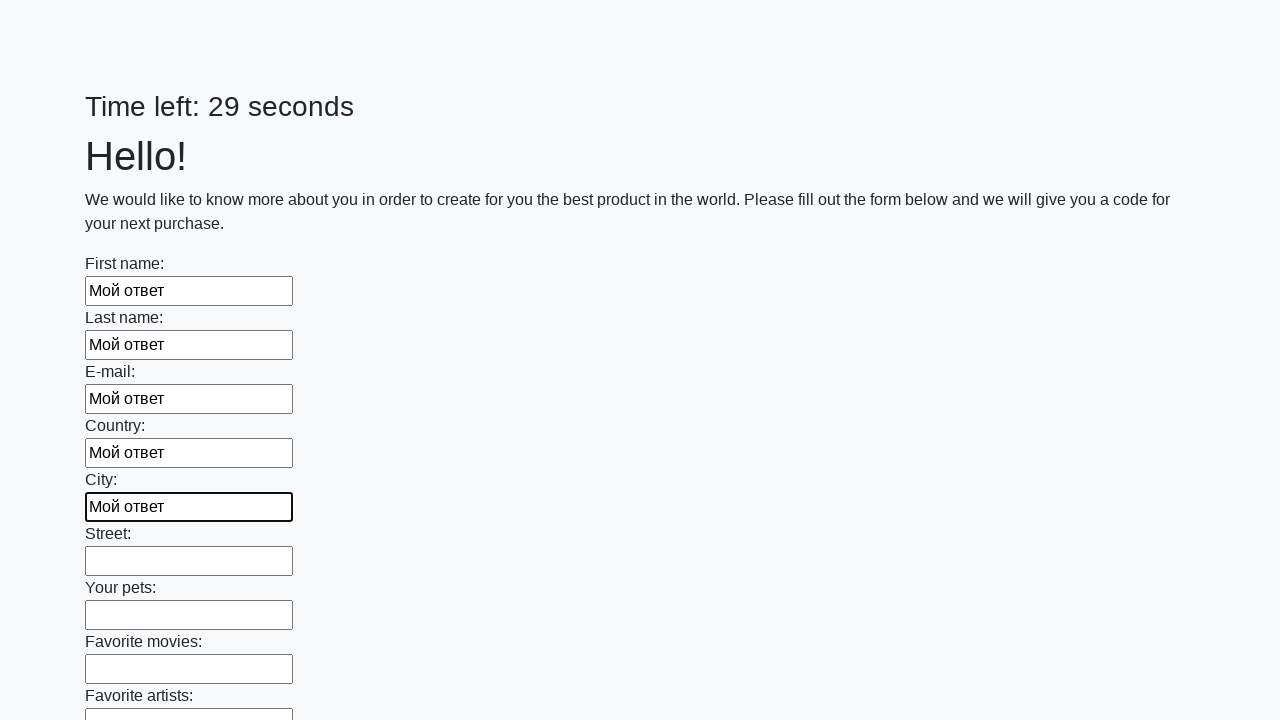

Filled input field with 'Мой ответ' on input >> nth=5
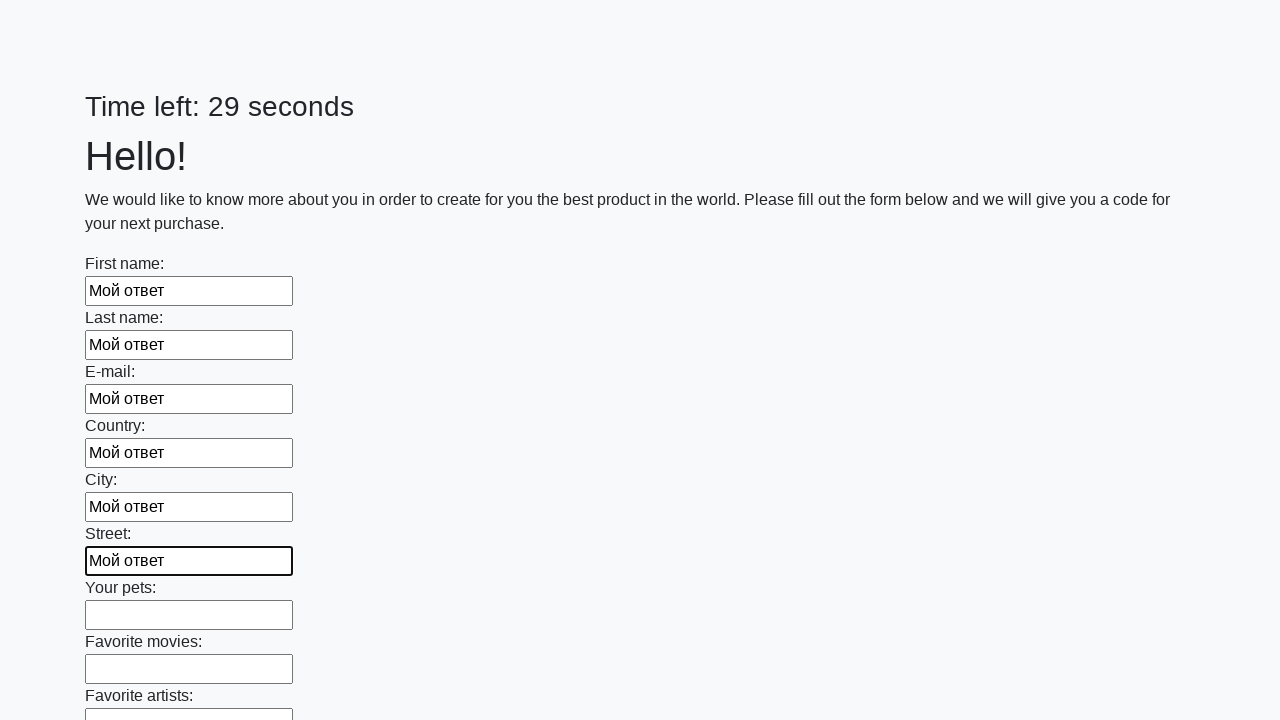

Filled input field with 'Мой ответ' on input >> nth=6
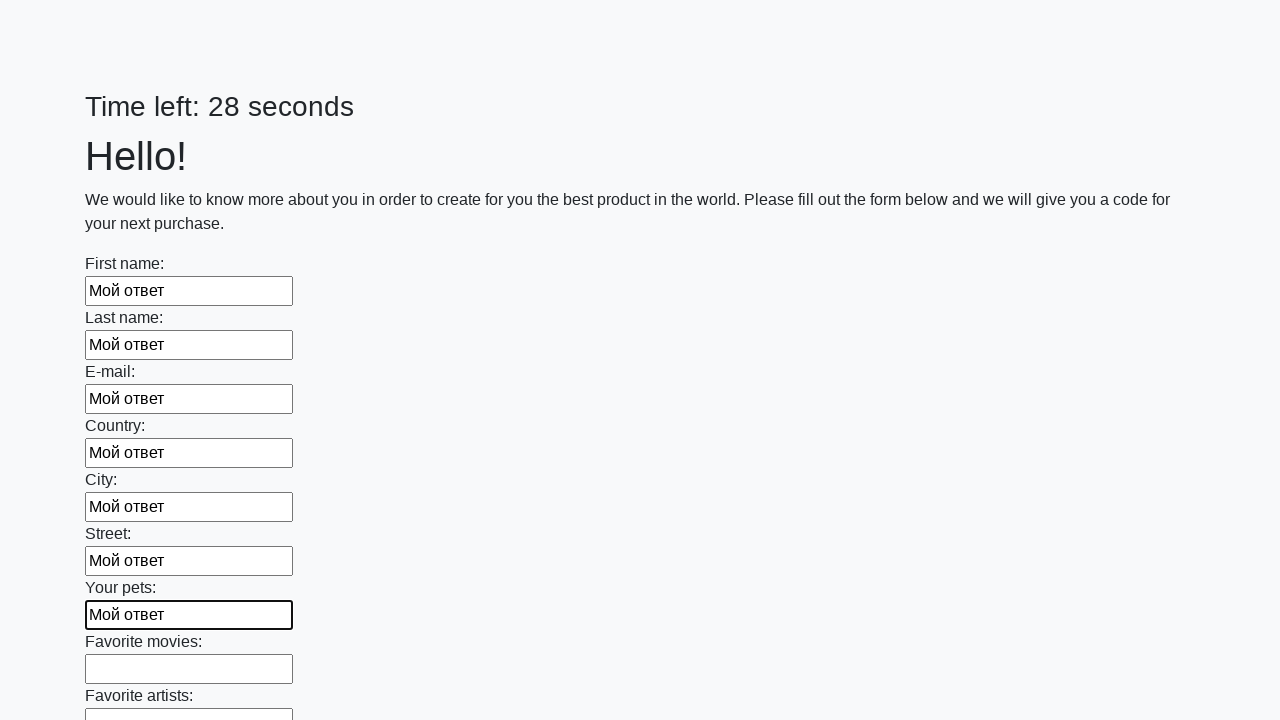

Filled input field with 'Мой ответ' on input >> nth=7
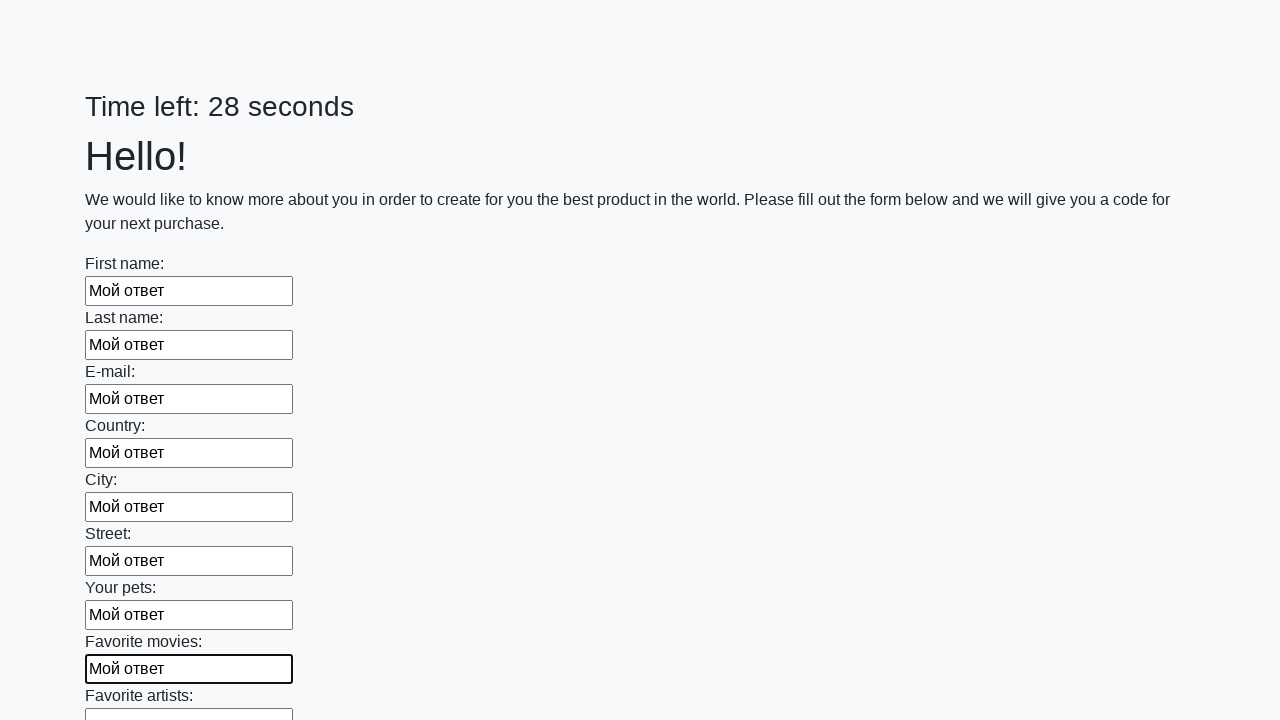

Filled input field with 'Мой ответ' on input >> nth=8
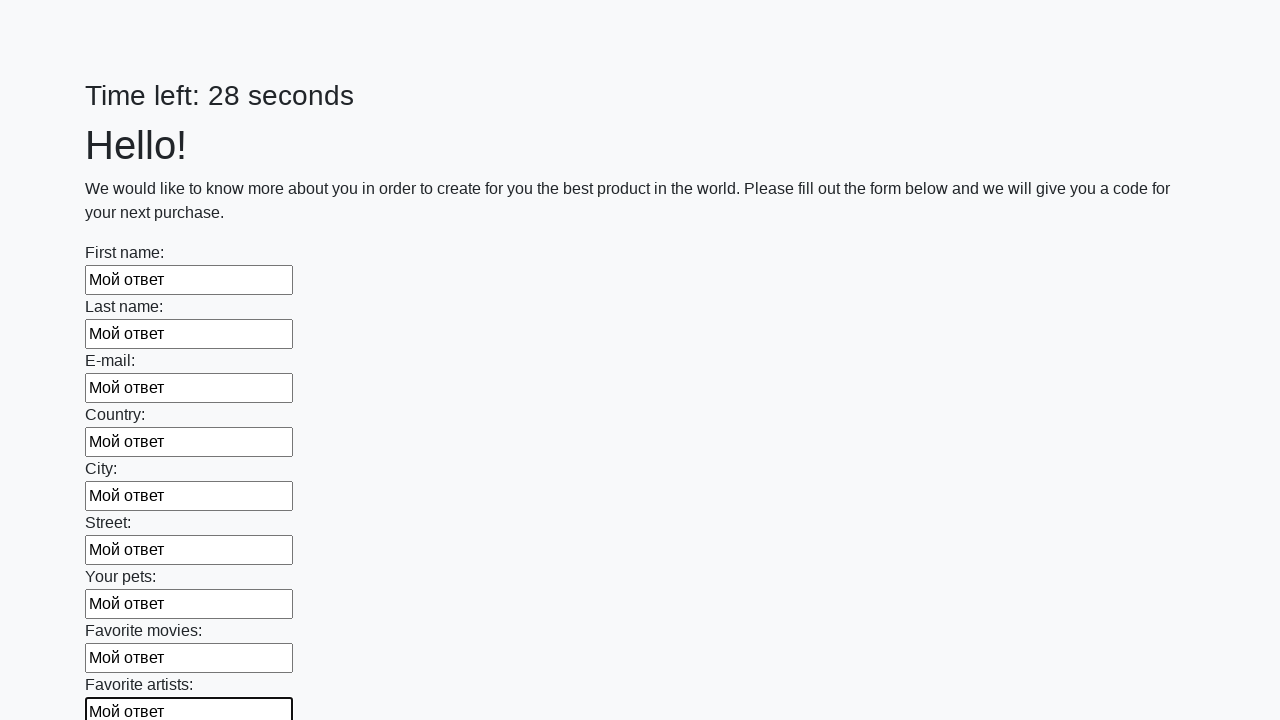

Filled input field with 'Мой ответ' on input >> nth=9
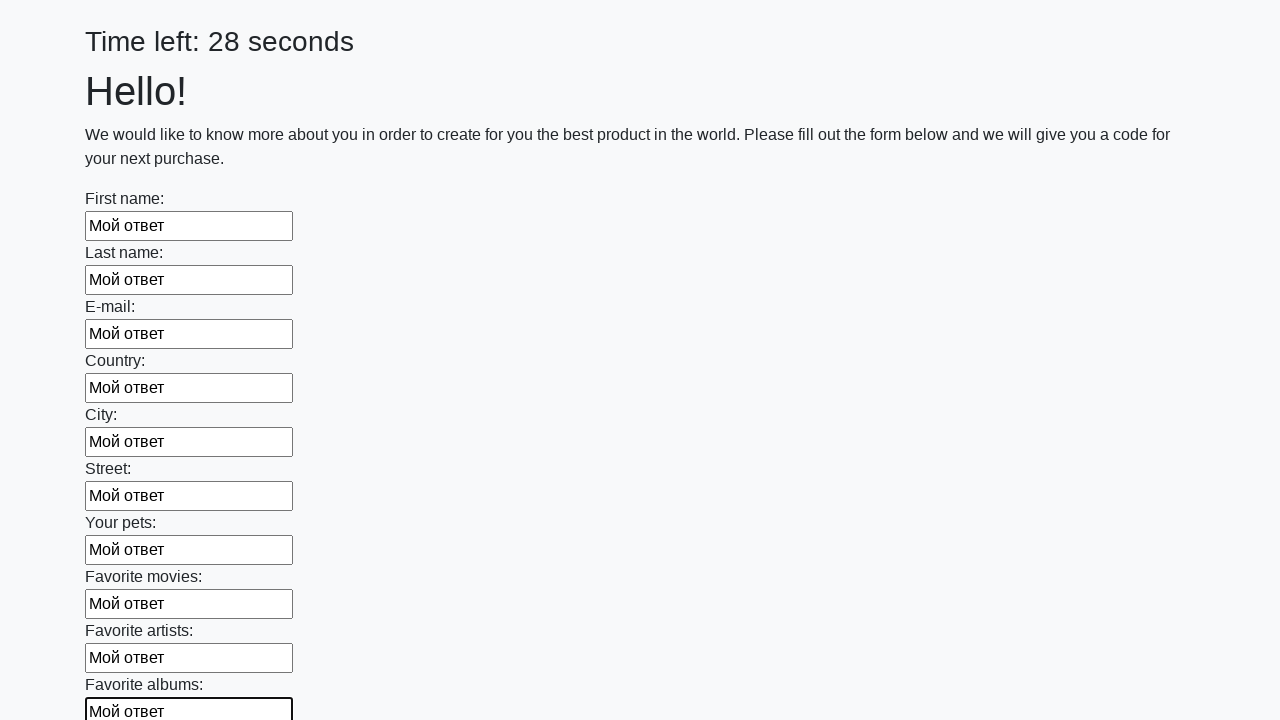

Filled input field with 'Мой ответ' on input >> nth=10
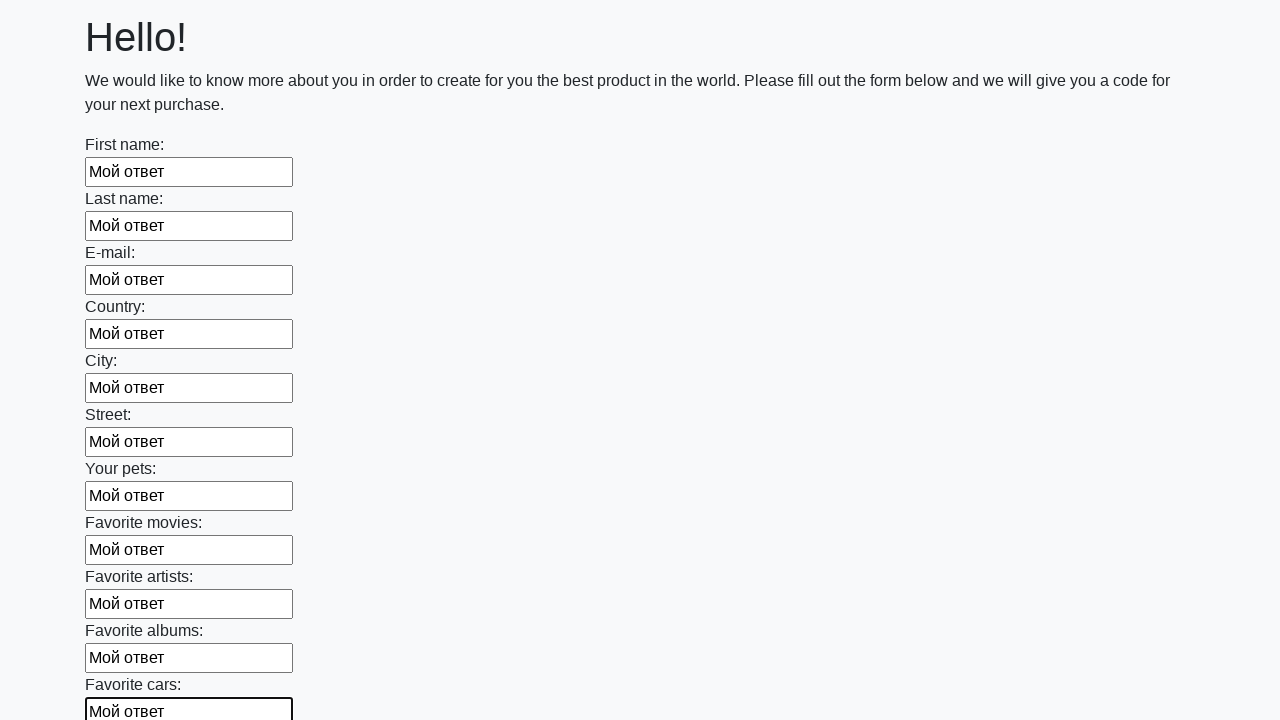

Filled input field with 'Мой ответ' on input >> nth=11
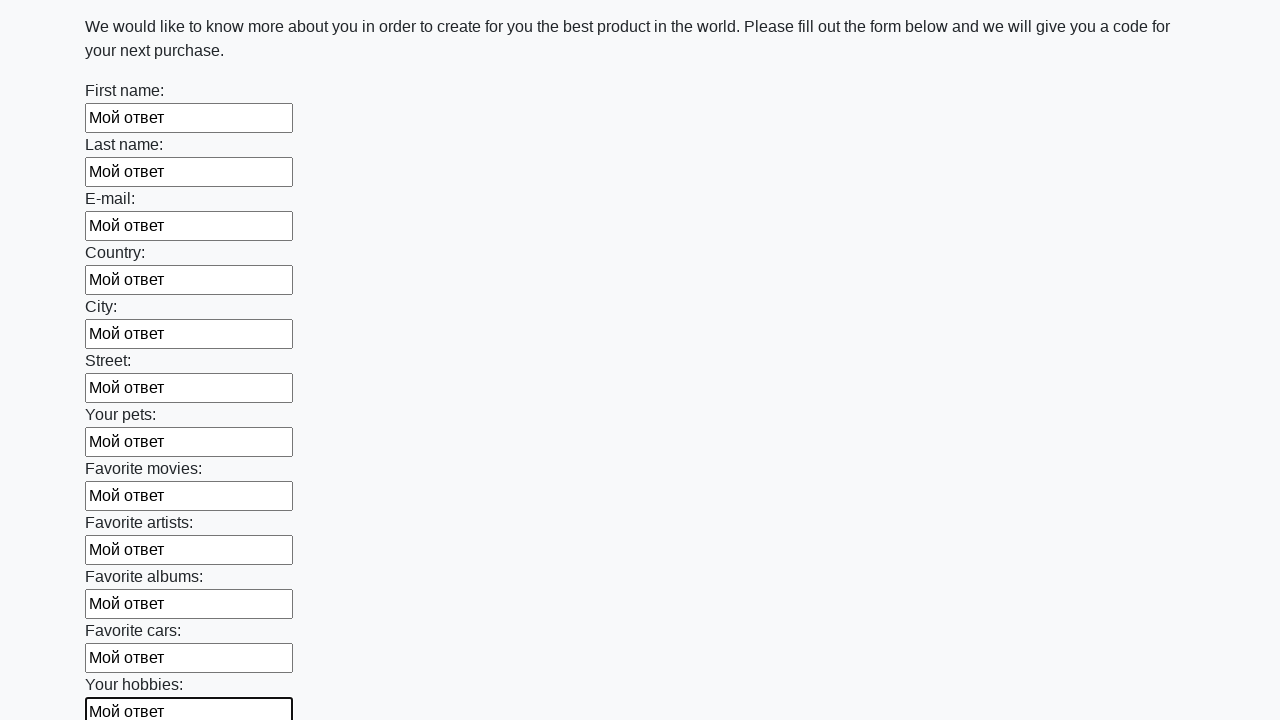

Filled input field with 'Мой ответ' on input >> nth=12
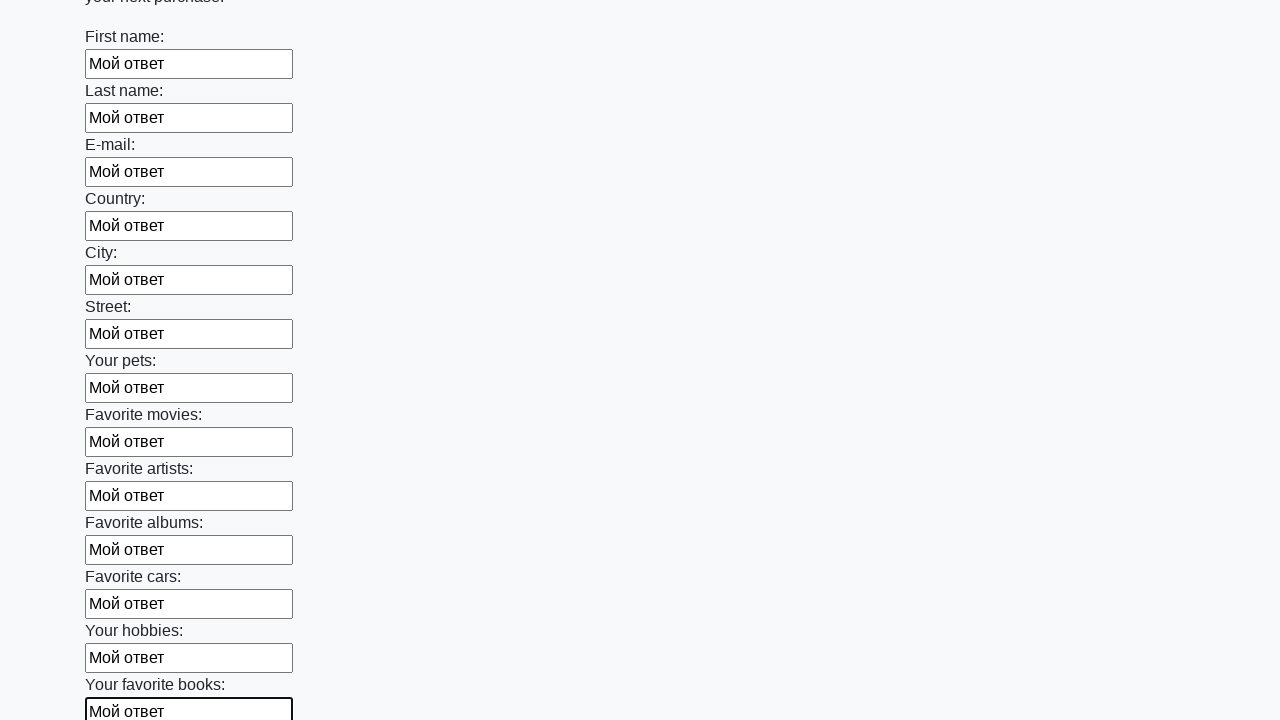

Filled input field with 'Мой ответ' on input >> nth=13
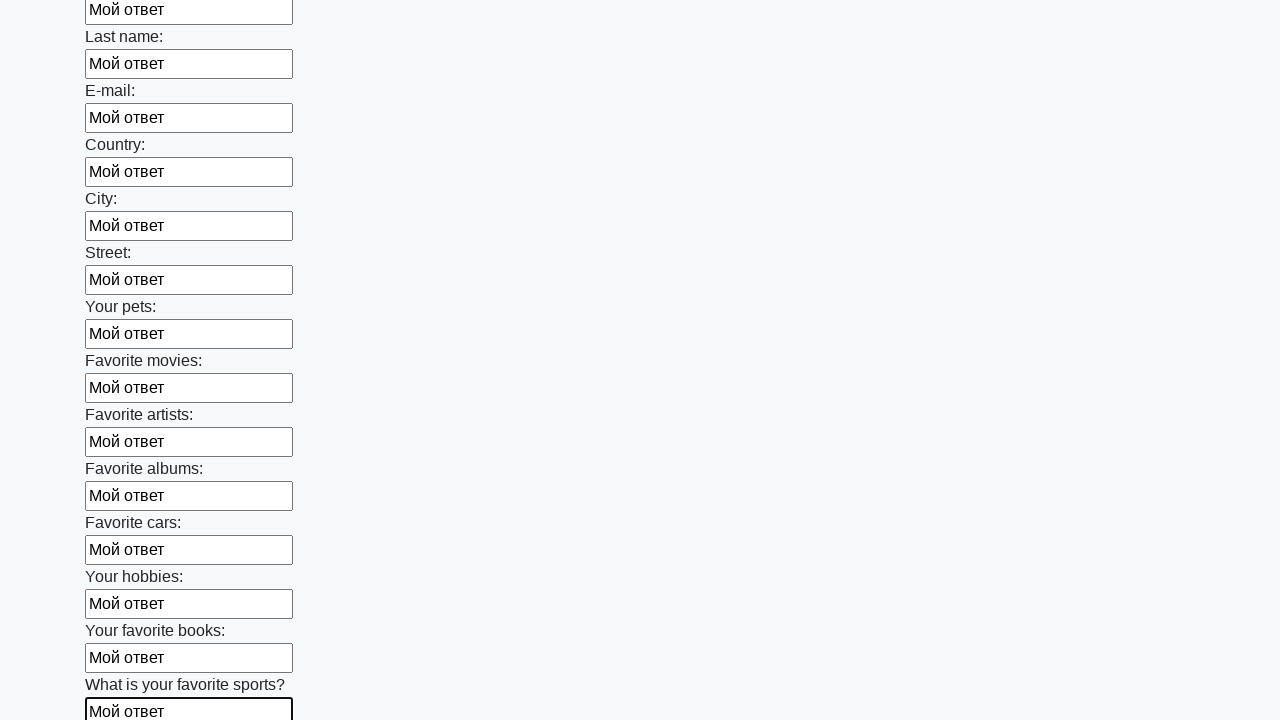

Filled input field with 'Мой ответ' on input >> nth=14
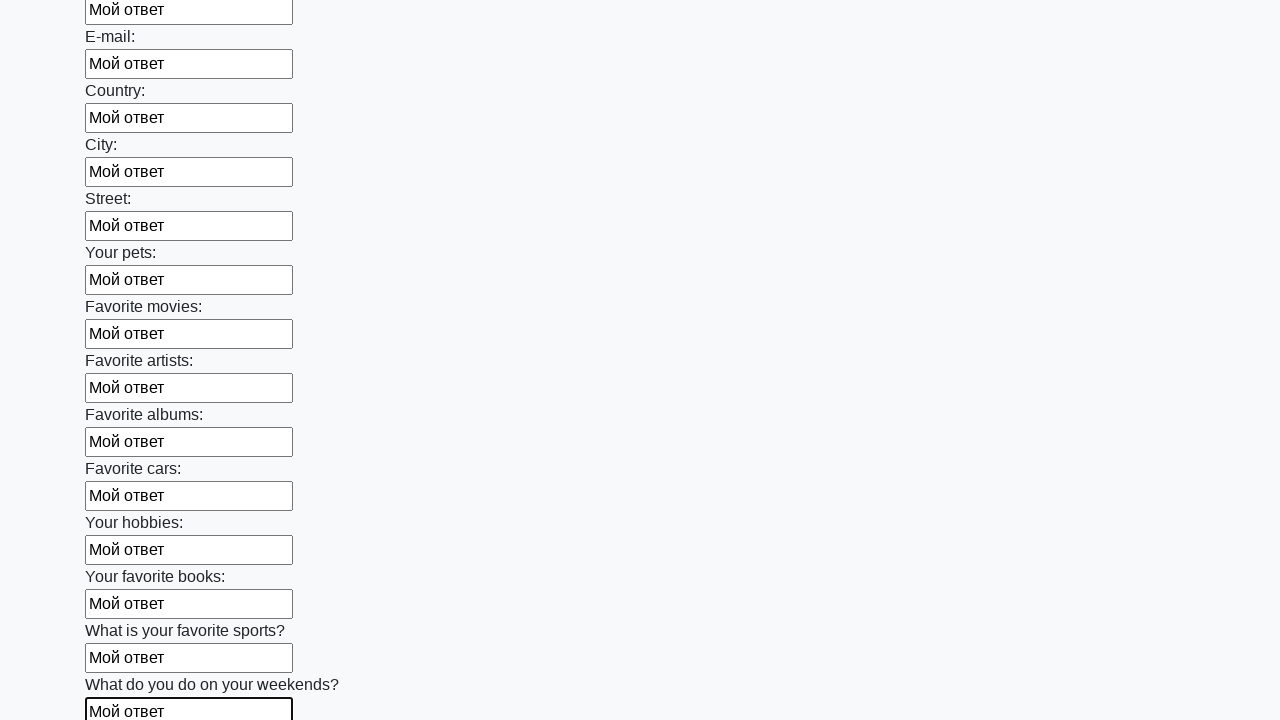

Filled input field with 'Мой ответ' on input >> nth=15
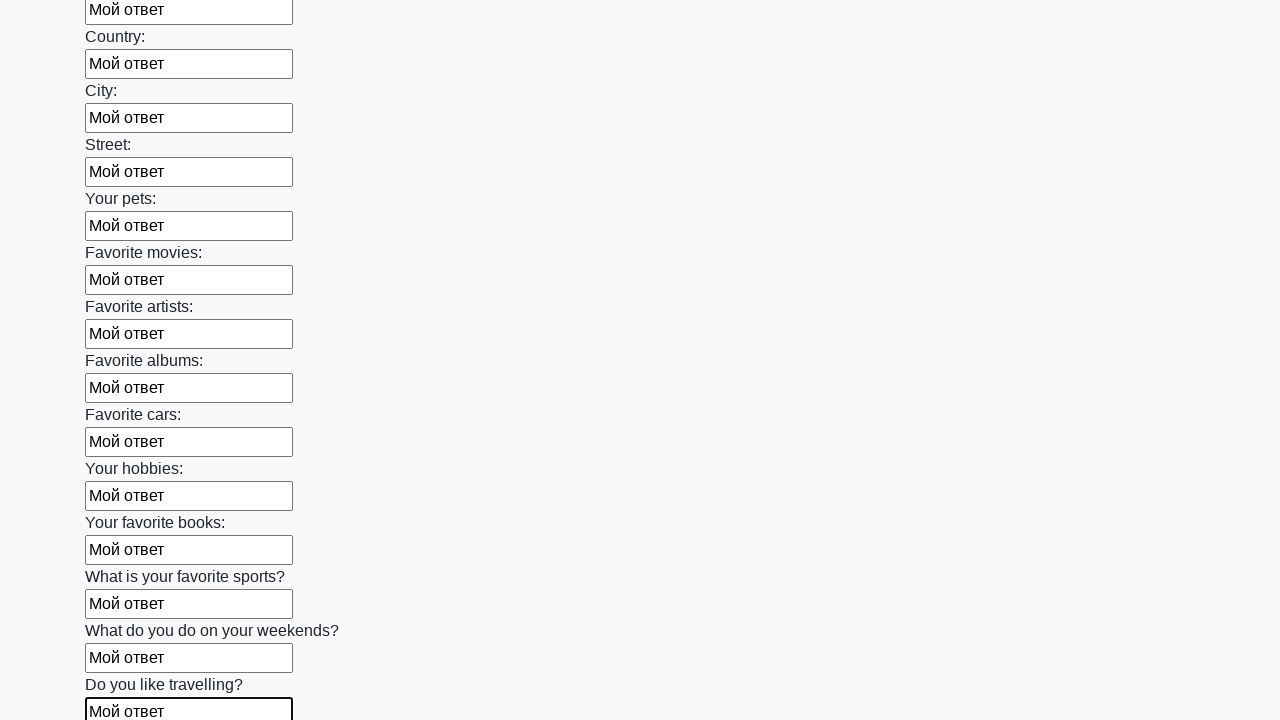

Filled input field with 'Мой ответ' on input >> nth=16
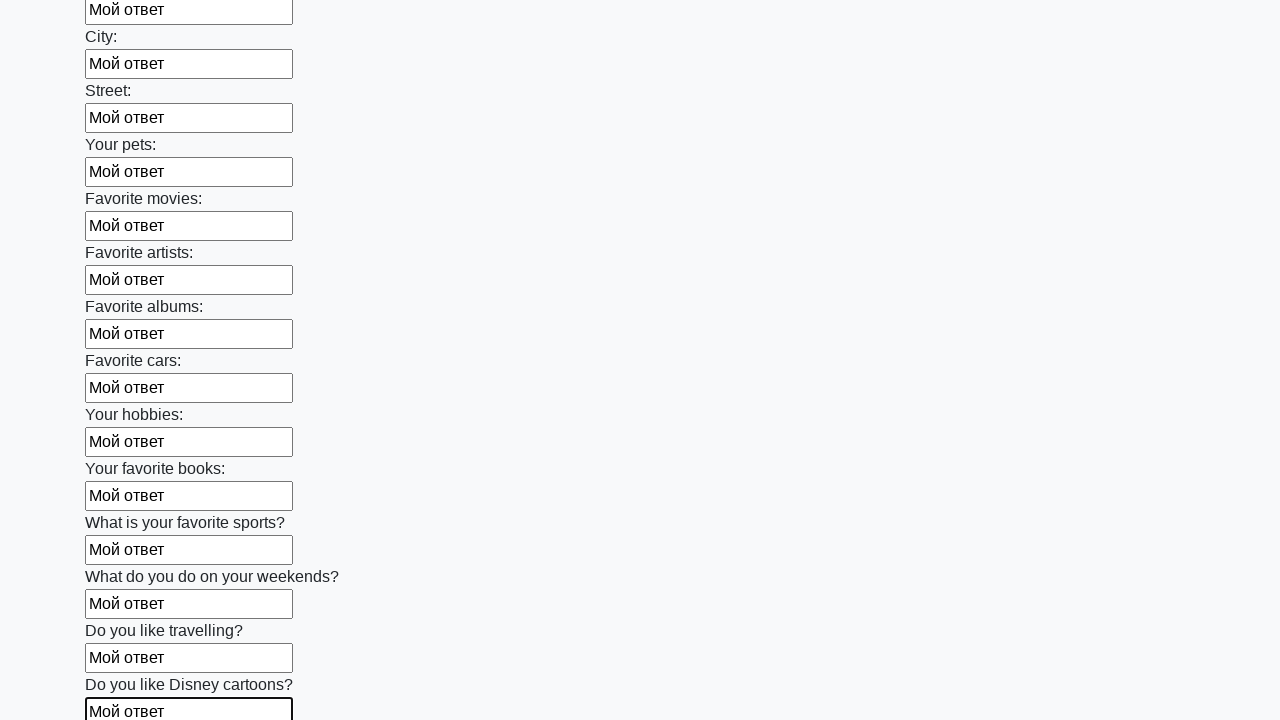

Filled input field with 'Мой ответ' on input >> nth=17
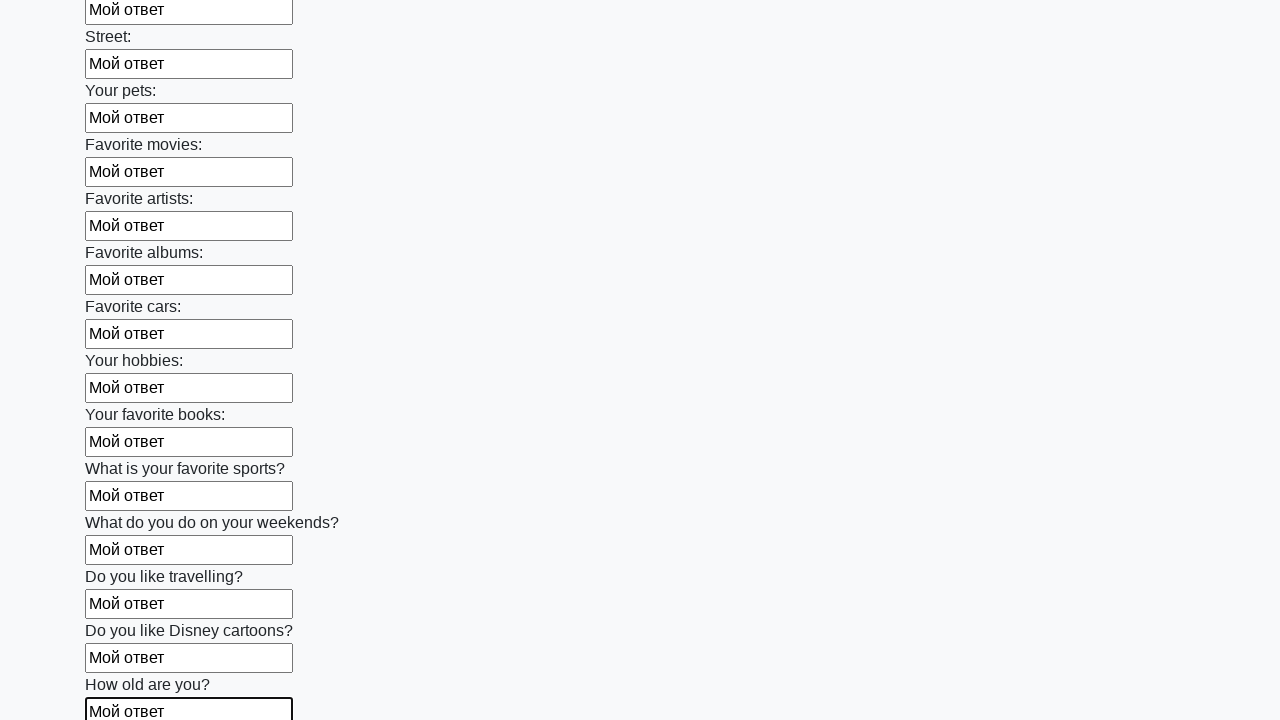

Filled input field with 'Мой ответ' on input >> nth=18
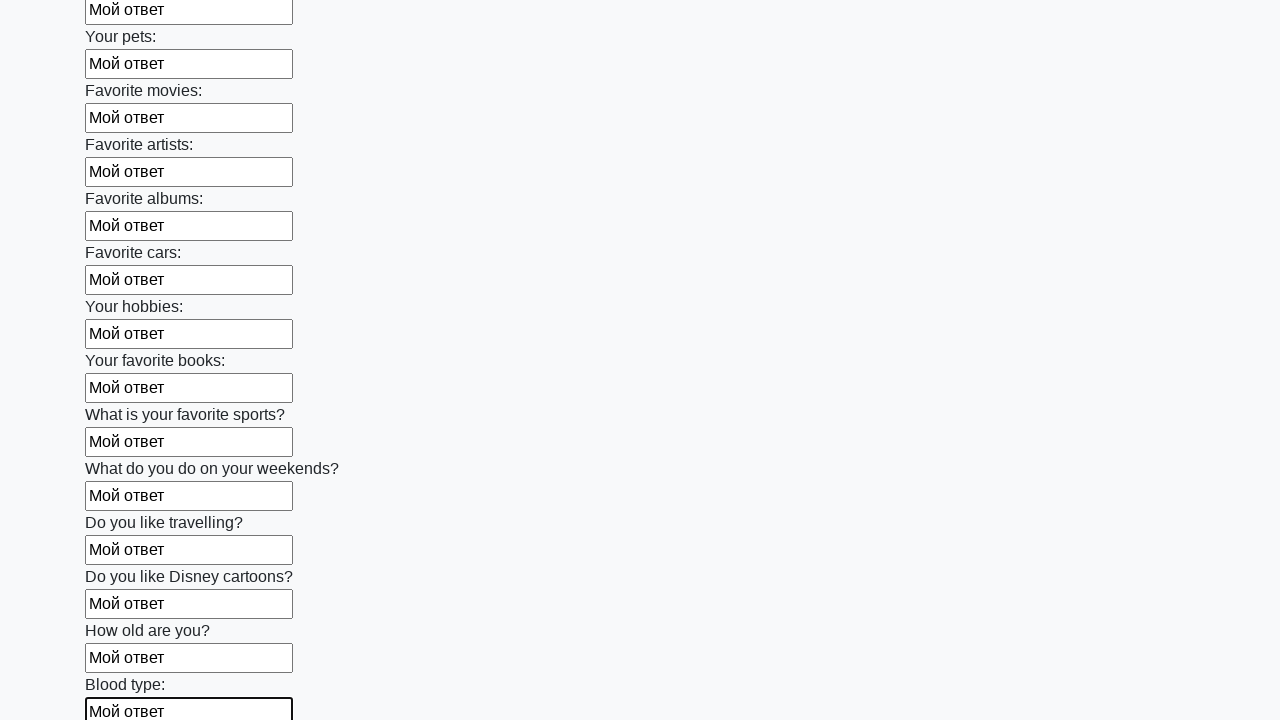

Filled input field with 'Мой ответ' on input >> nth=19
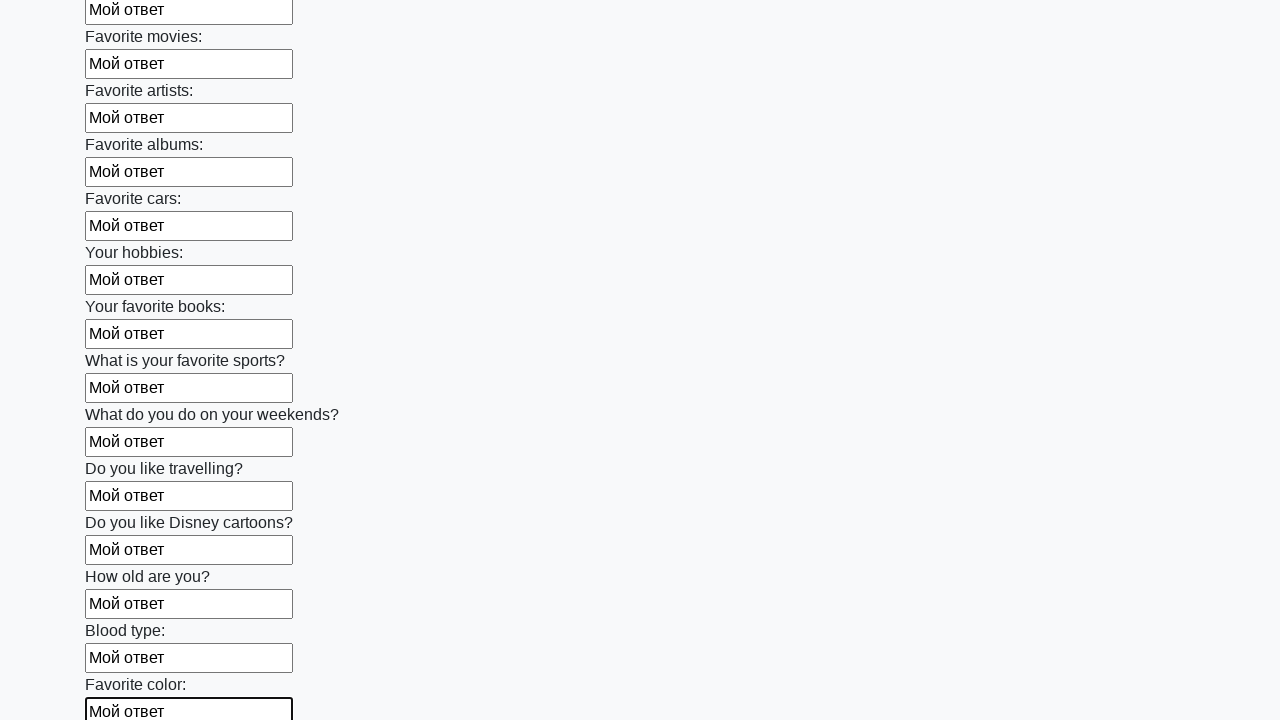

Filled input field with 'Мой ответ' on input >> nth=20
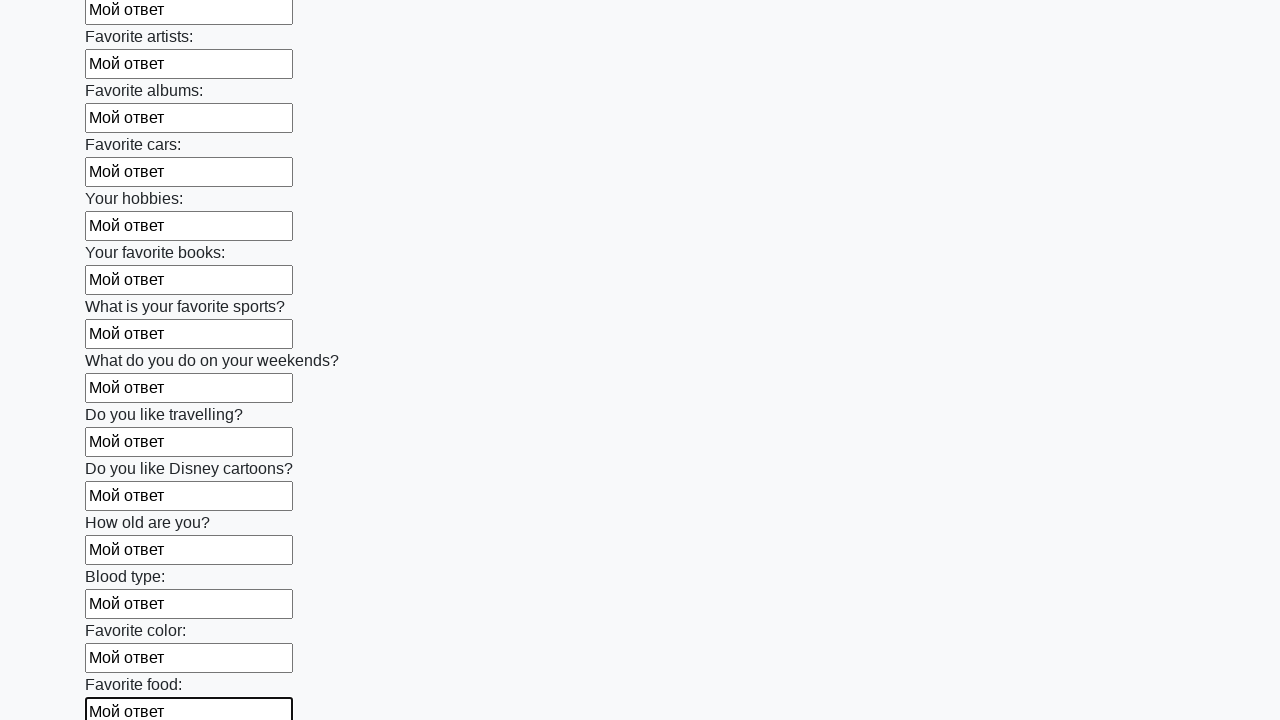

Filled input field with 'Мой ответ' on input >> nth=21
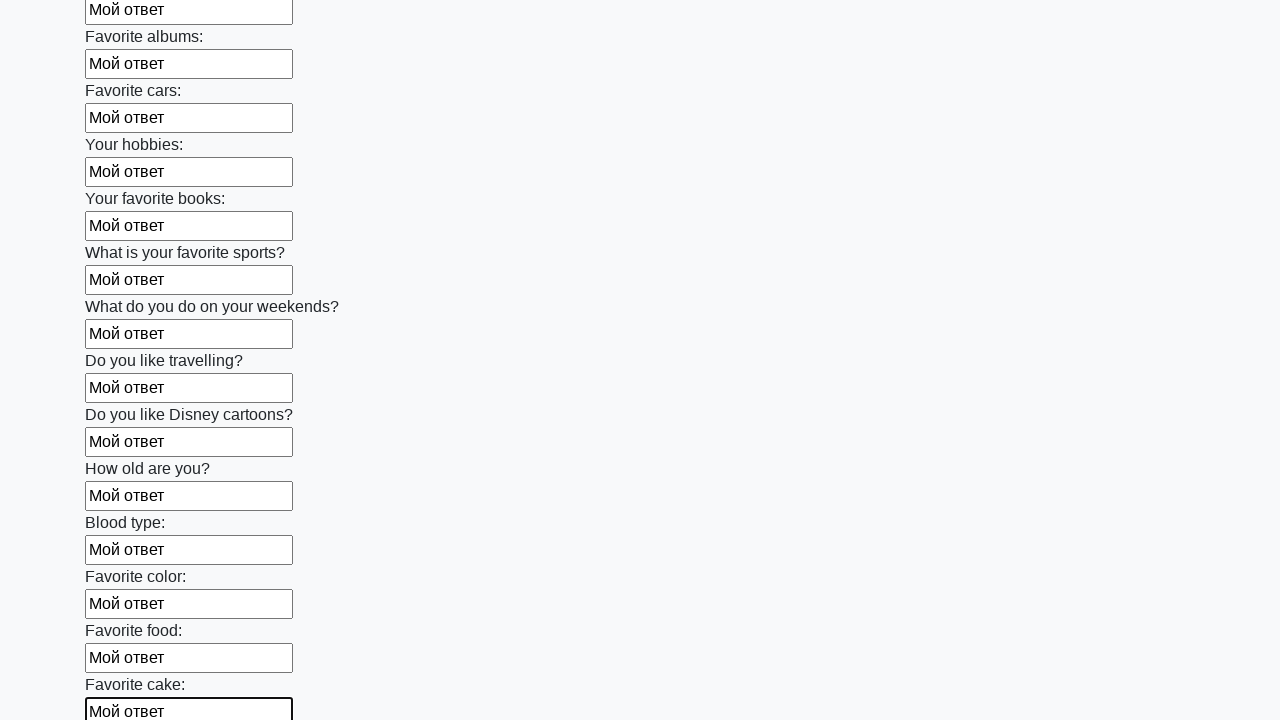

Filled input field with 'Мой ответ' on input >> nth=22
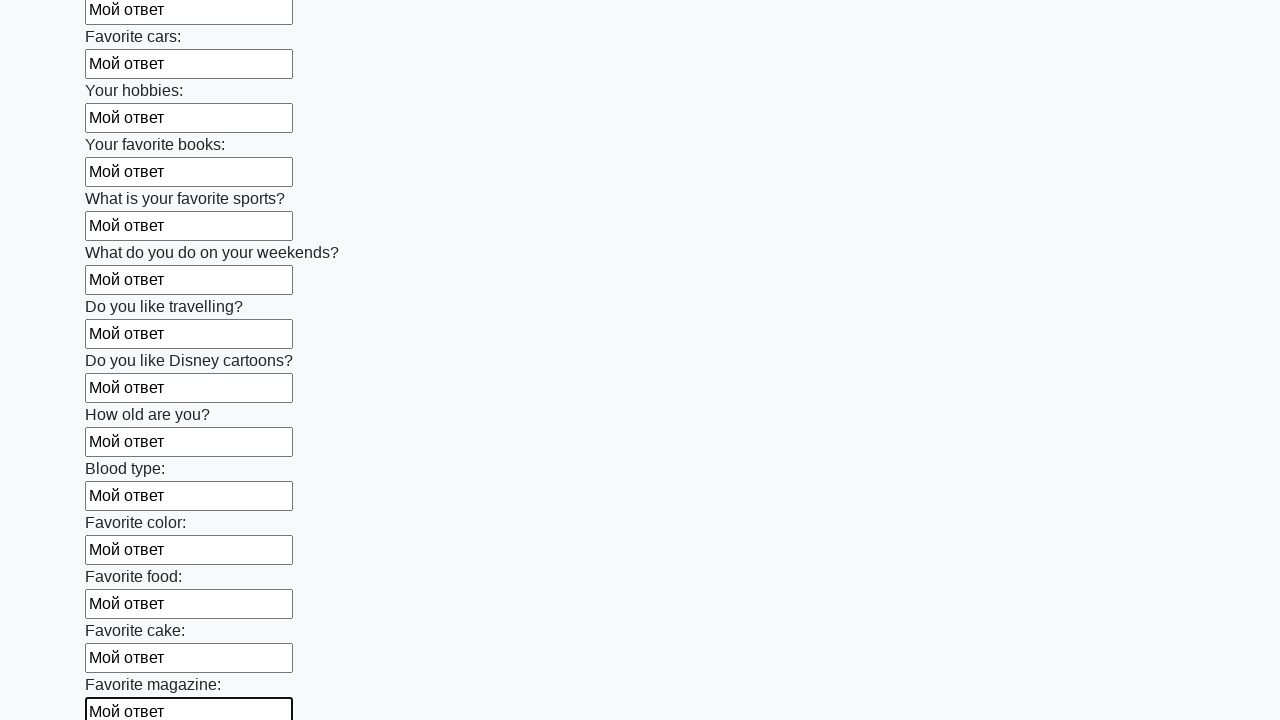

Filled input field with 'Мой ответ' on input >> nth=23
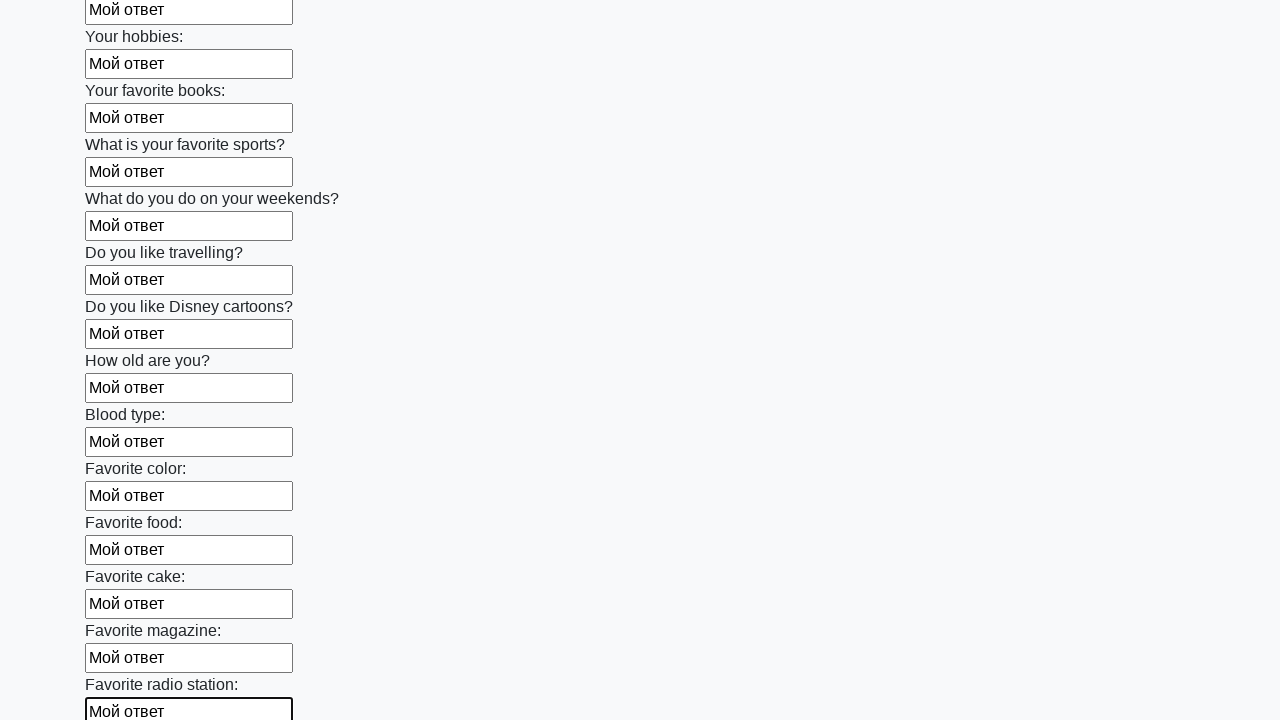

Filled input field with 'Мой ответ' on input >> nth=24
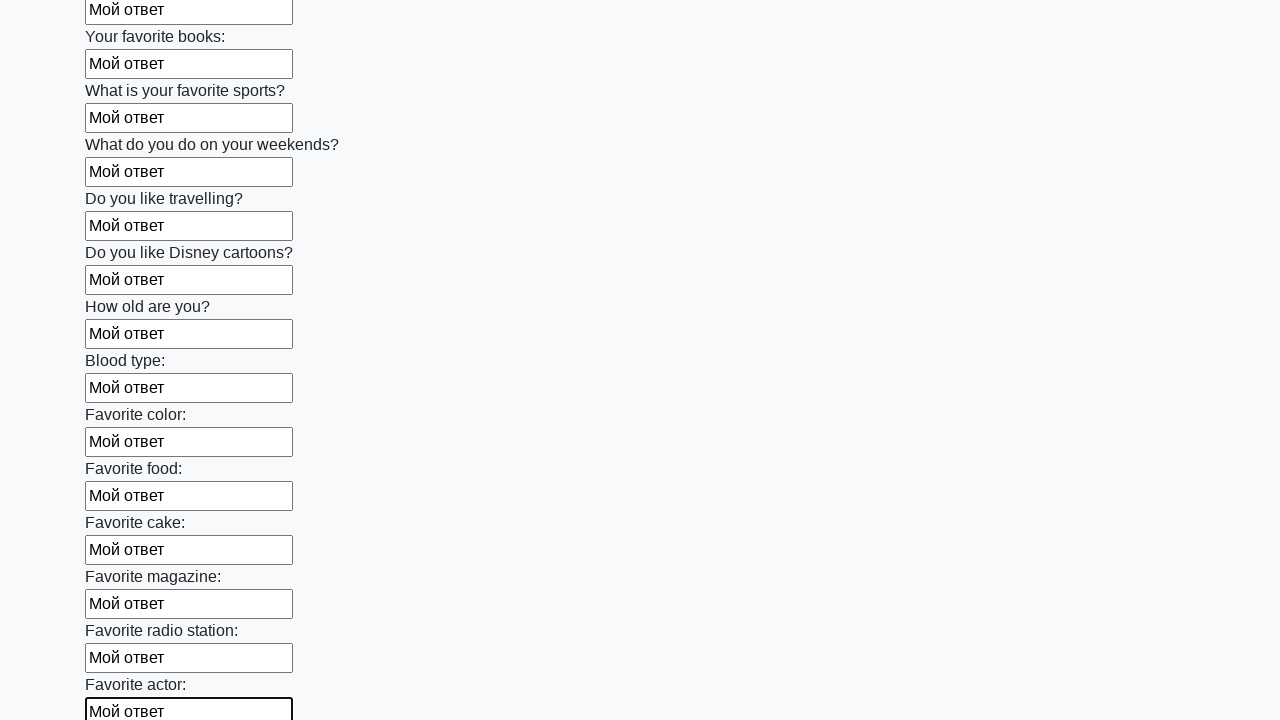

Filled input field with 'Мой ответ' on input >> nth=25
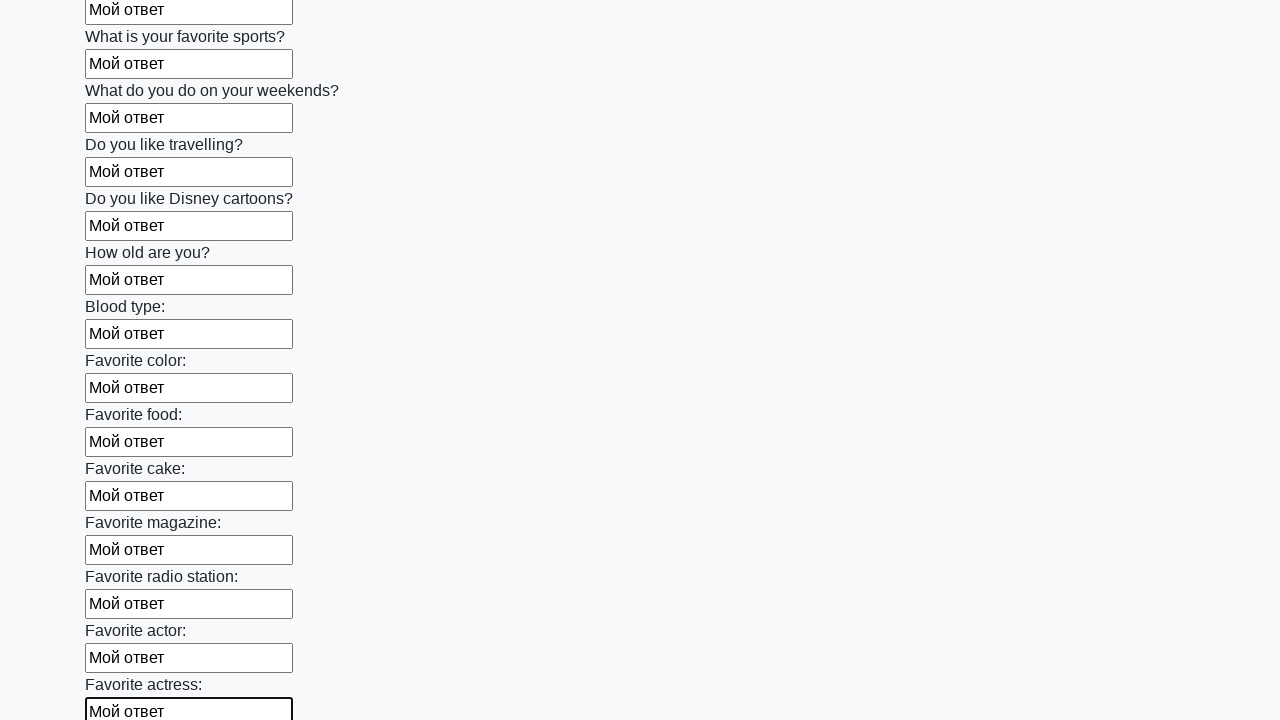

Filled input field with 'Мой ответ' on input >> nth=26
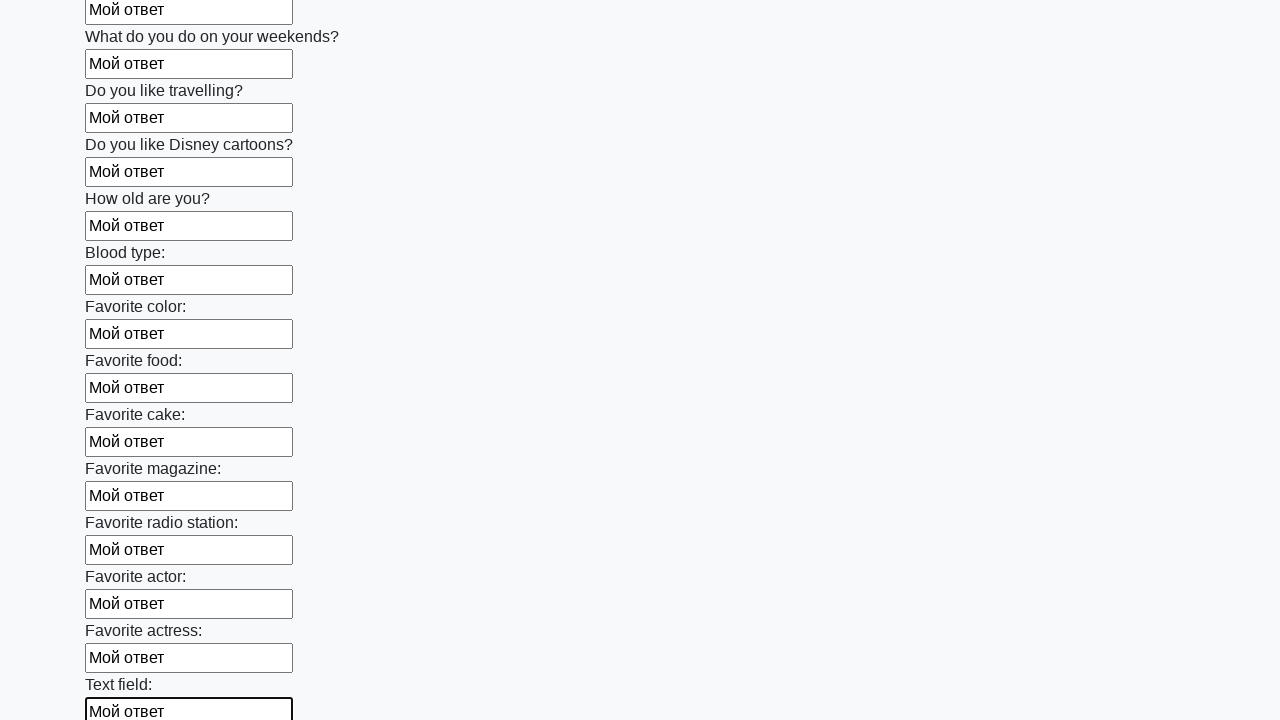

Filled input field with 'Мой ответ' on input >> nth=27
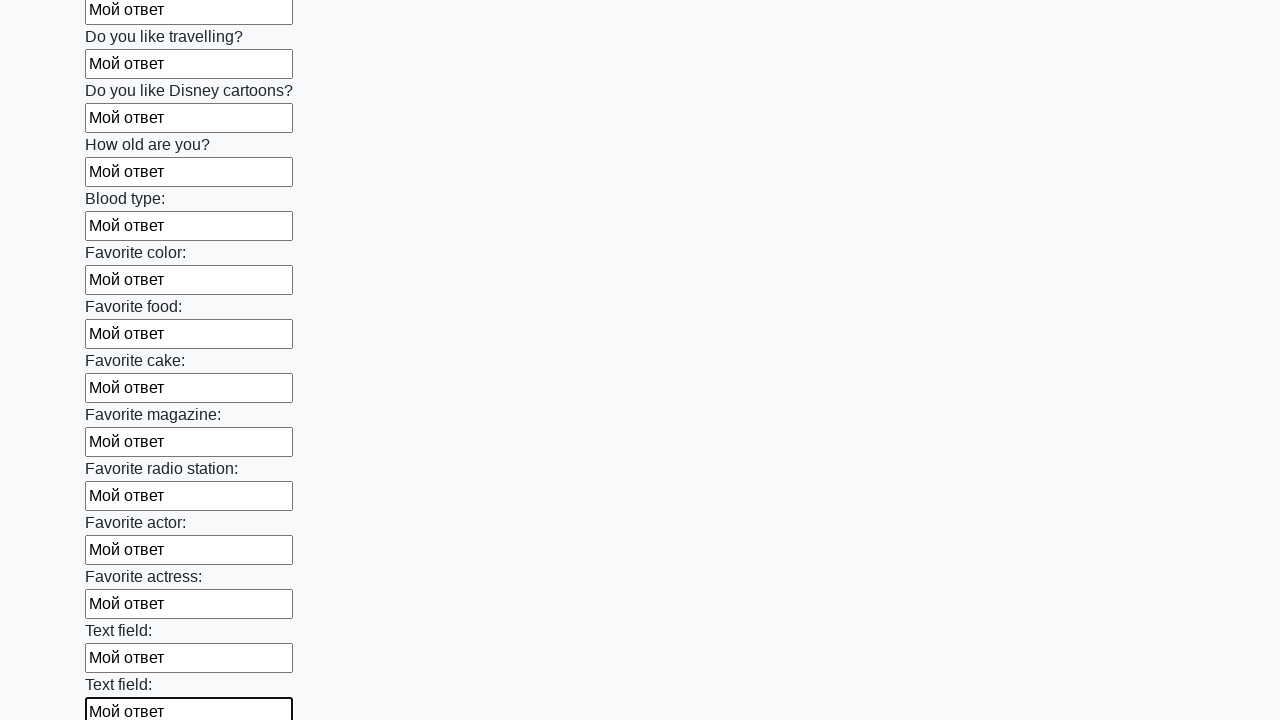

Filled input field with 'Мой ответ' on input >> nth=28
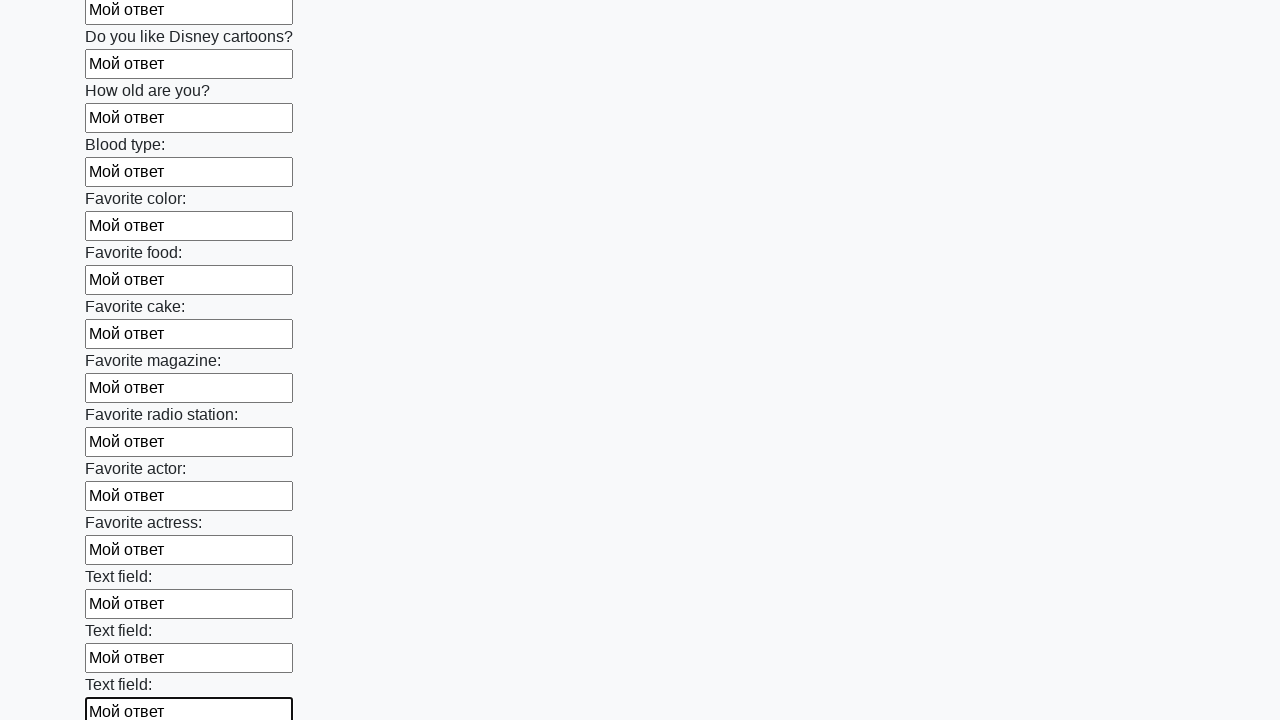

Filled input field with 'Мой ответ' on input >> nth=29
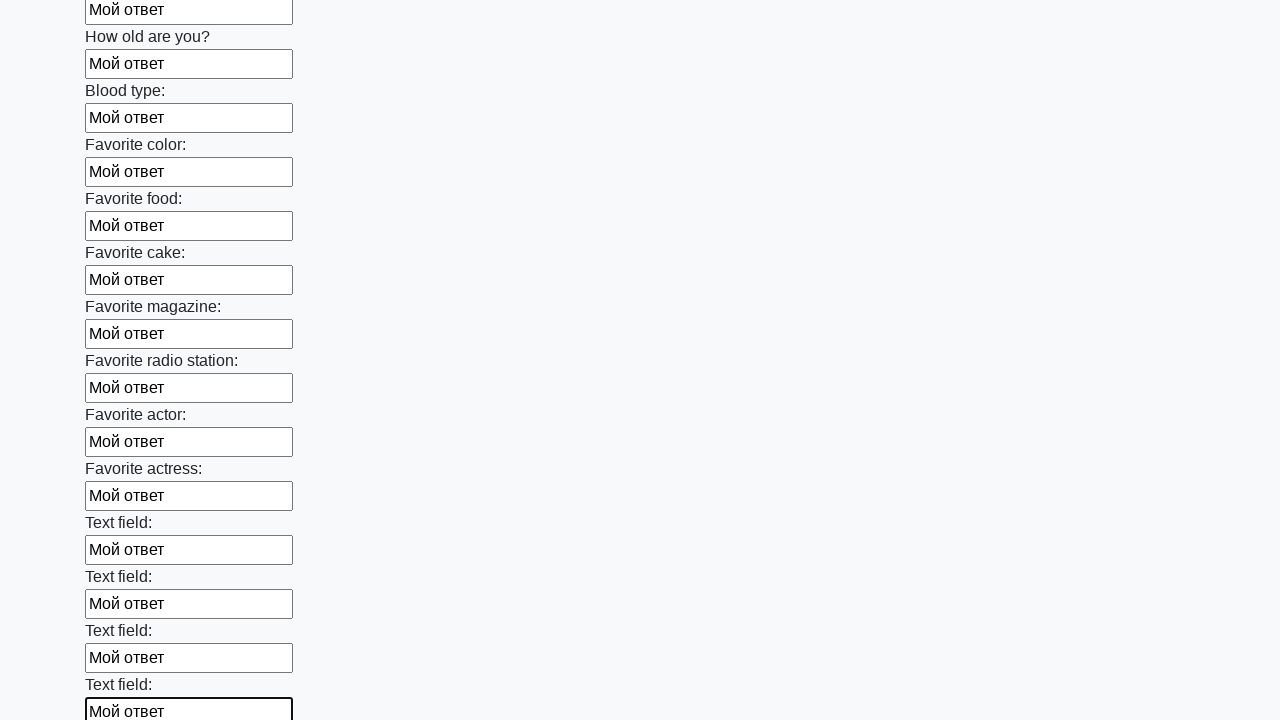

Filled input field with 'Мой ответ' on input >> nth=30
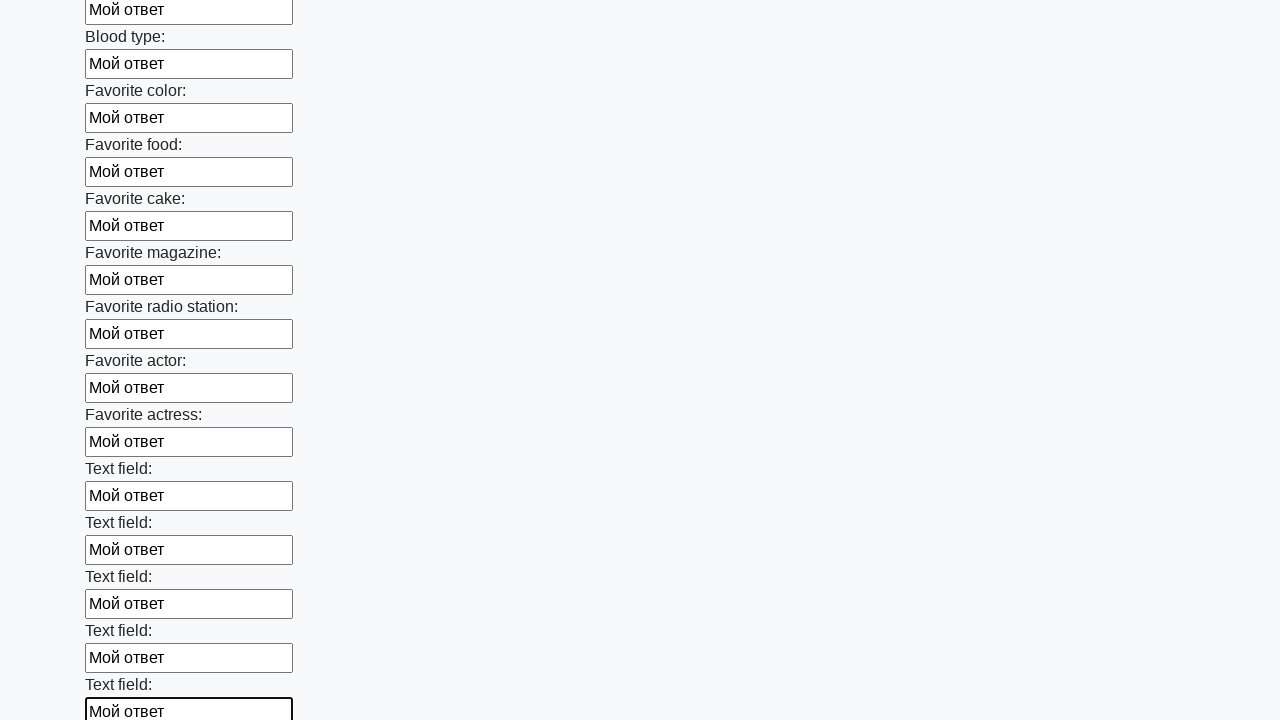

Filled input field with 'Мой ответ' on input >> nth=31
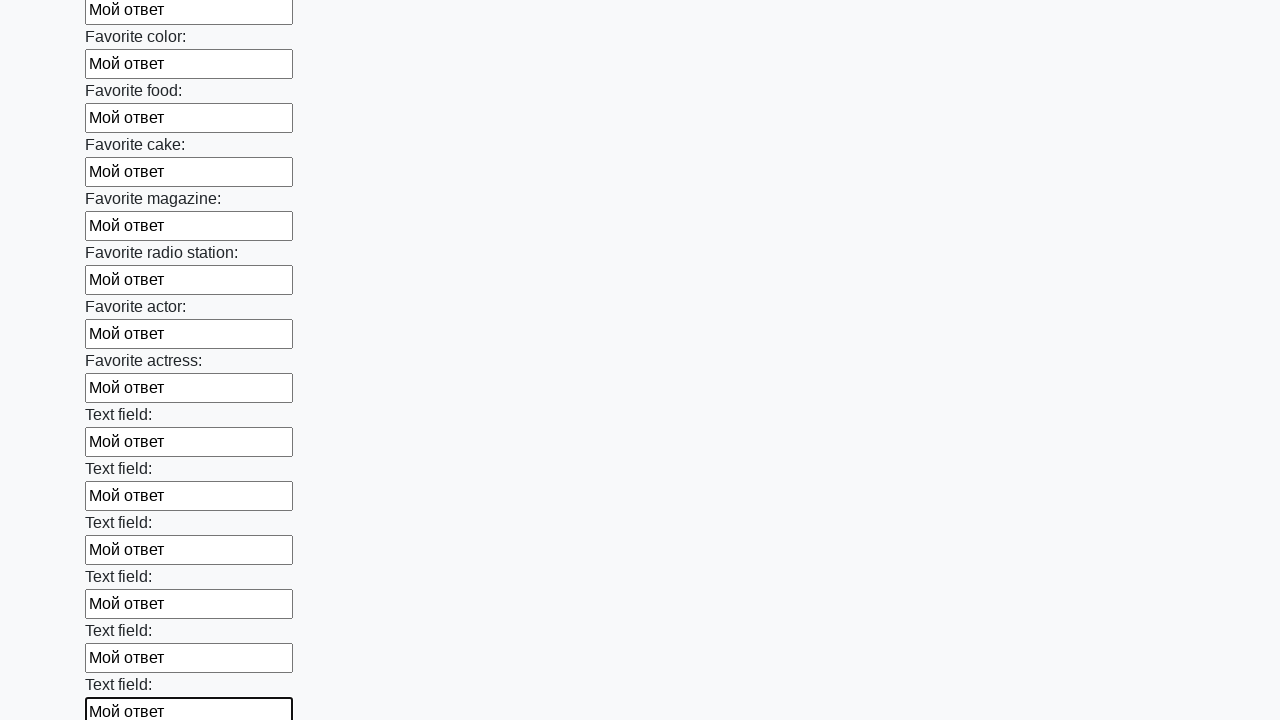

Filled input field with 'Мой ответ' on input >> nth=32
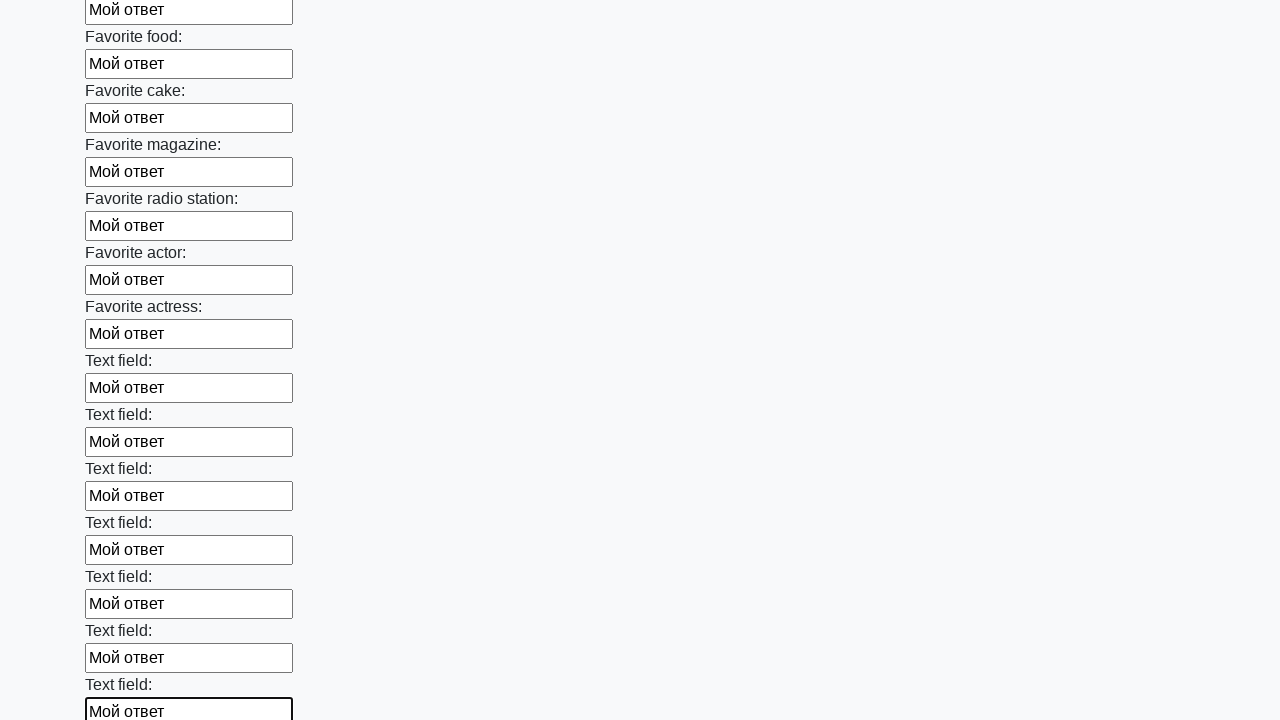

Filled input field with 'Мой ответ' on input >> nth=33
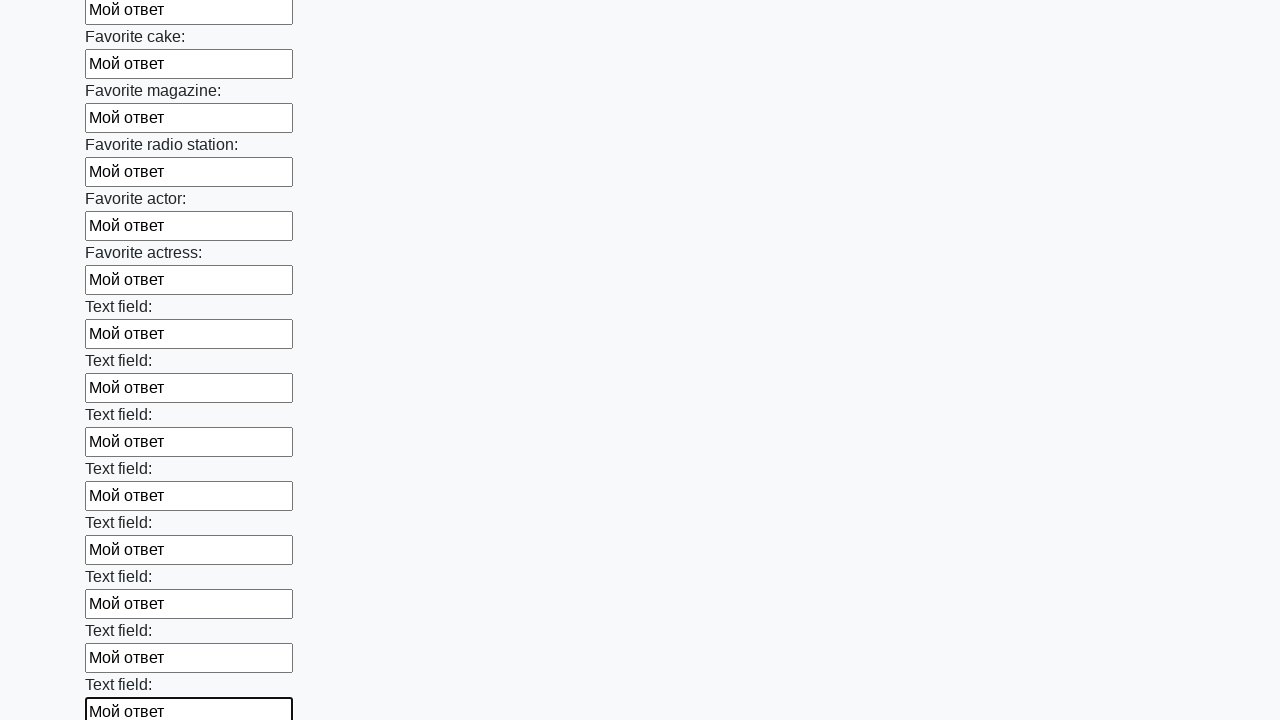

Filled input field with 'Мой ответ' on input >> nth=34
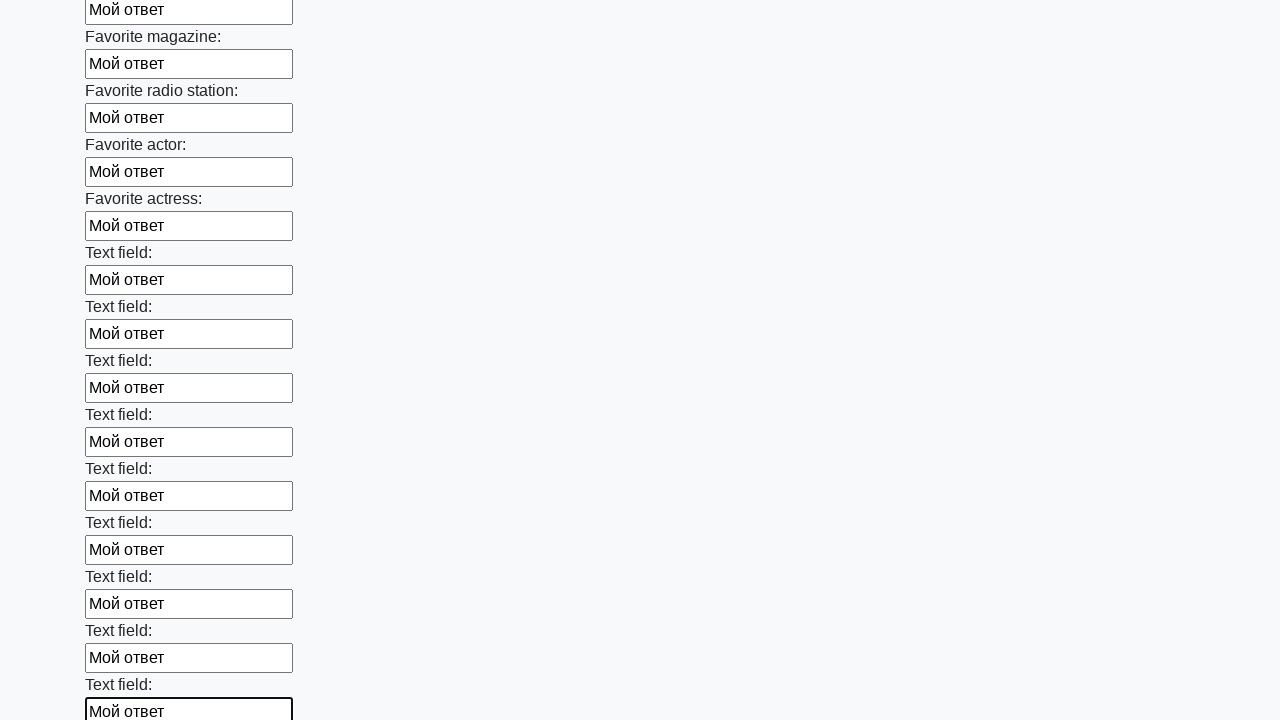

Filled input field with 'Мой ответ' on input >> nth=35
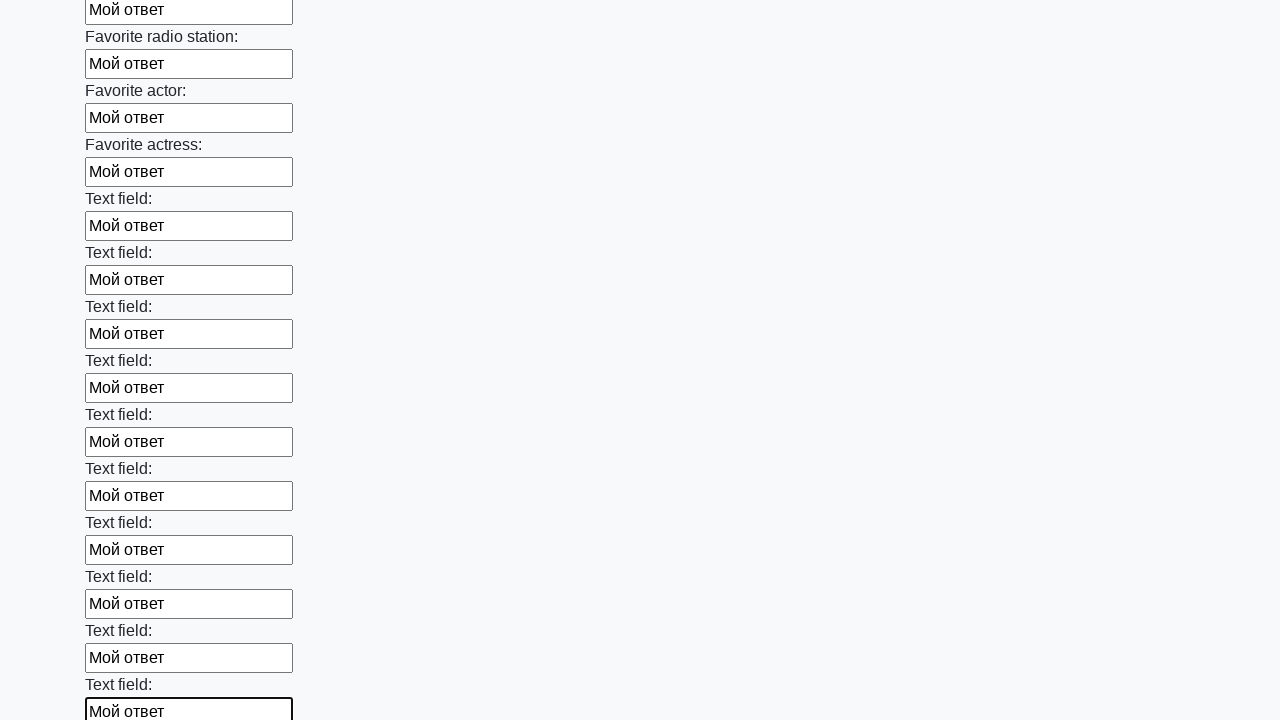

Filled input field with 'Мой ответ' on input >> nth=36
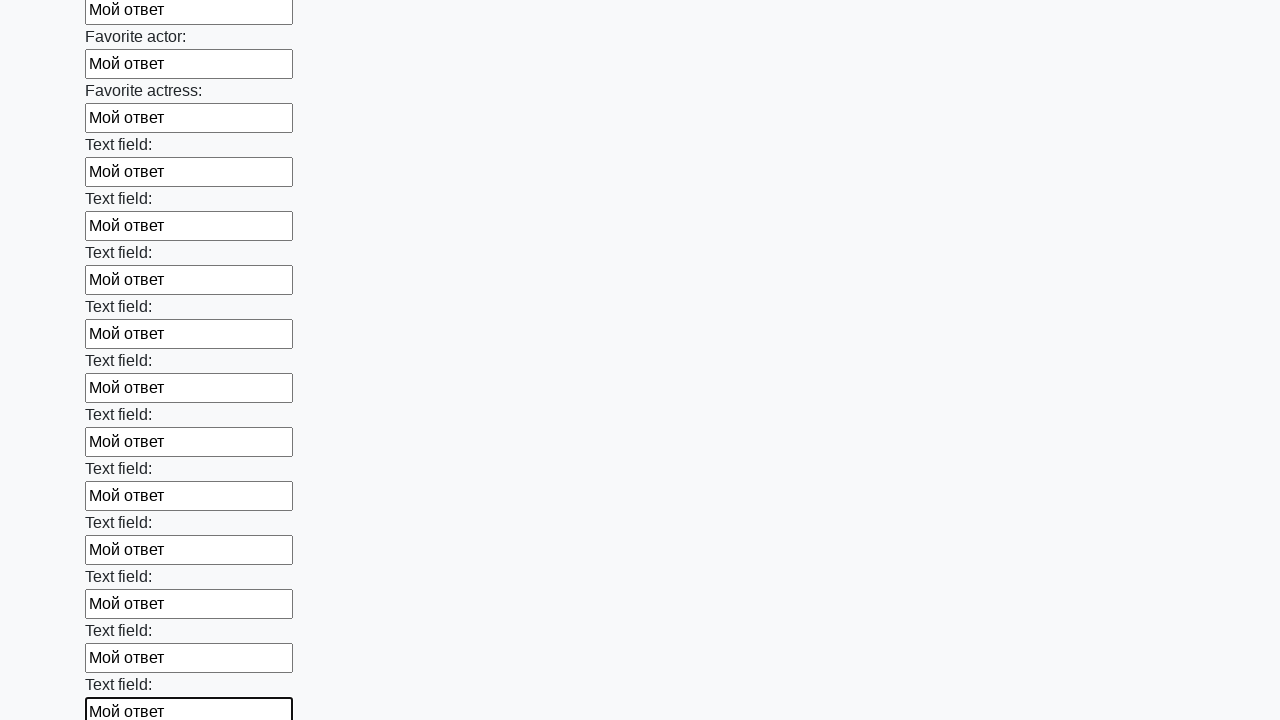

Filled input field with 'Мой ответ' on input >> nth=37
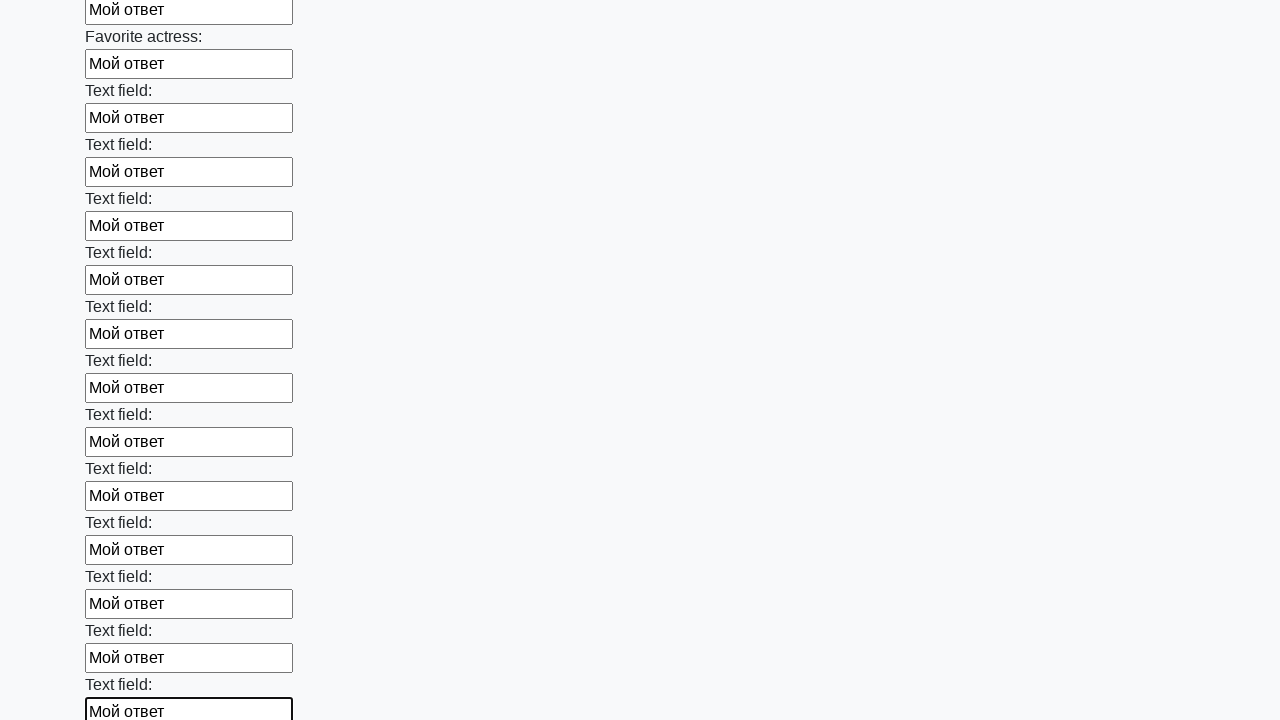

Filled input field with 'Мой ответ' on input >> nth=38
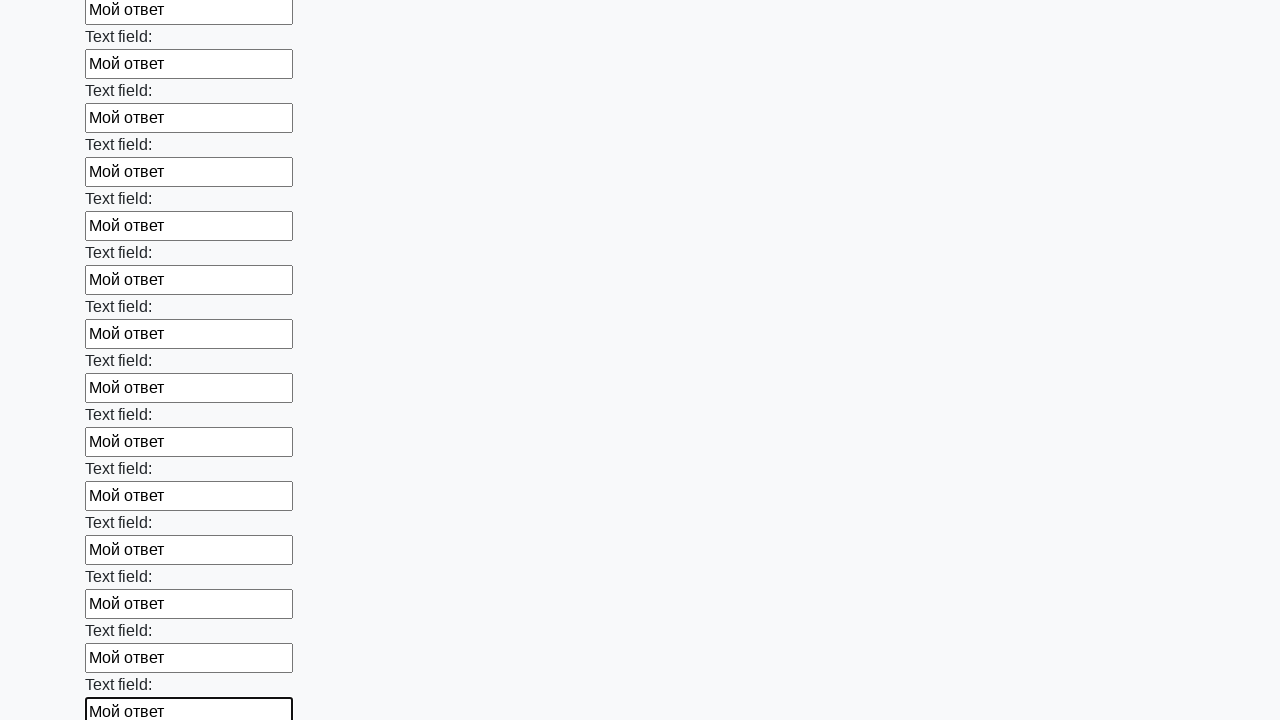

Filled input field with 'Мой ответ' on input >> nth=39
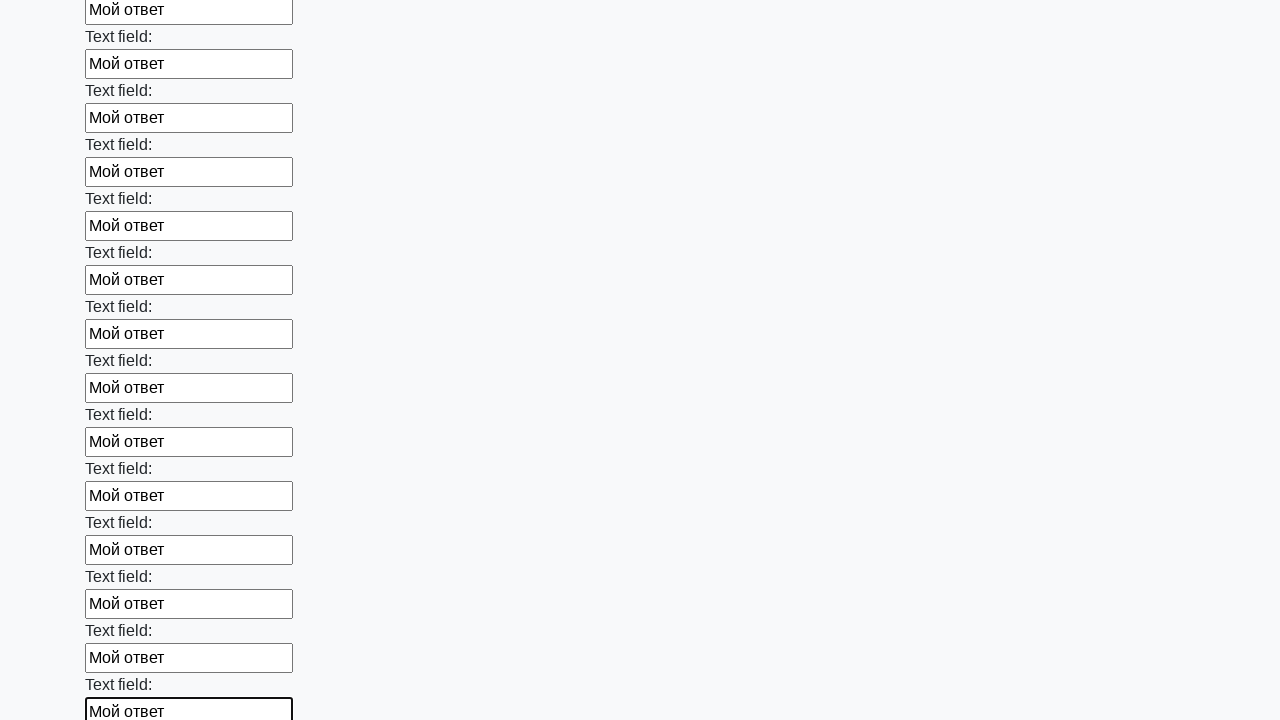

Filled input field with 'Мой ответ' on input >> nth=40
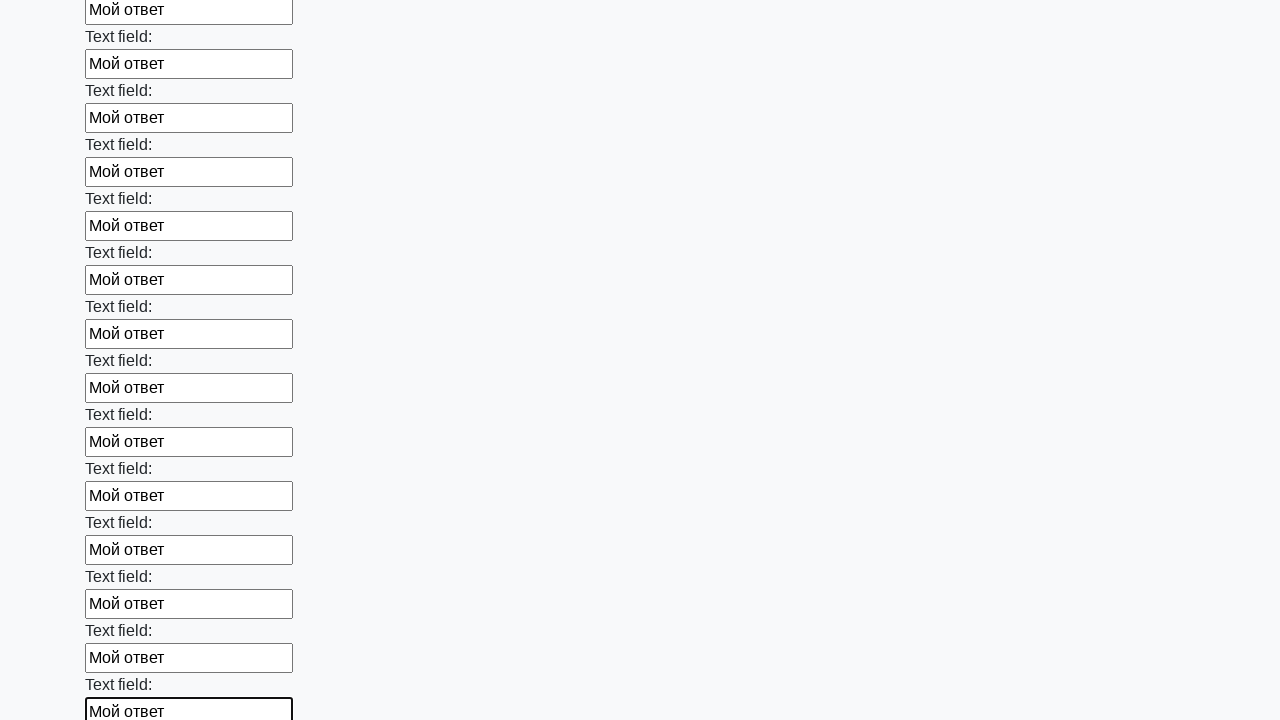

Filled input field with 'Мой ответ' on input >> nth=41
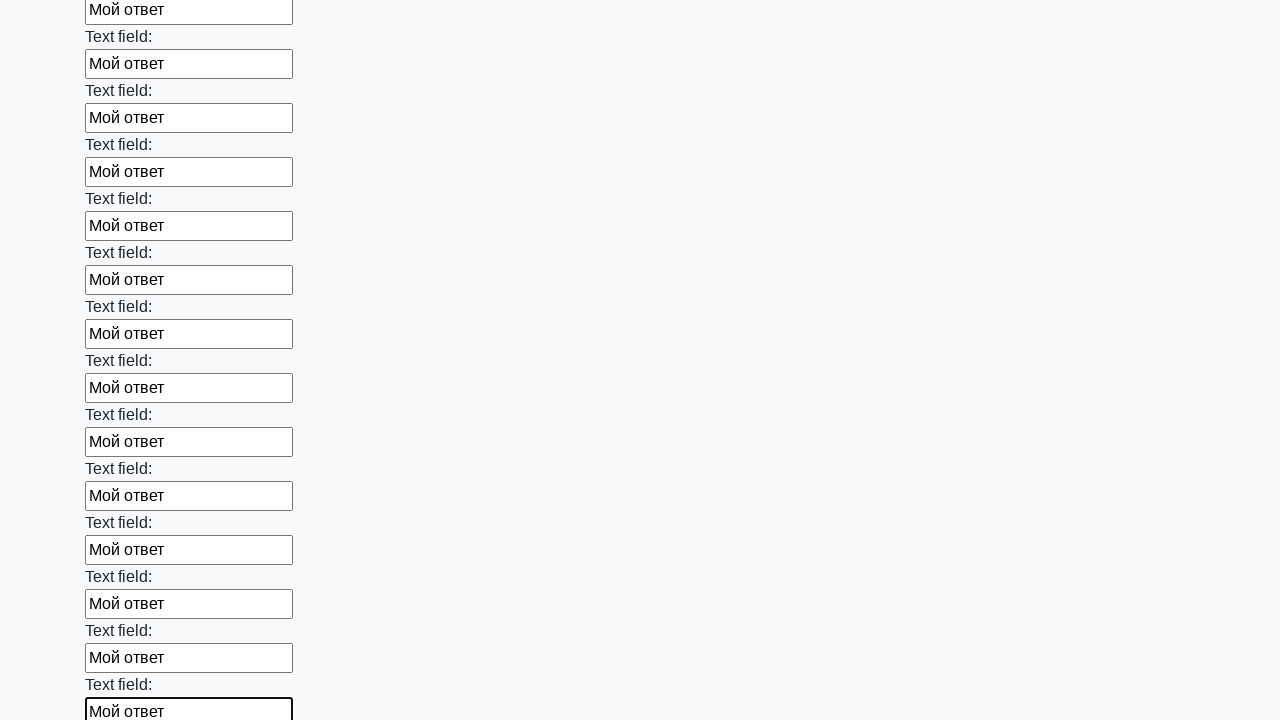

Filled input field with 'Мой ответ' on input >> nth=42
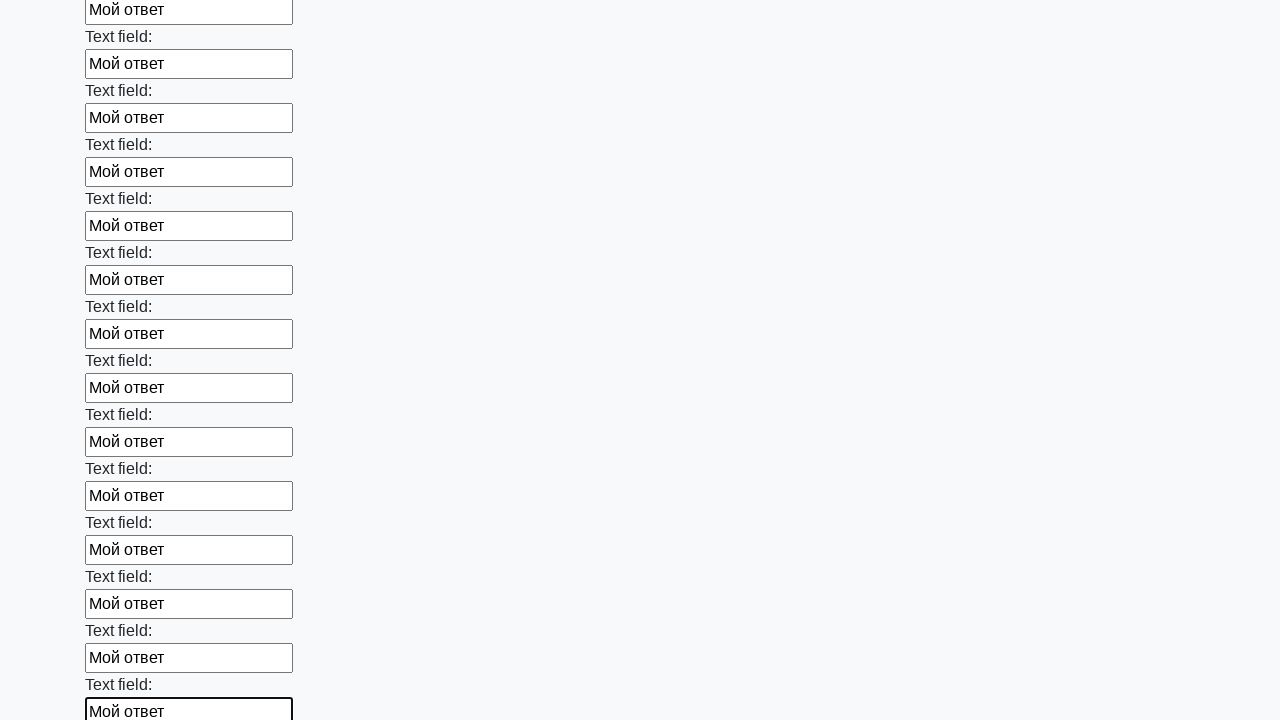

Filled input field with 'Мой ответ' on input >> nth=43
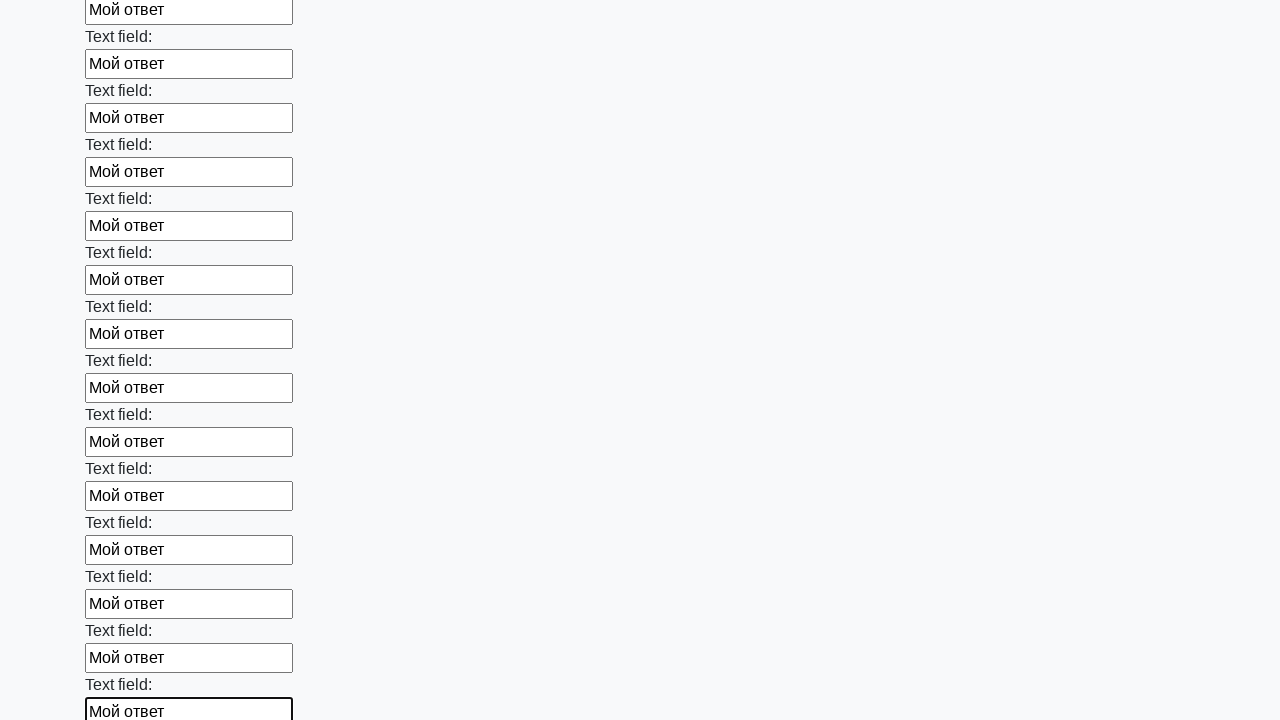

Filled input field with 'Мой ответ' on input >> nth=44
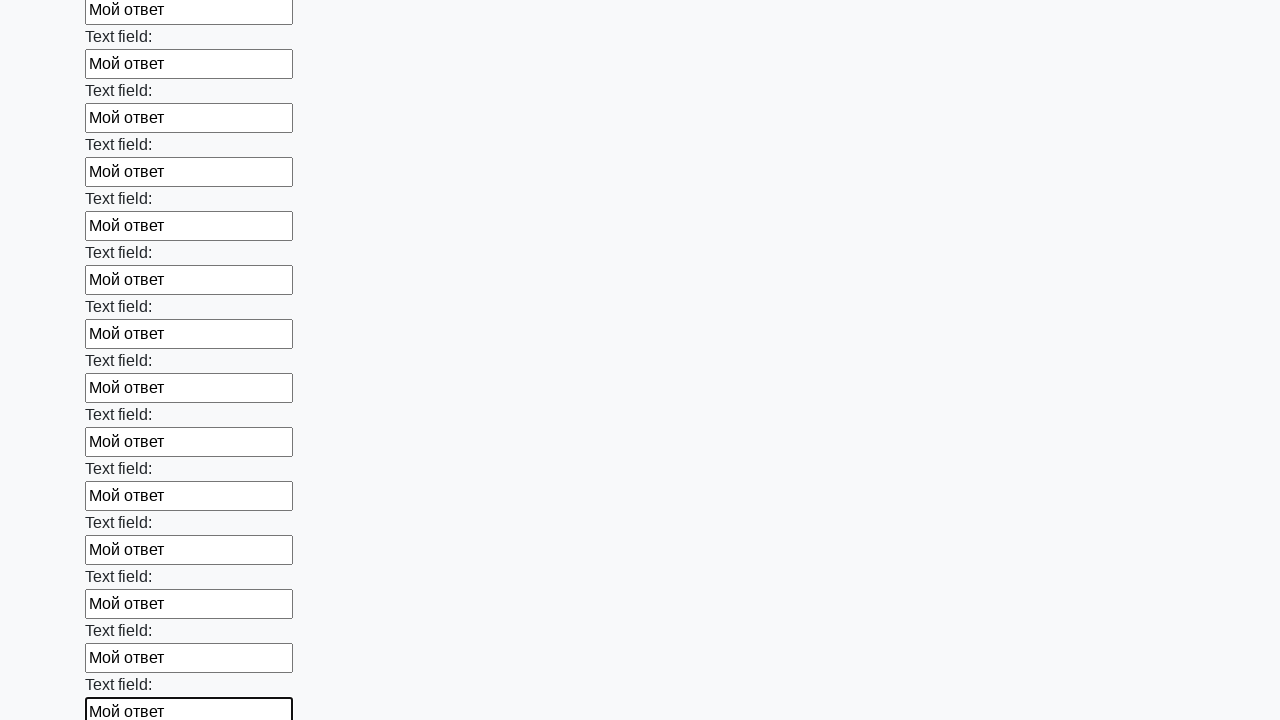

Filled input field with 'Мой ответ' on input >> nth=45
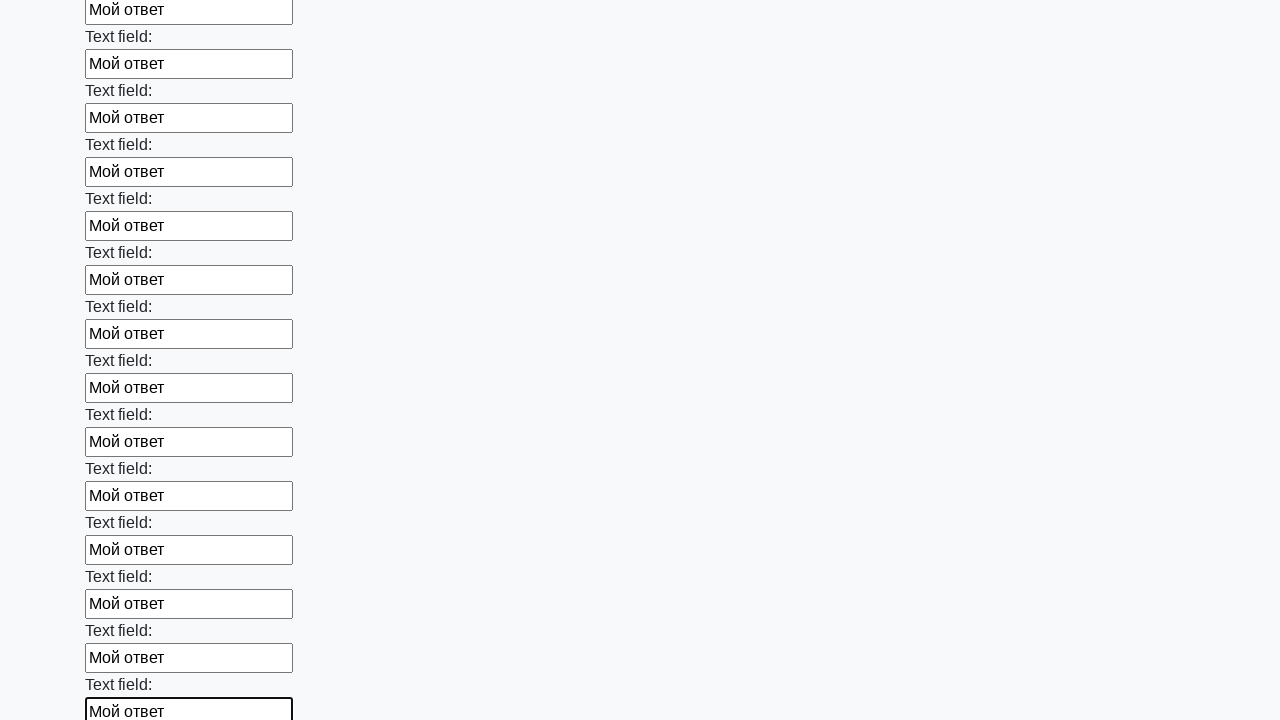

Filled input field with 'Мой ответ' on input >> nth=46
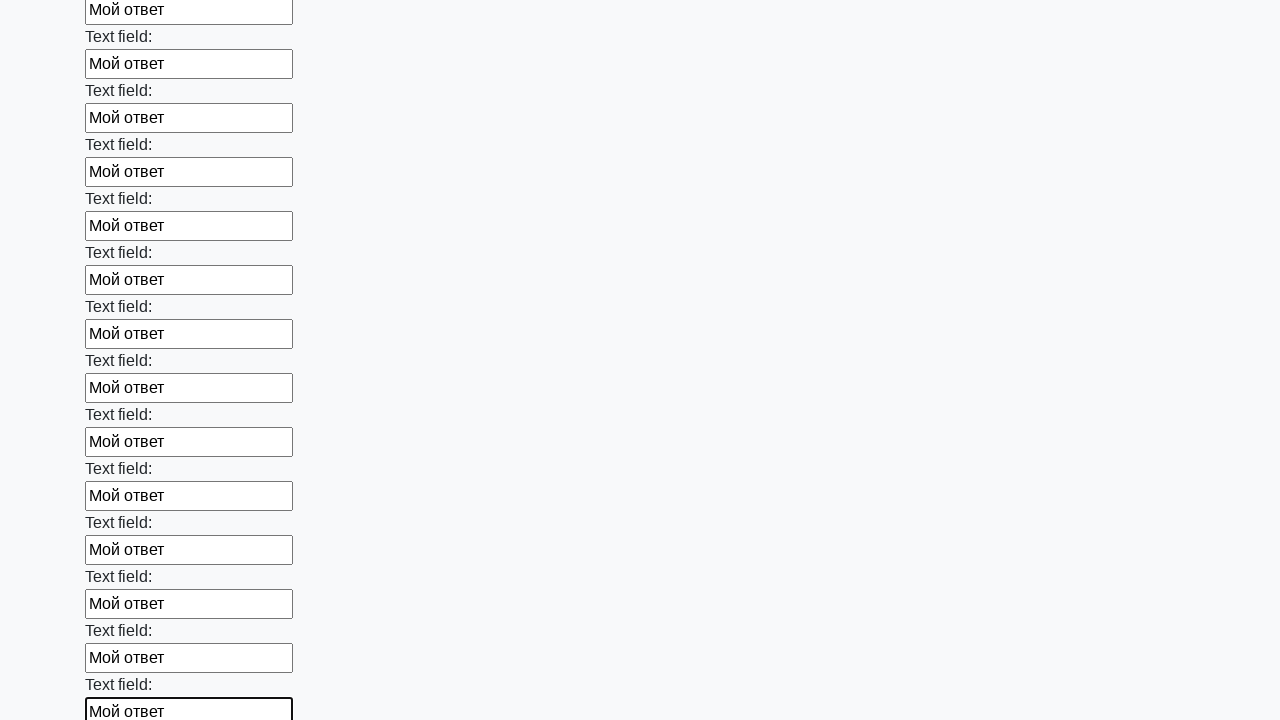

Filled input field with 'Мой ответ' on input >> nth=47
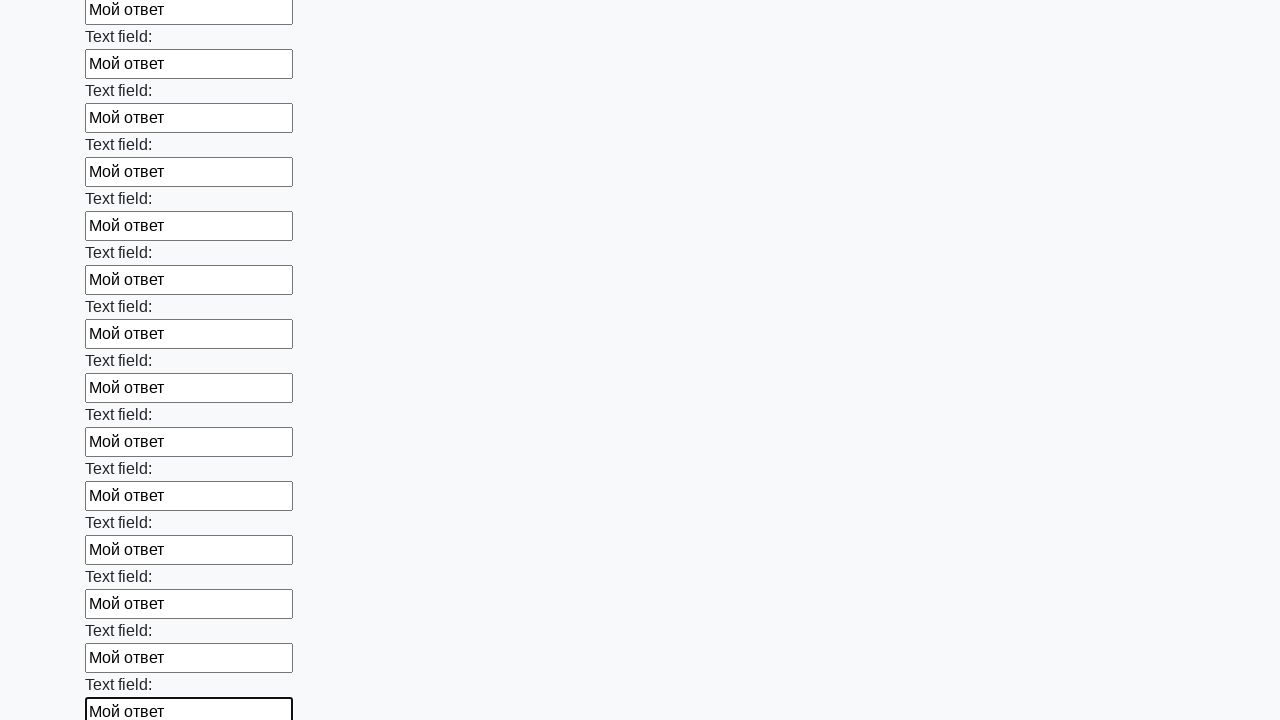

Filled input field with 'Мой ответ' on input >> nth=48
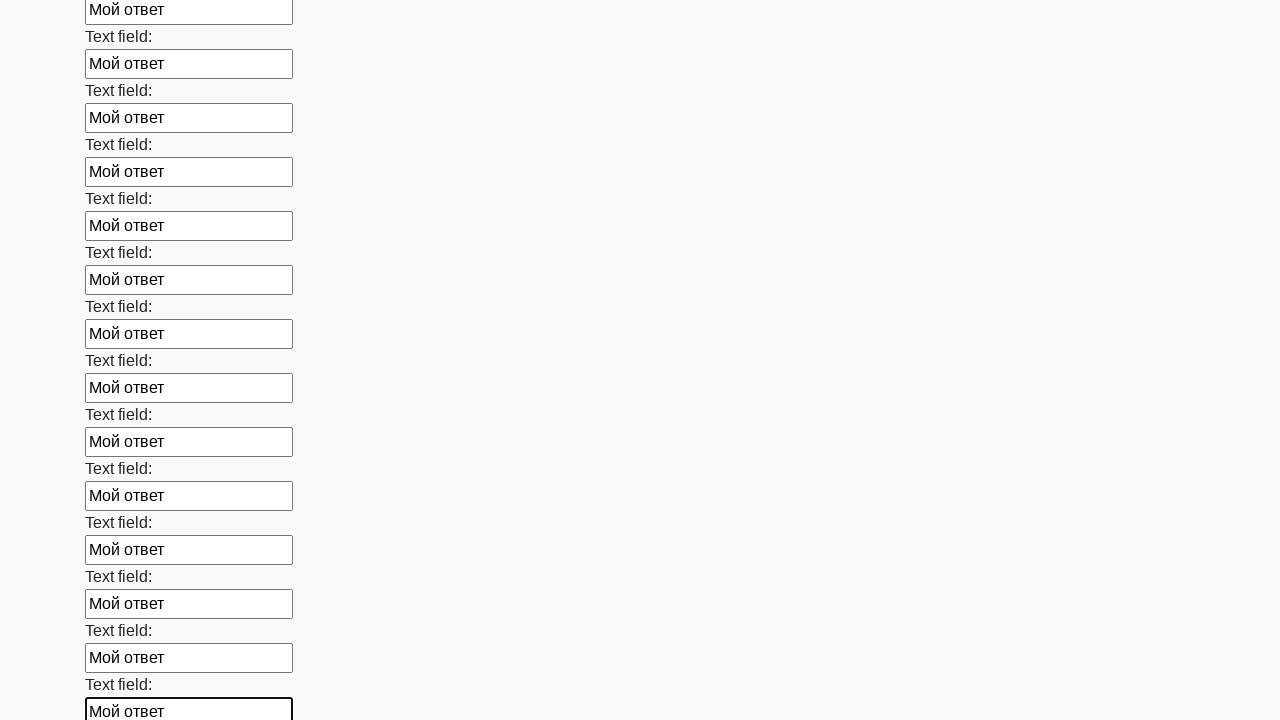

Filled input field with 'Мой ответ' on input >> nth=49
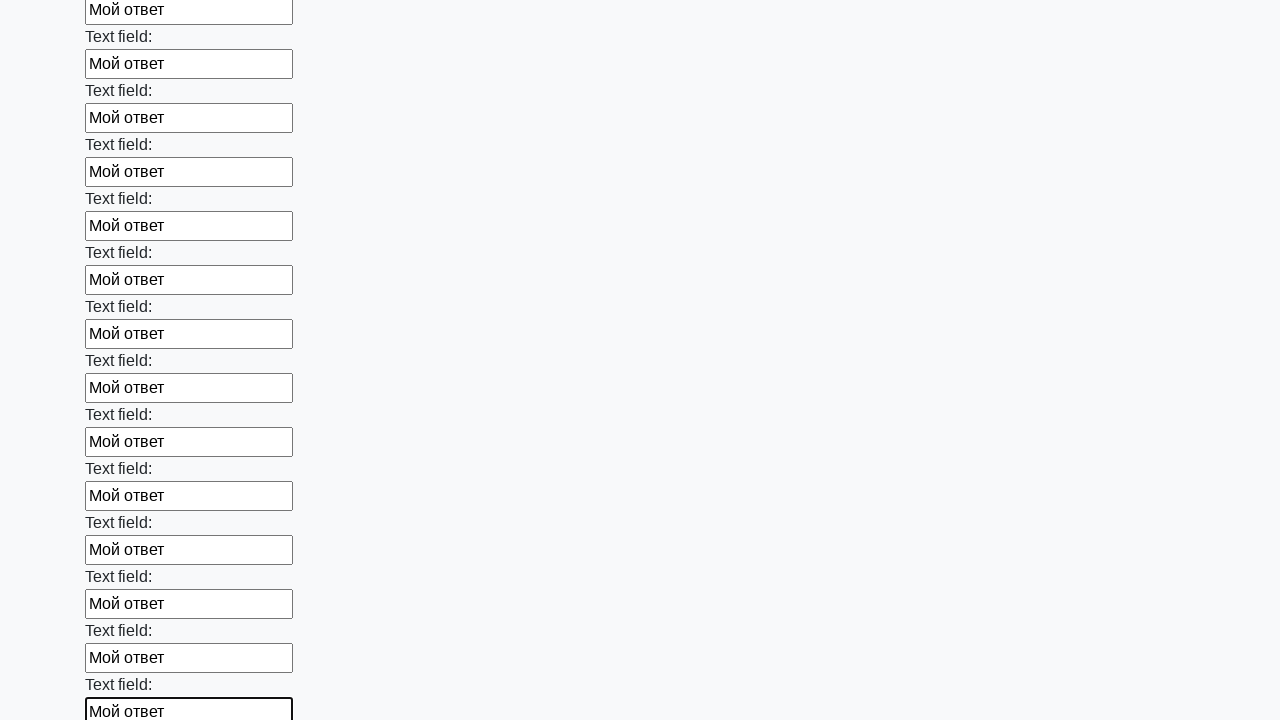

Filled input field with 'Мой ответ' on input >> nth=50
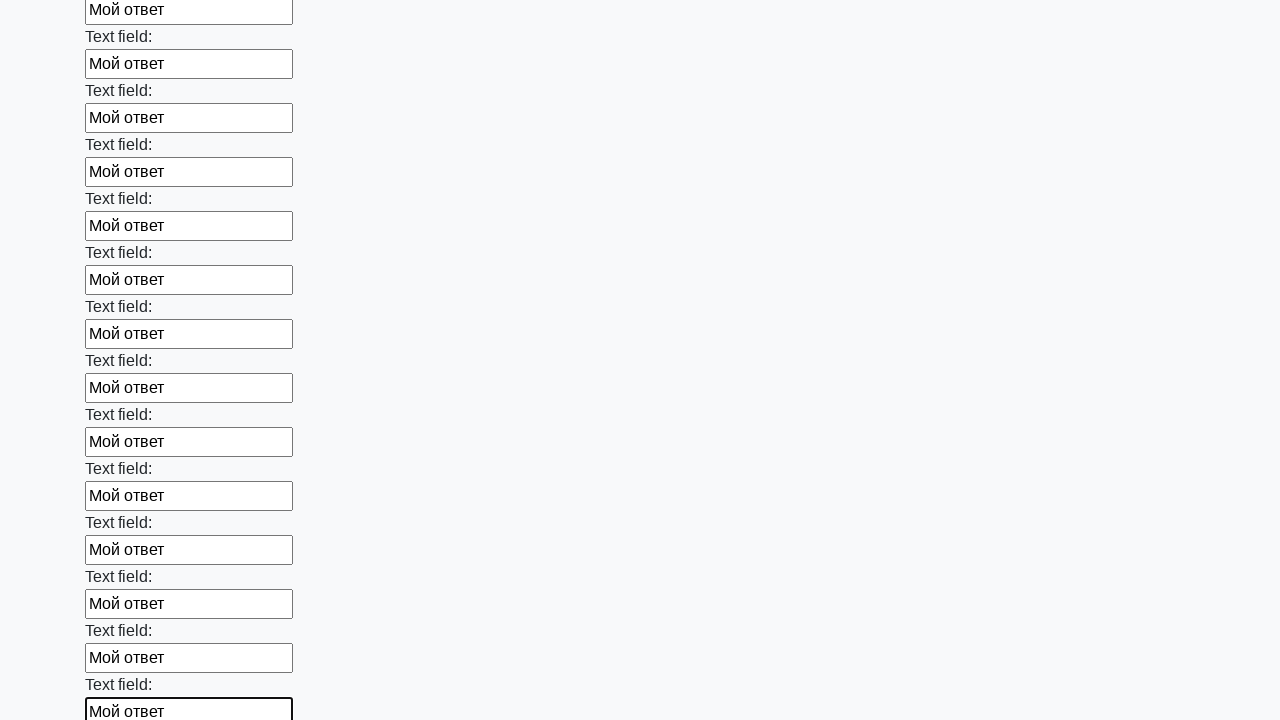

Filled input field with 'Мой ответ' on input >> nth=51
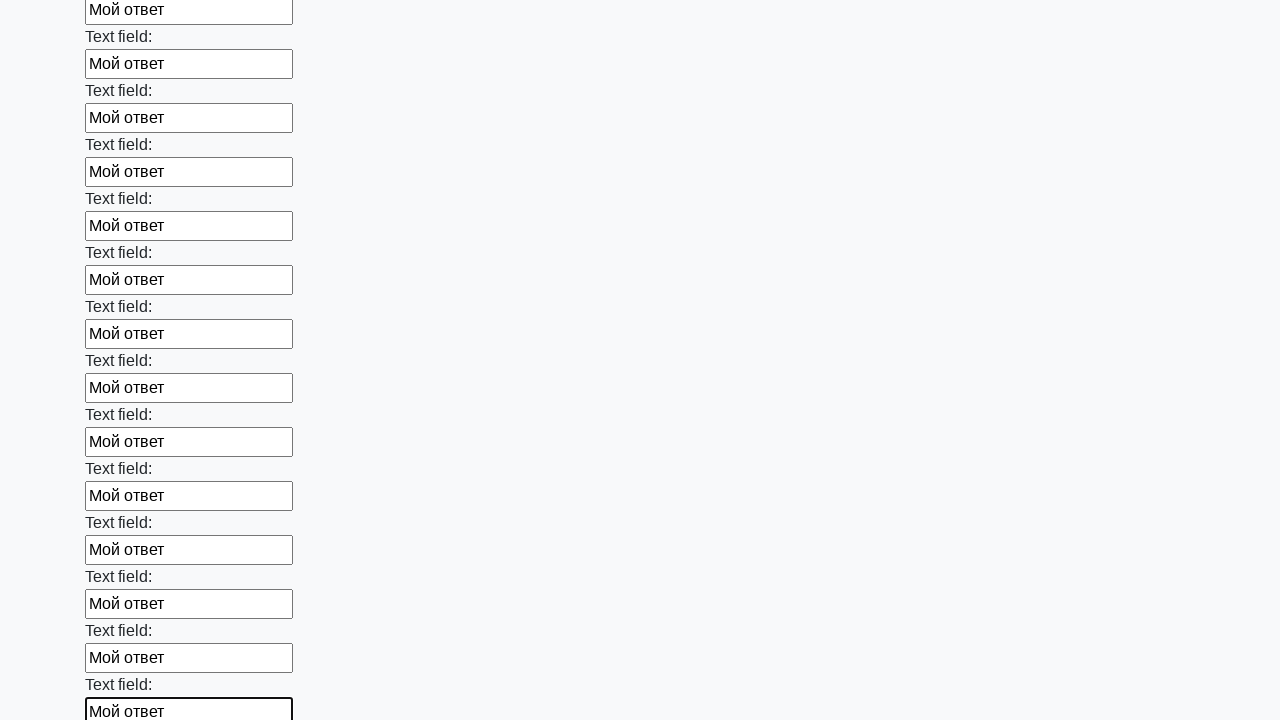

Filled input field with 'Мой ответ' on input >> nth=52
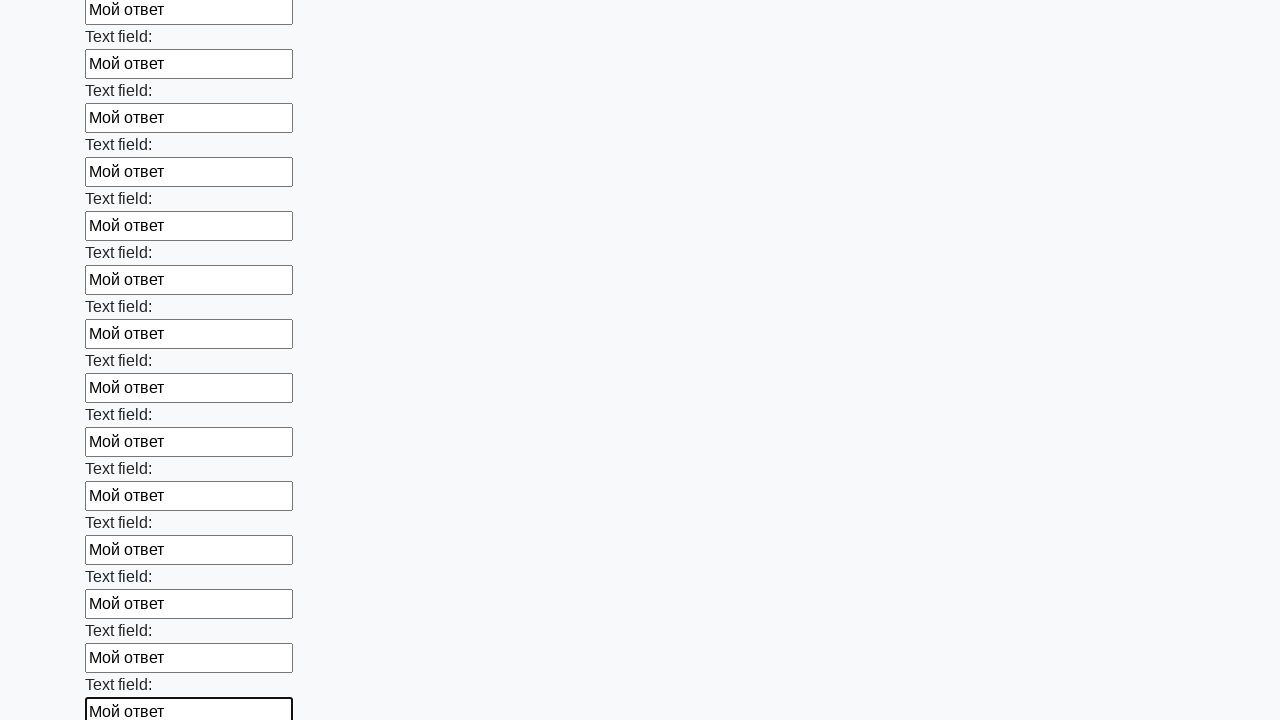

Filled input field with 'Мой ответ' on input >> nth=53
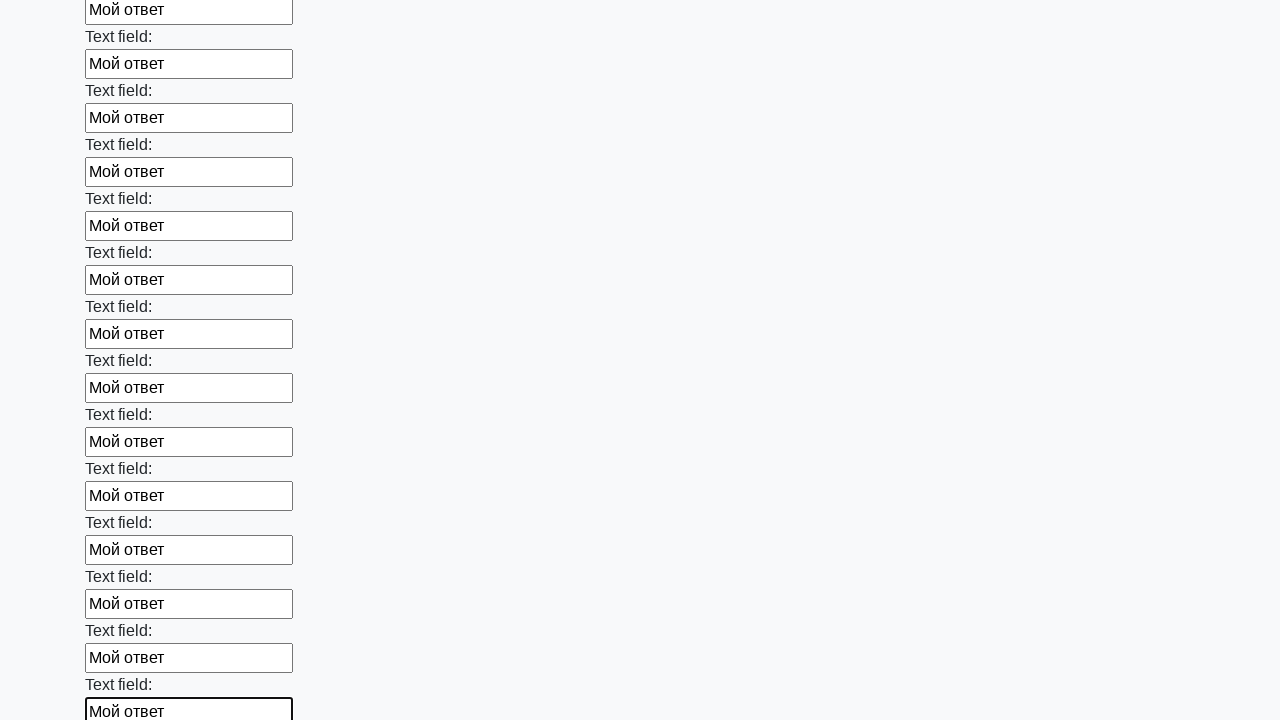

Filled input field with 'Мой ответ' on input >> nth=54
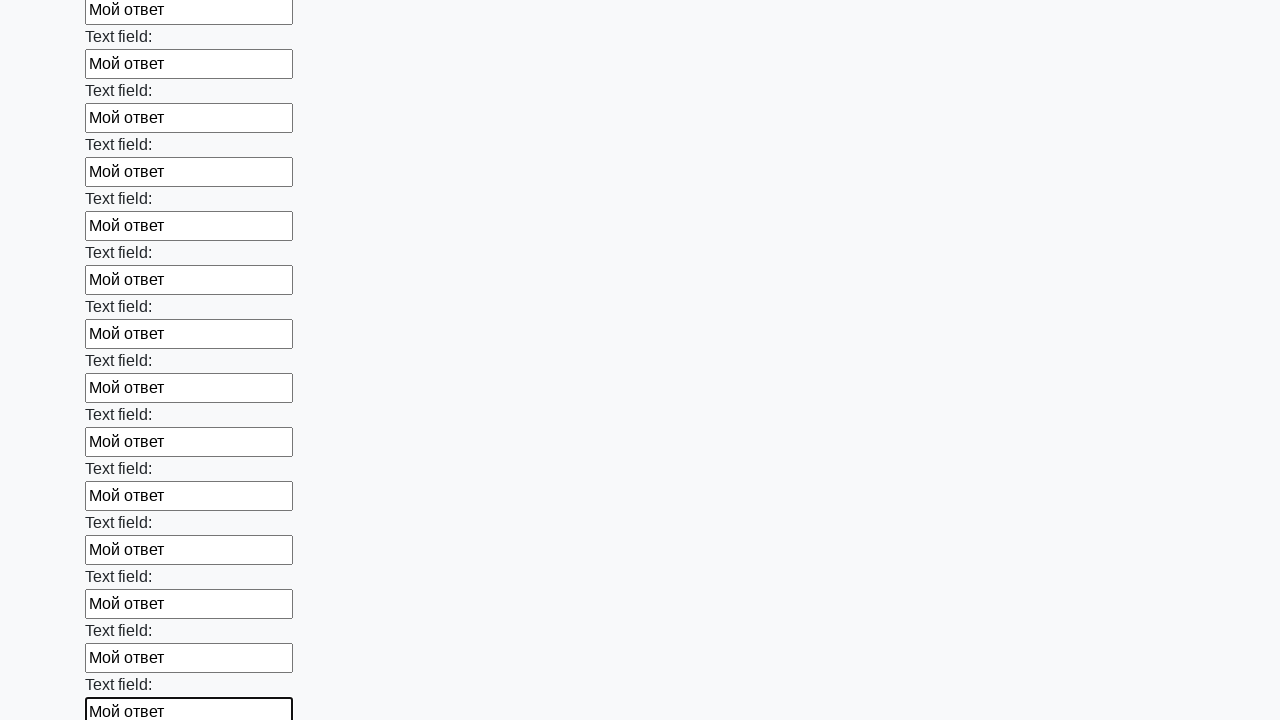

Filled input field with 'Мой ответ' on input >> nth=55
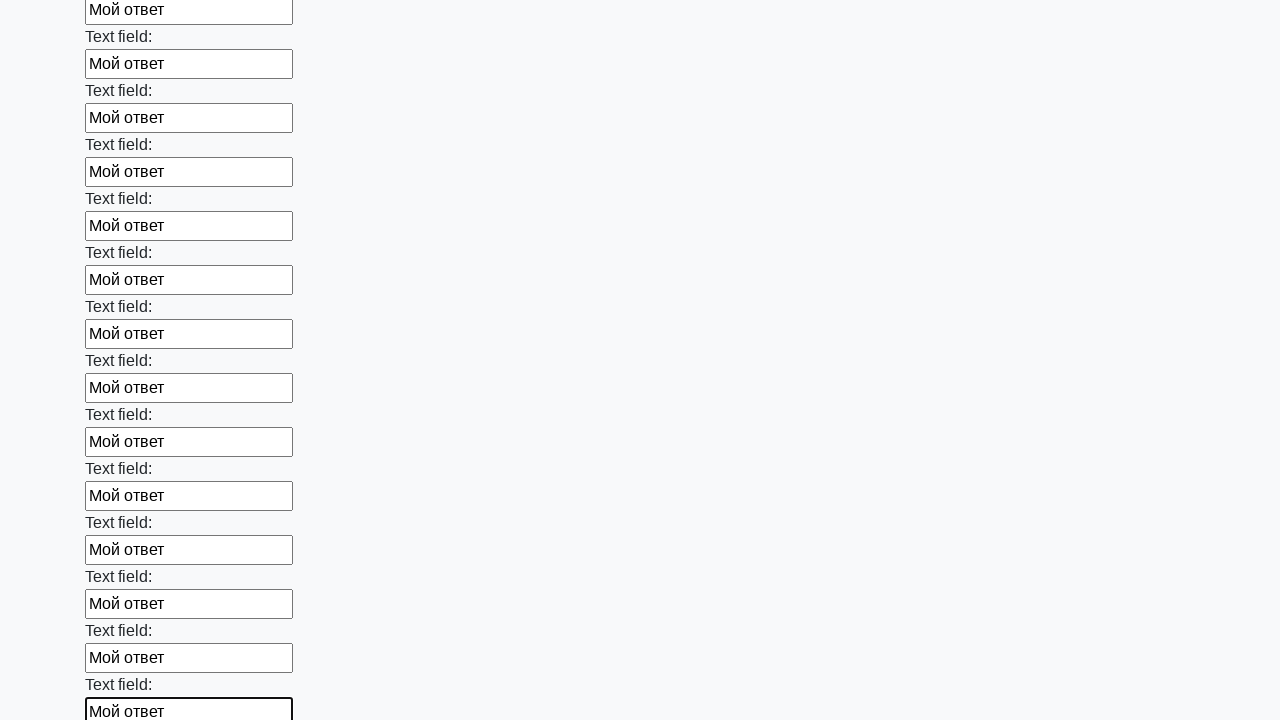

Filled input field with 'Мой ответ' on input >> nth=56
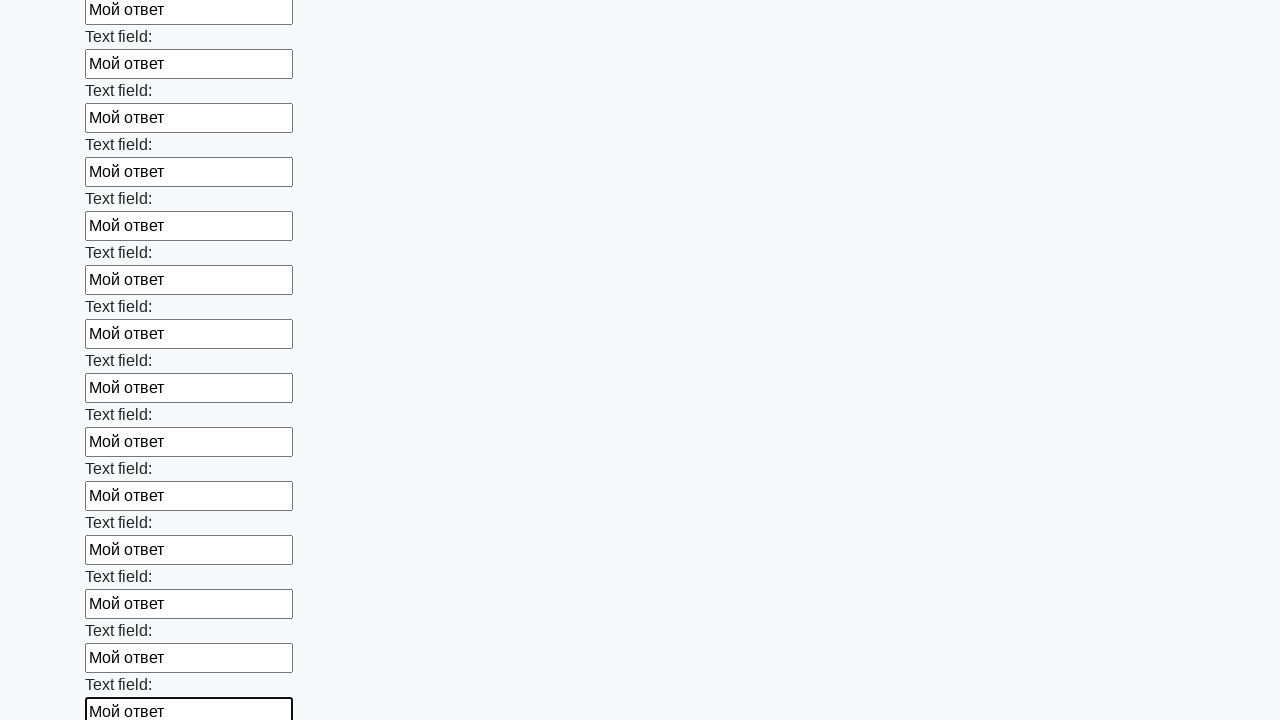

Filled input field with 'Мой ответ' on input >> nth=57
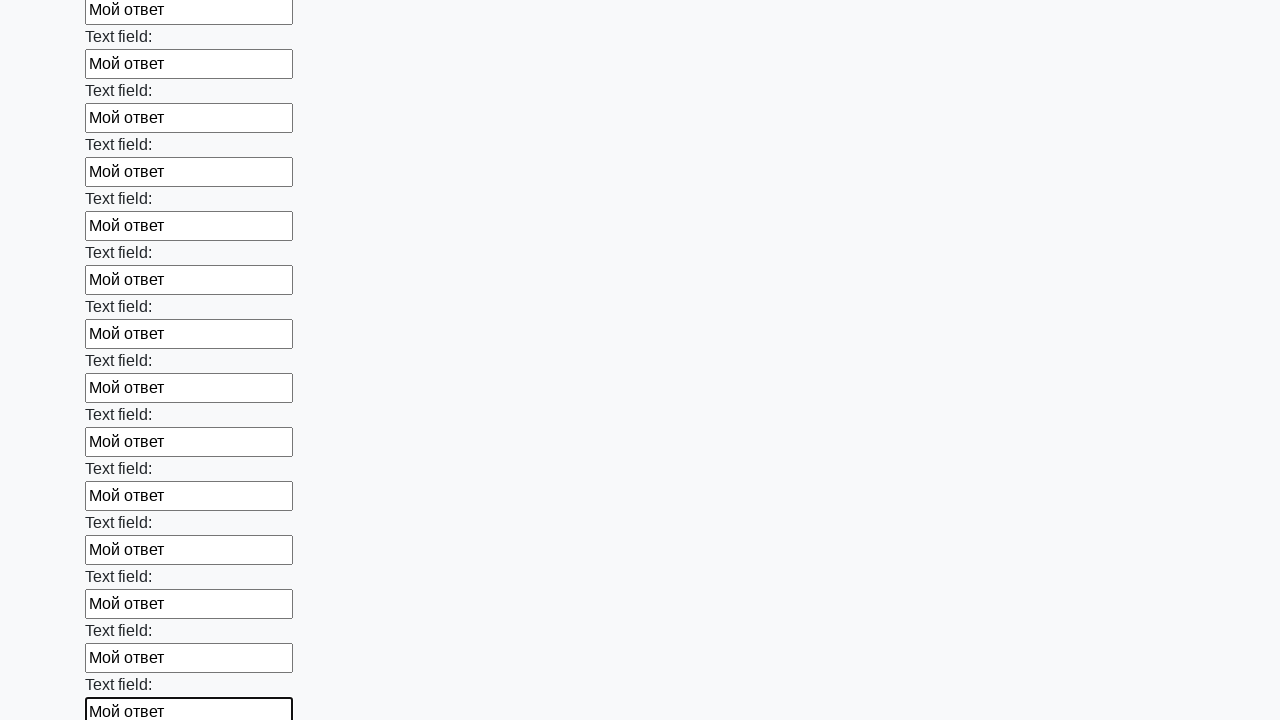

Filled input field with 'Мой ответ' on input >> nth=58
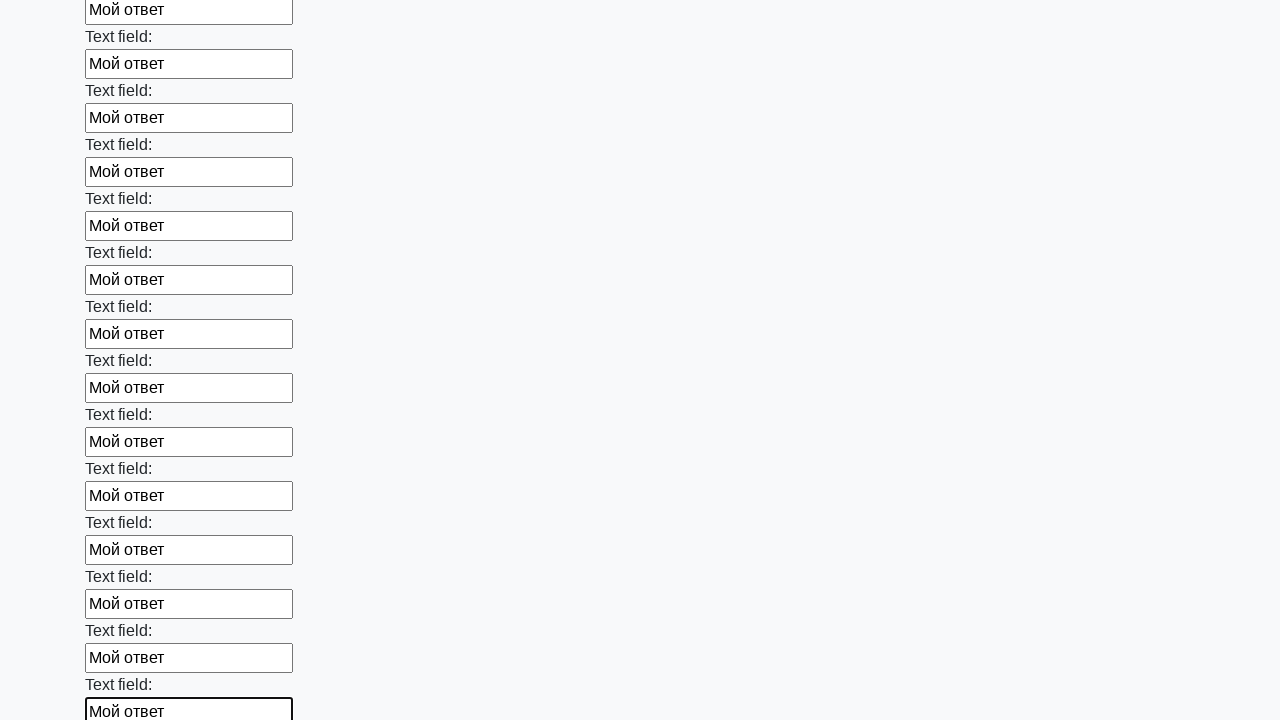

Filled input field with 'Мой ответ' on input >> nth=59
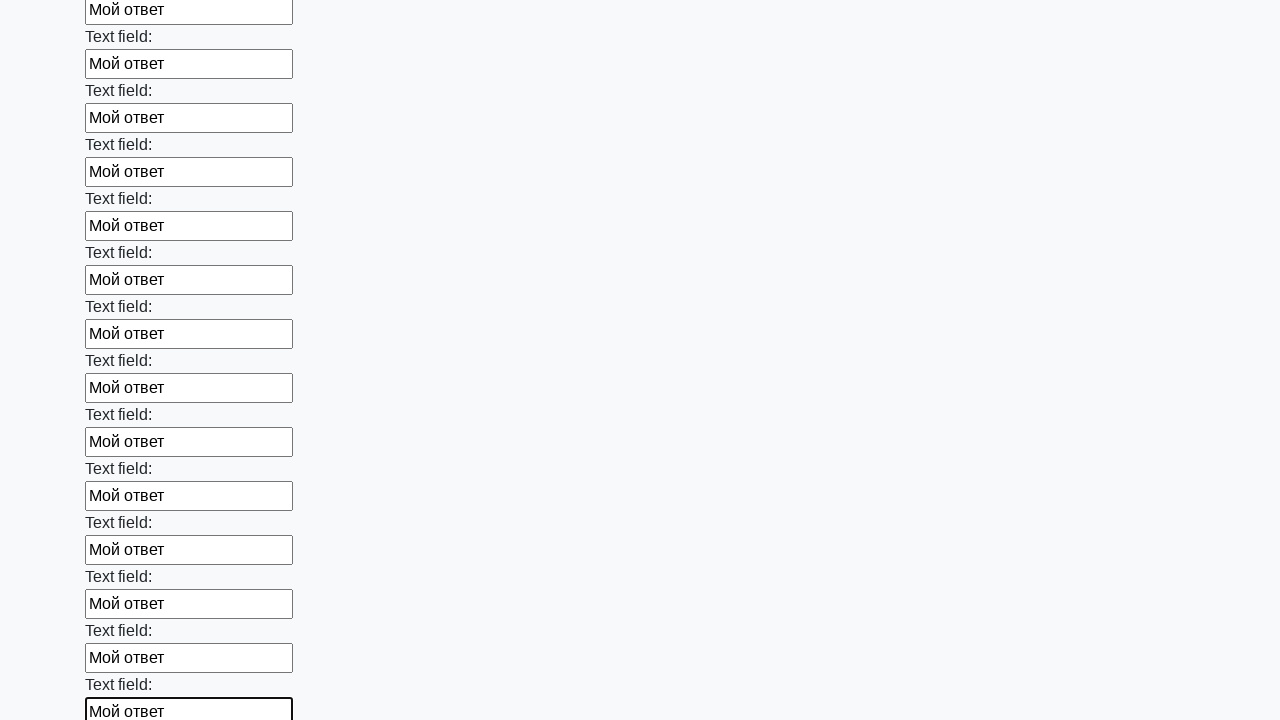

Filled input field with 'Мой ответ' on input >> nth=60
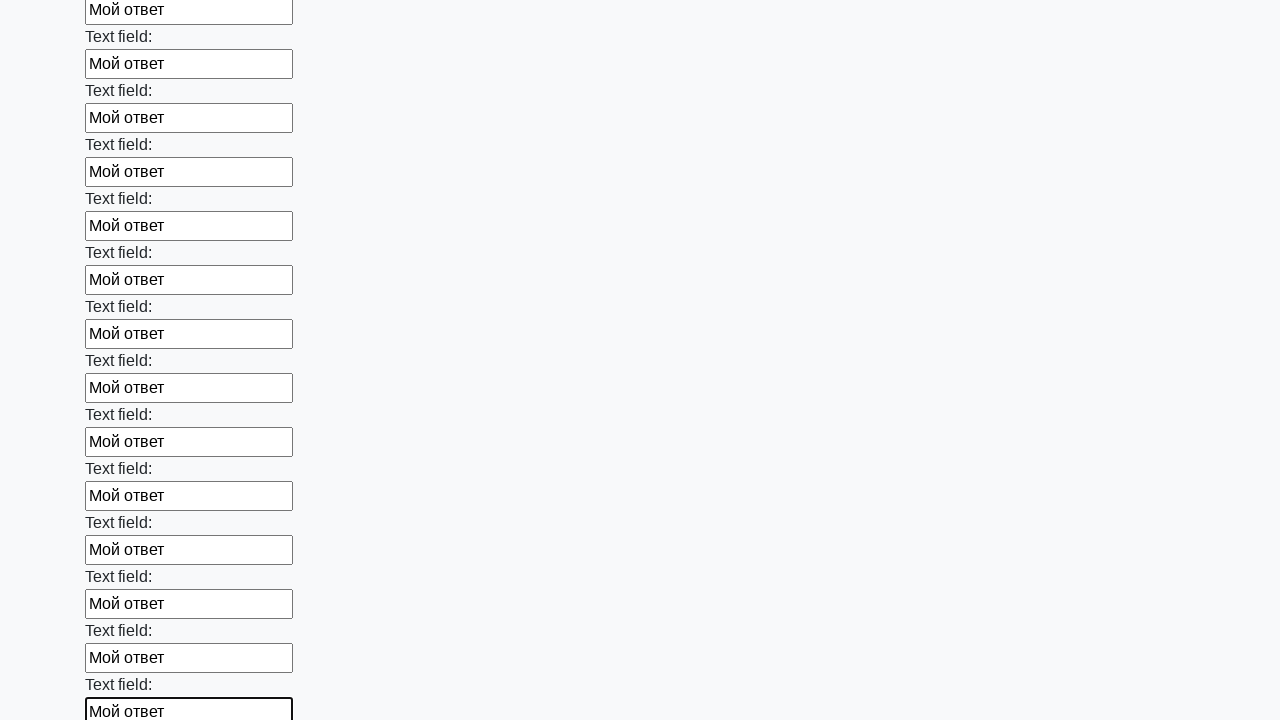

Filled input field with 'Мой ответ' on input >> nth=61
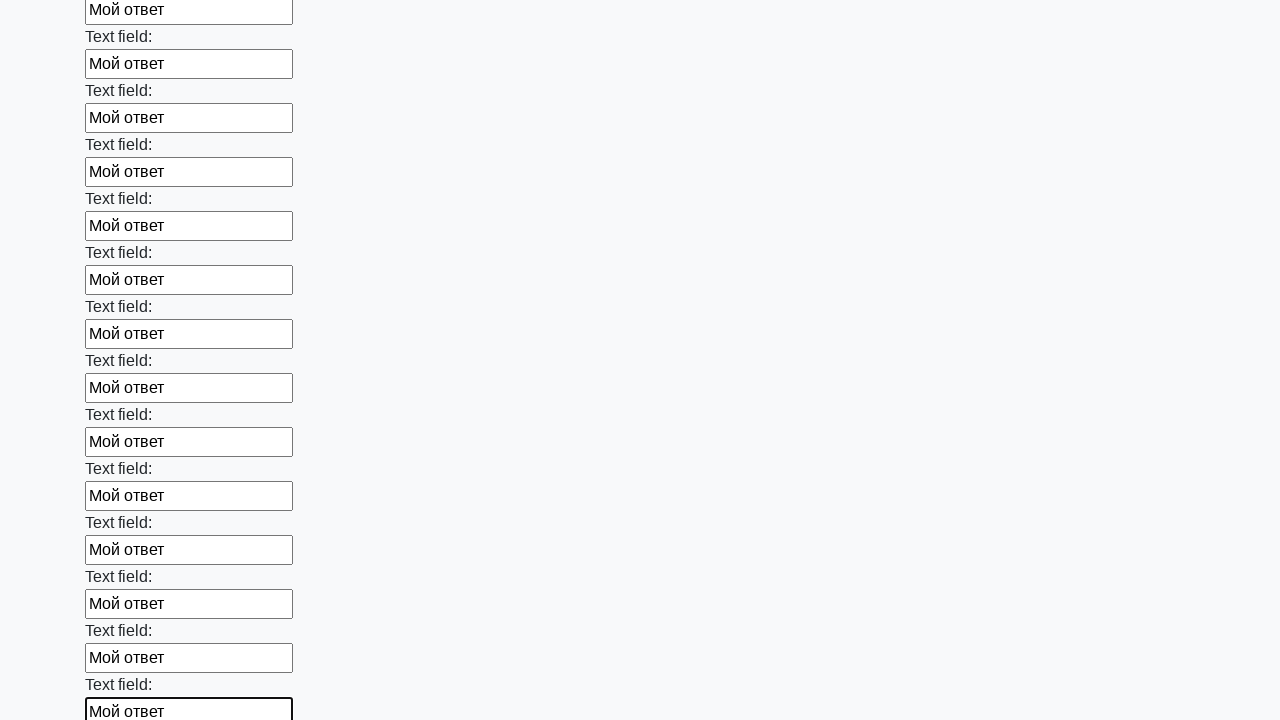

Filled input field with 'Мой ответ' on input >> nth=62
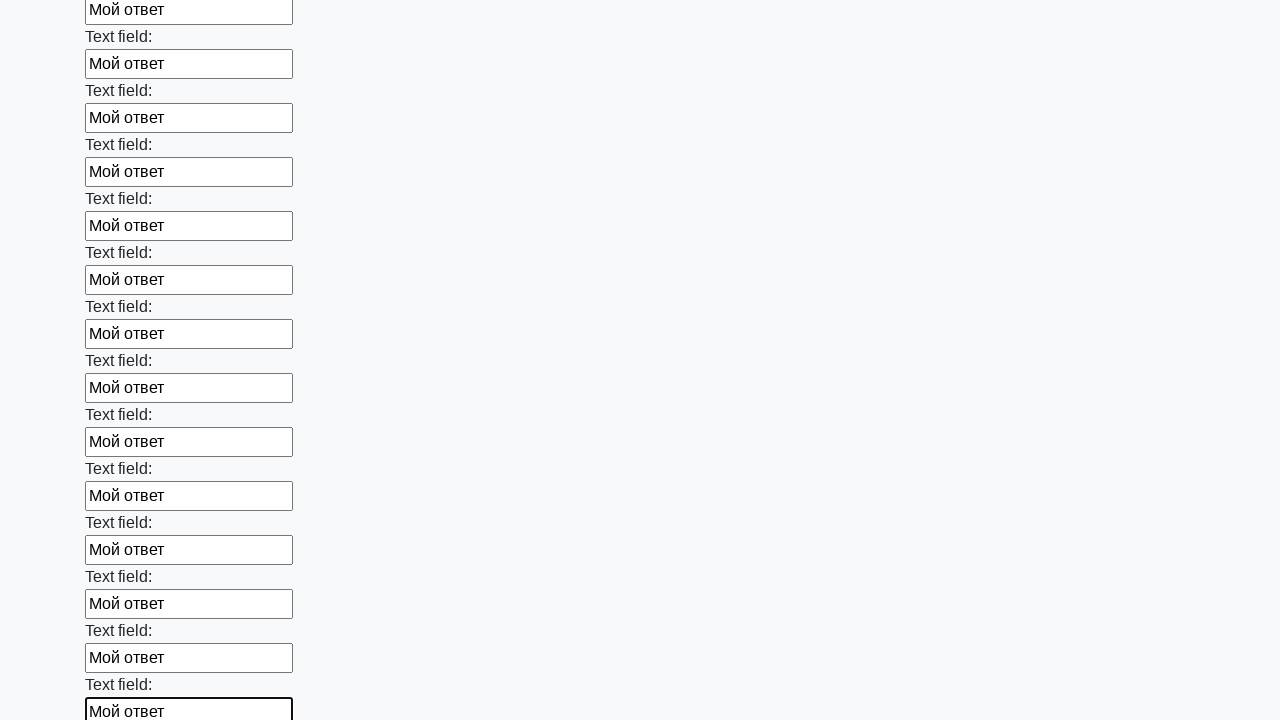

Filled input field with 'Мой ответ' on input >> nth=63
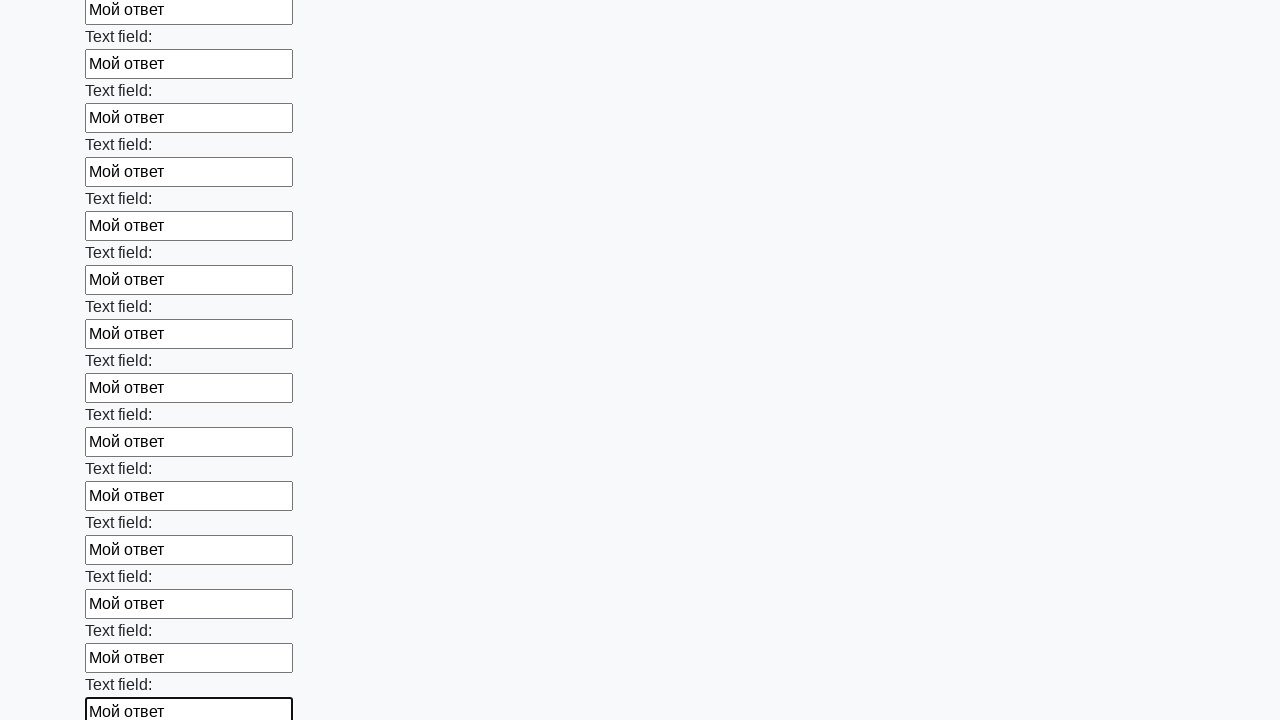

Filled input field with 'Мой ответ' on input >> nth=64
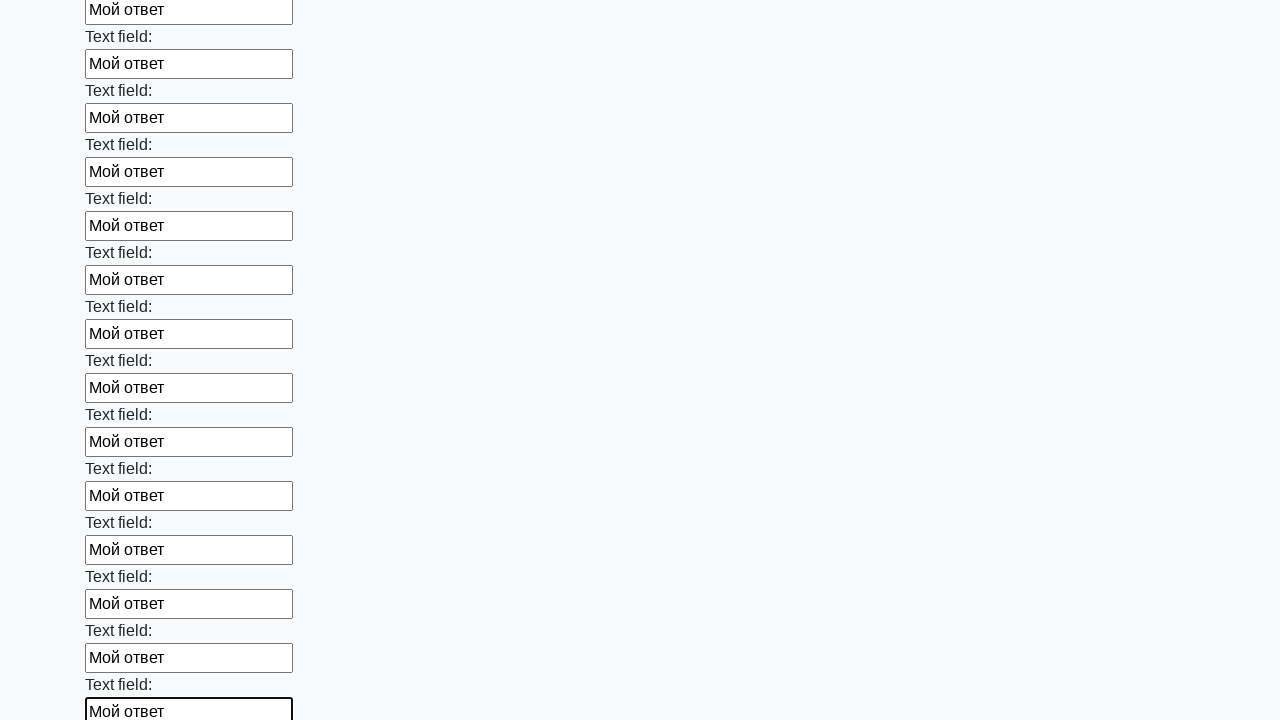

Filled input field with 'Мой ответ' on input >> nth=65
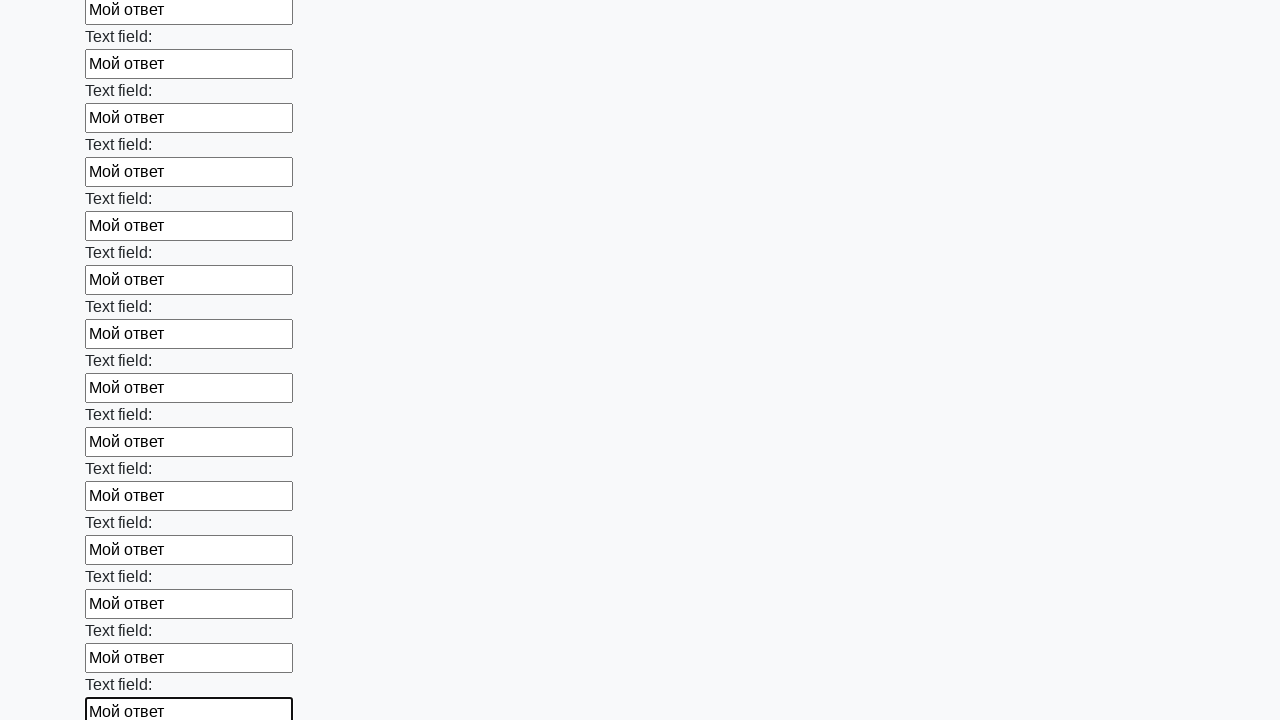

Filled input field with 'Мой ответ' on input >> nth=66
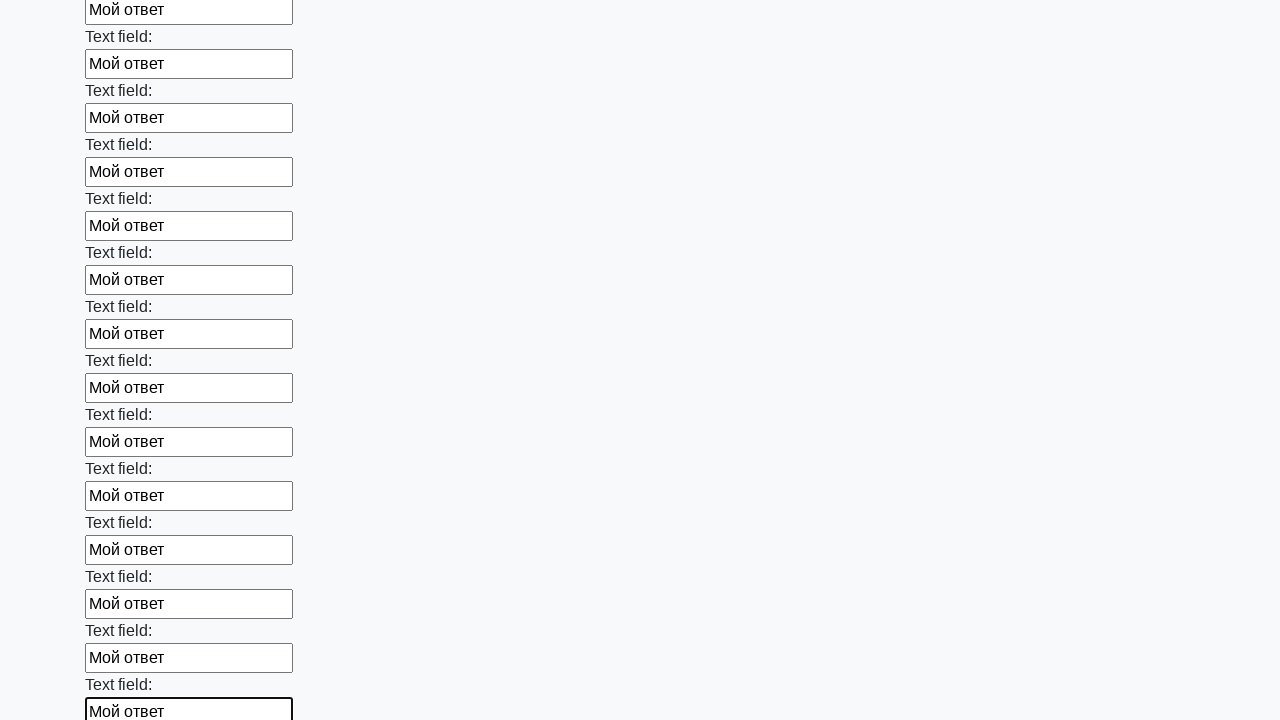

Filled input field with 'Мой ответ' on input >> nth=67
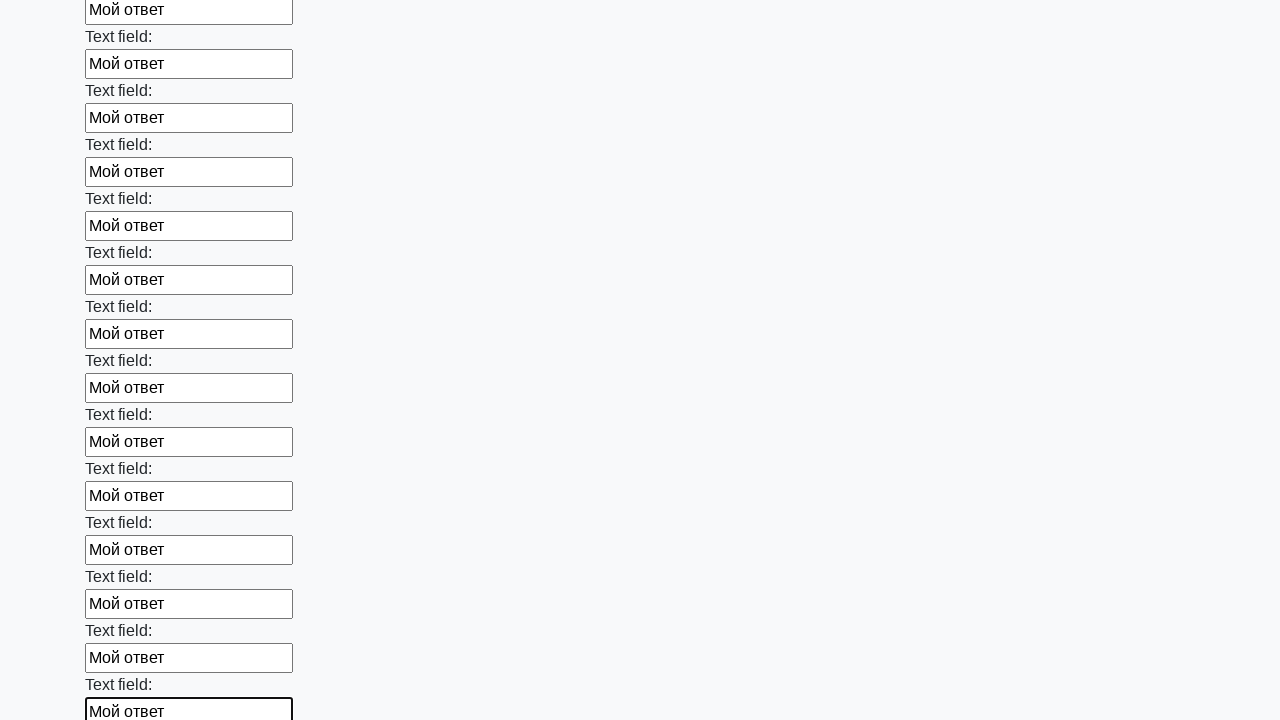

Filled input field with 'Мой ответ' on input >> nth=68
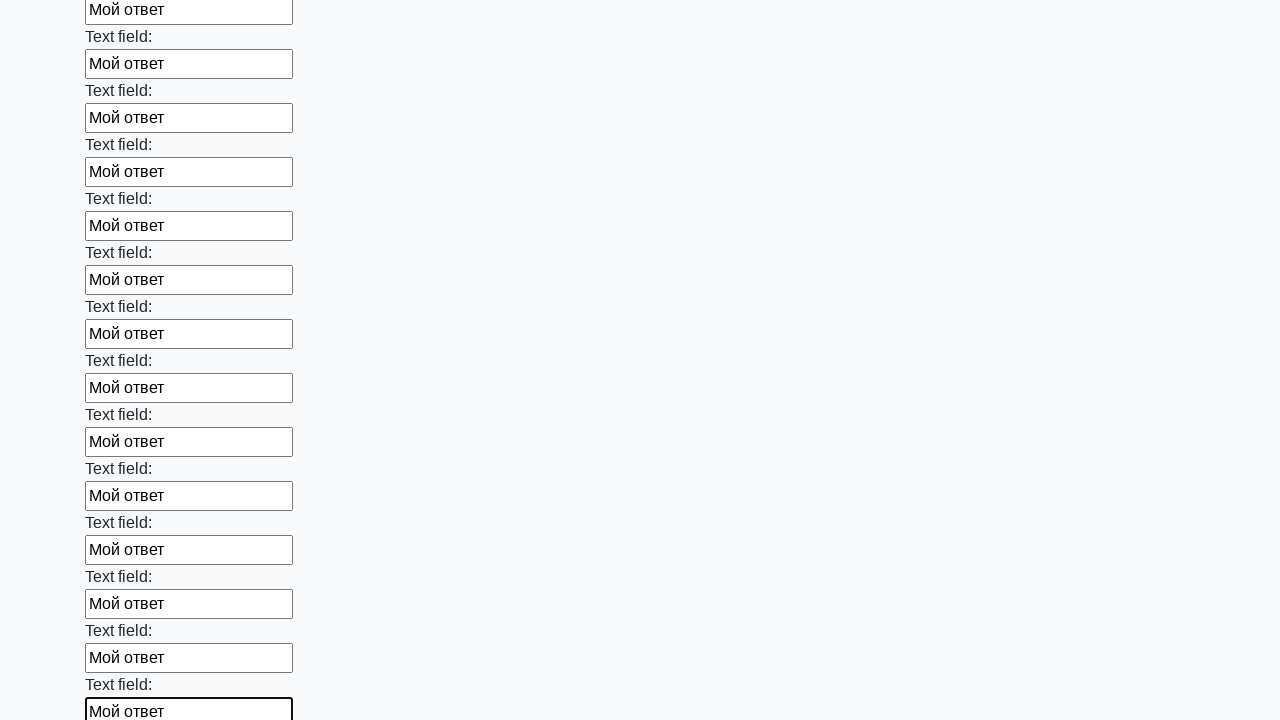

Filled input field with 'Мой ответ' on input >> nth=69
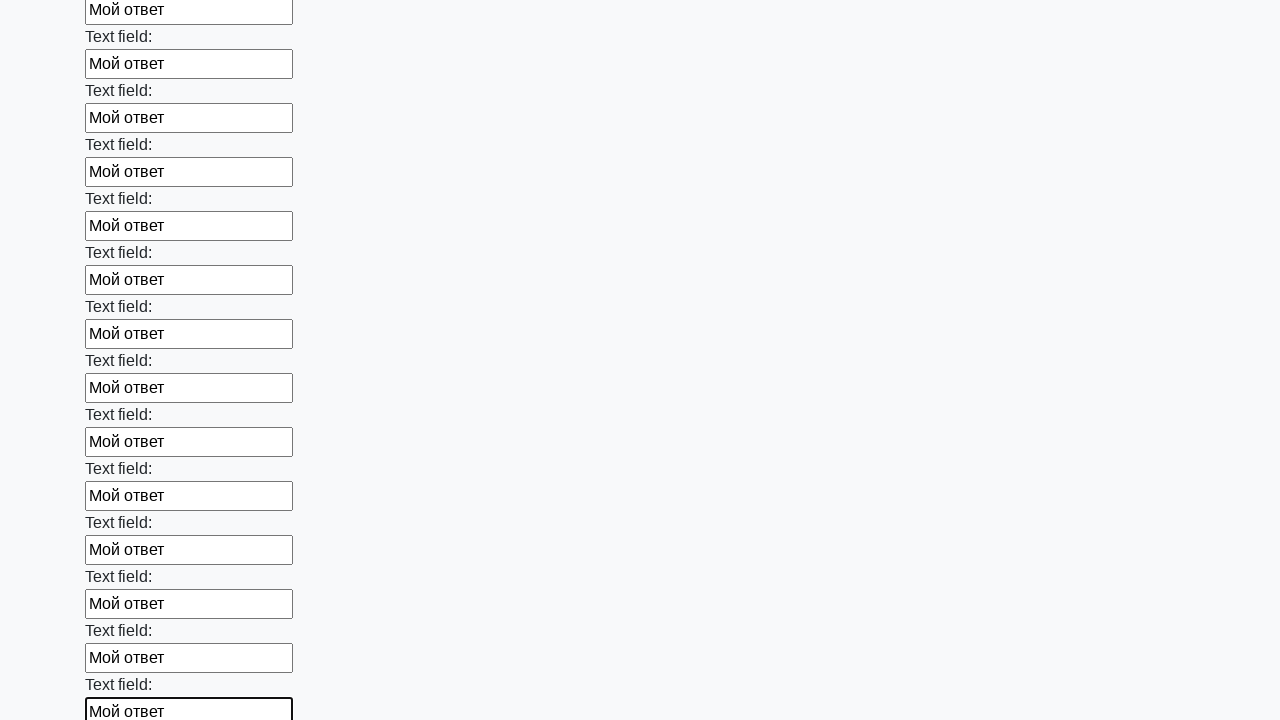

Filled input field with 'Мой ответ' on input >> nth=70
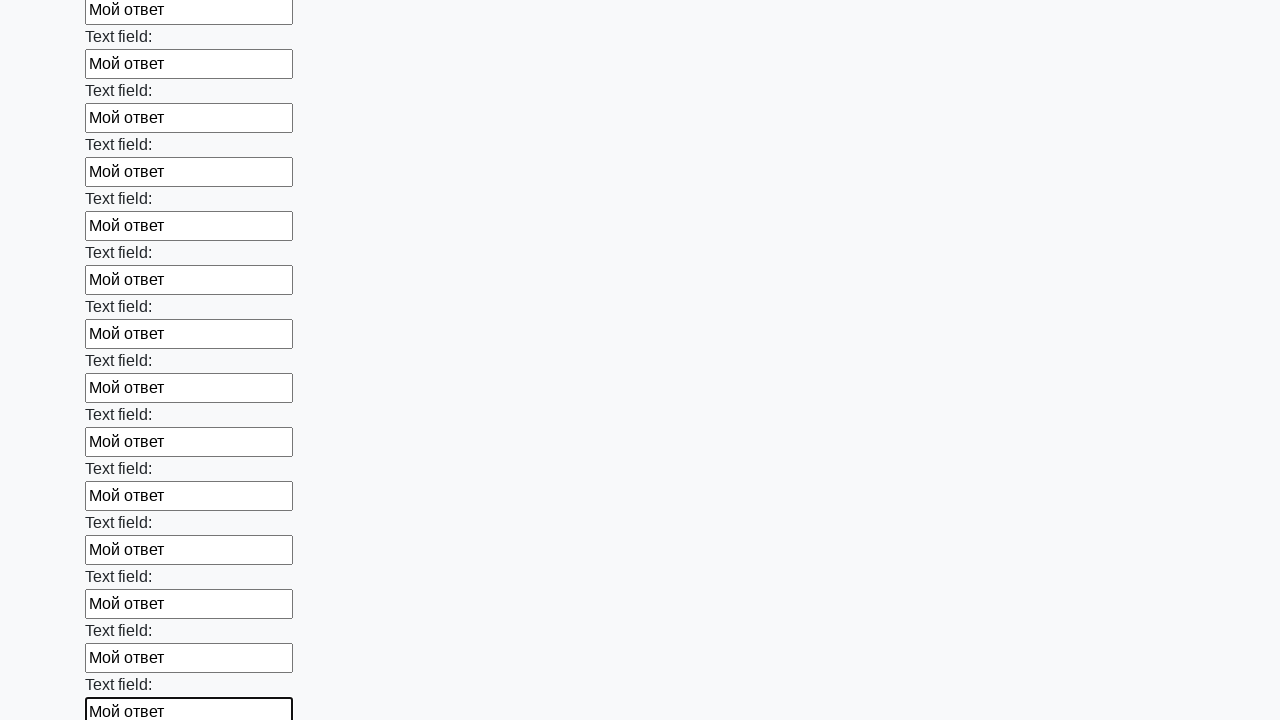

Filled input field with 'Мой ответ' on input >> nth=71
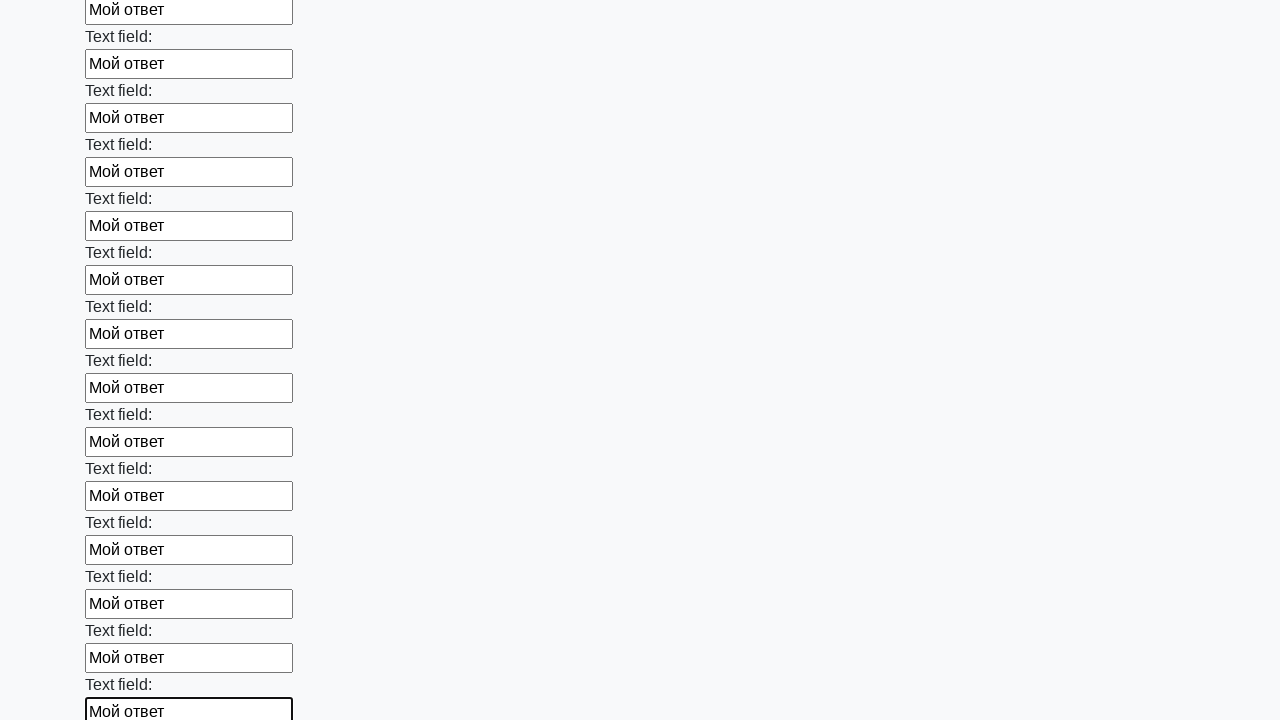

Filled input field with 'Мой ответ' on input >> nth=72
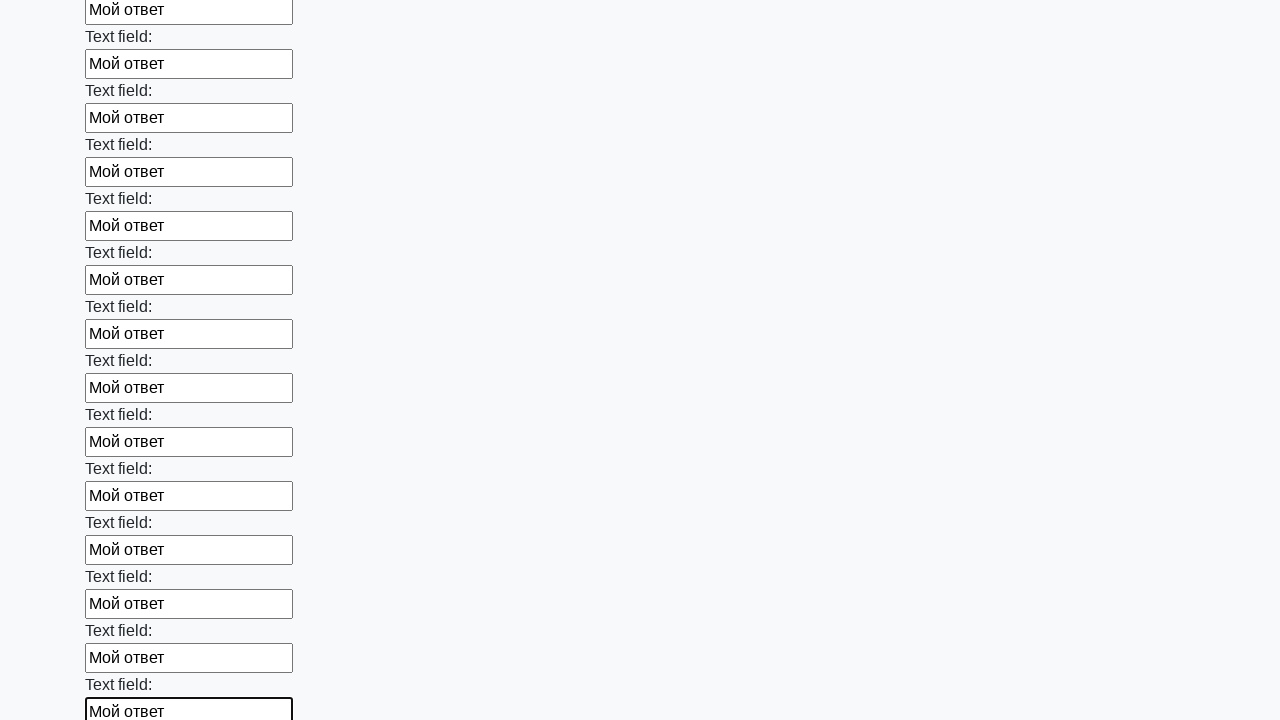

Filled input field with 'Мой ответ' on input >> nth=73
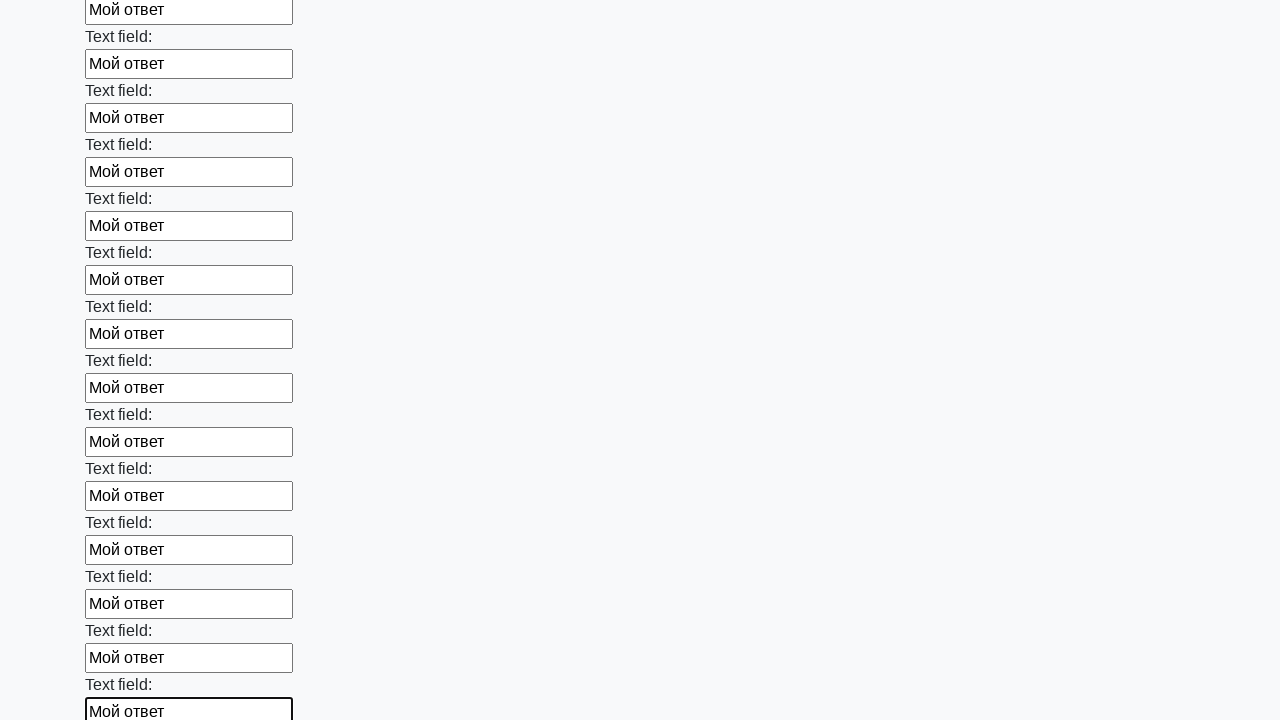

Filled input field with 'Мой ответ' on input >> nth=74
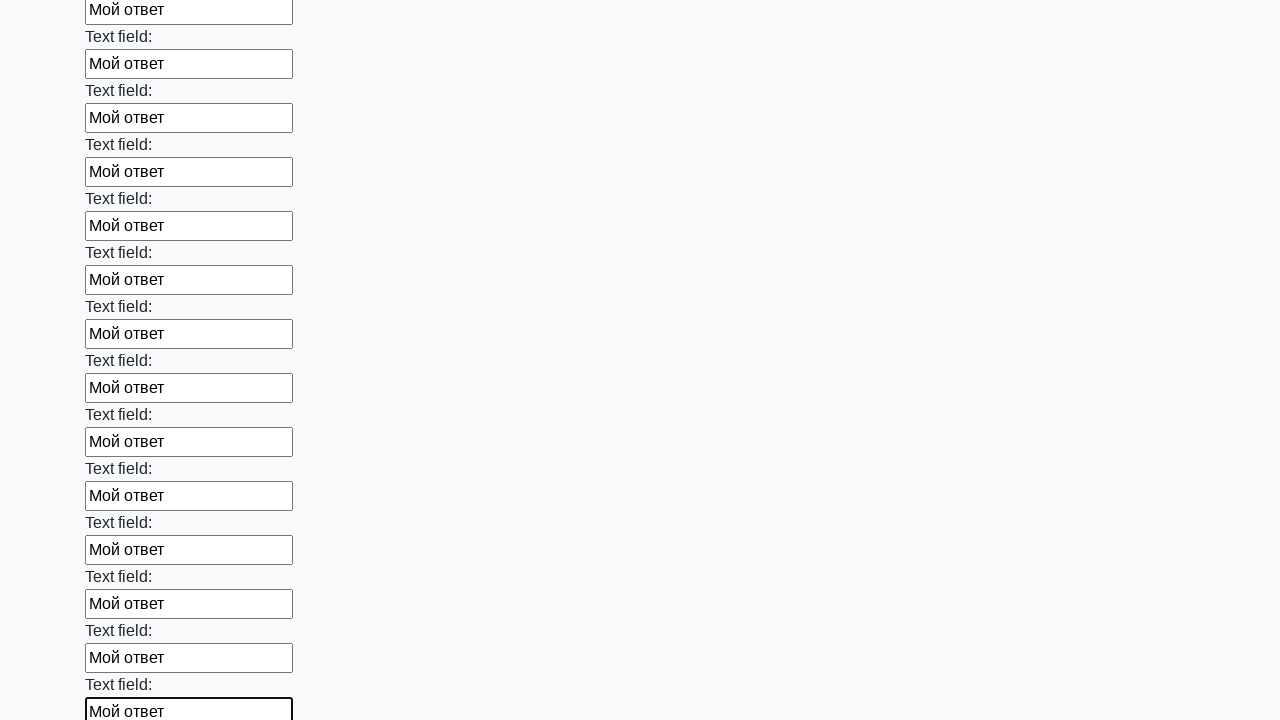

Filled input field with 'Мой ответ' on input >> nth=75
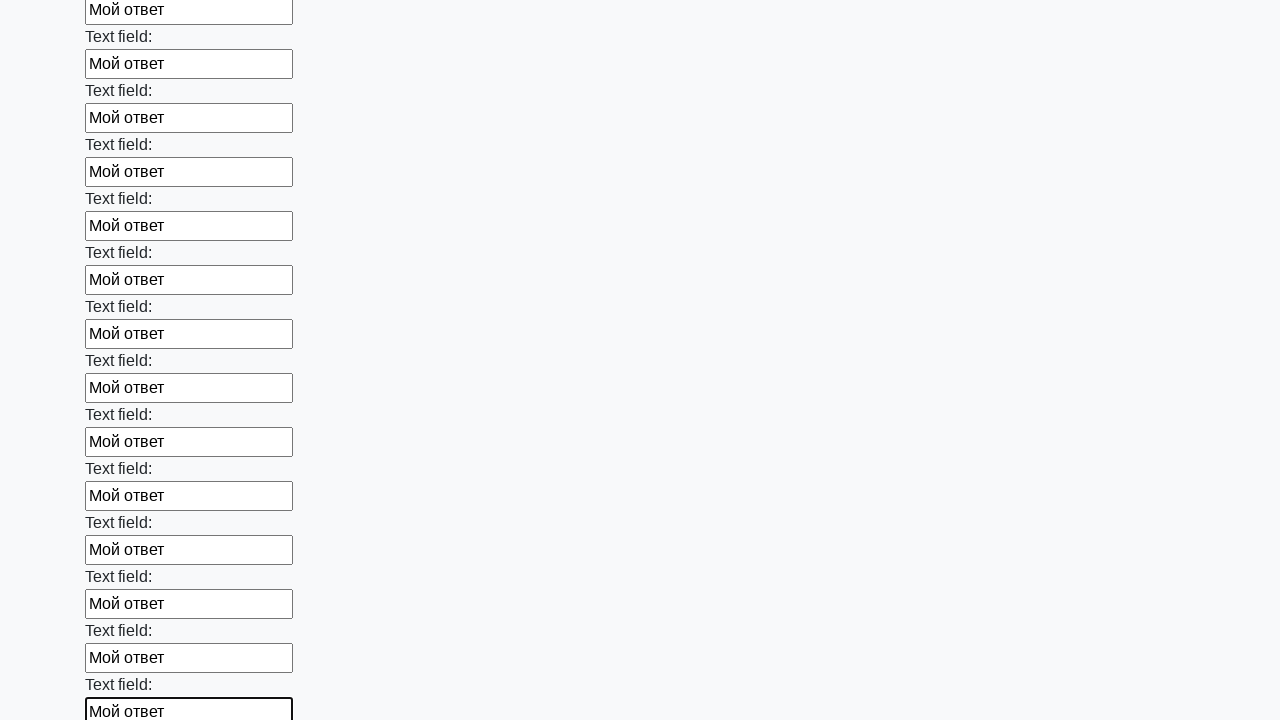

Filled input field with 'Мой ответ' on input >> nth=76
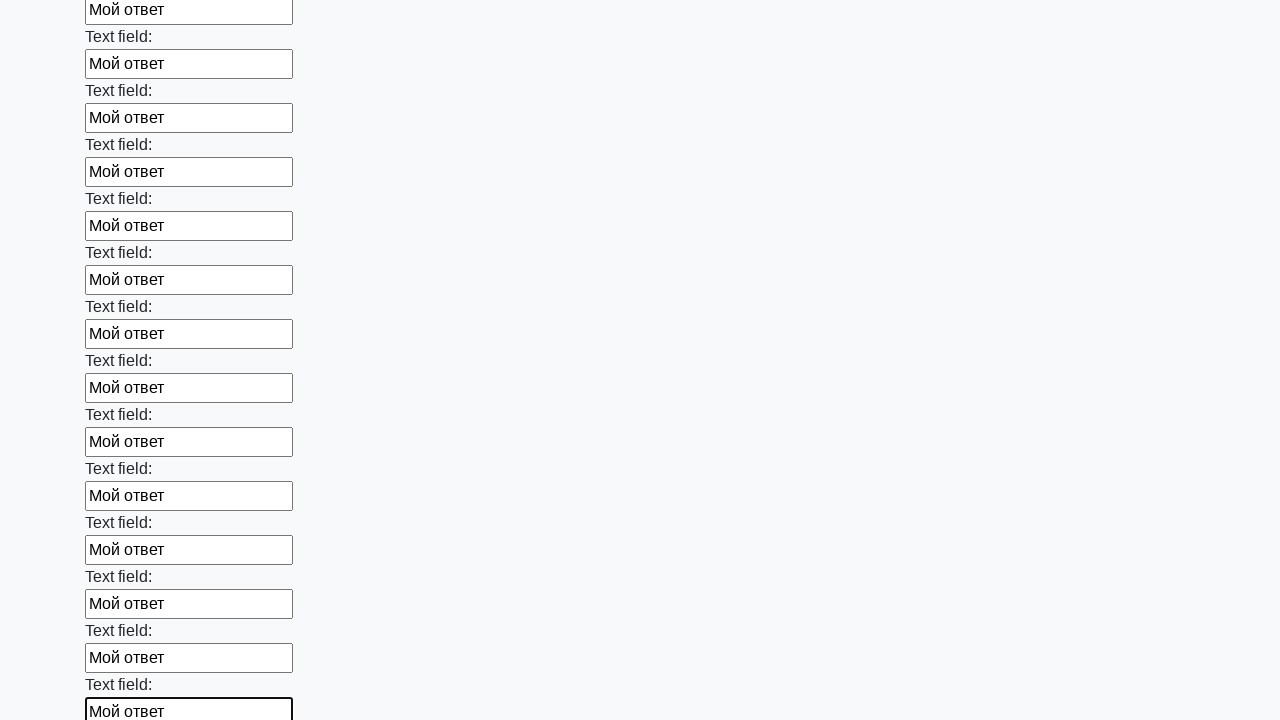

Filled input field with 'Мой ответ' on input >> nth=77
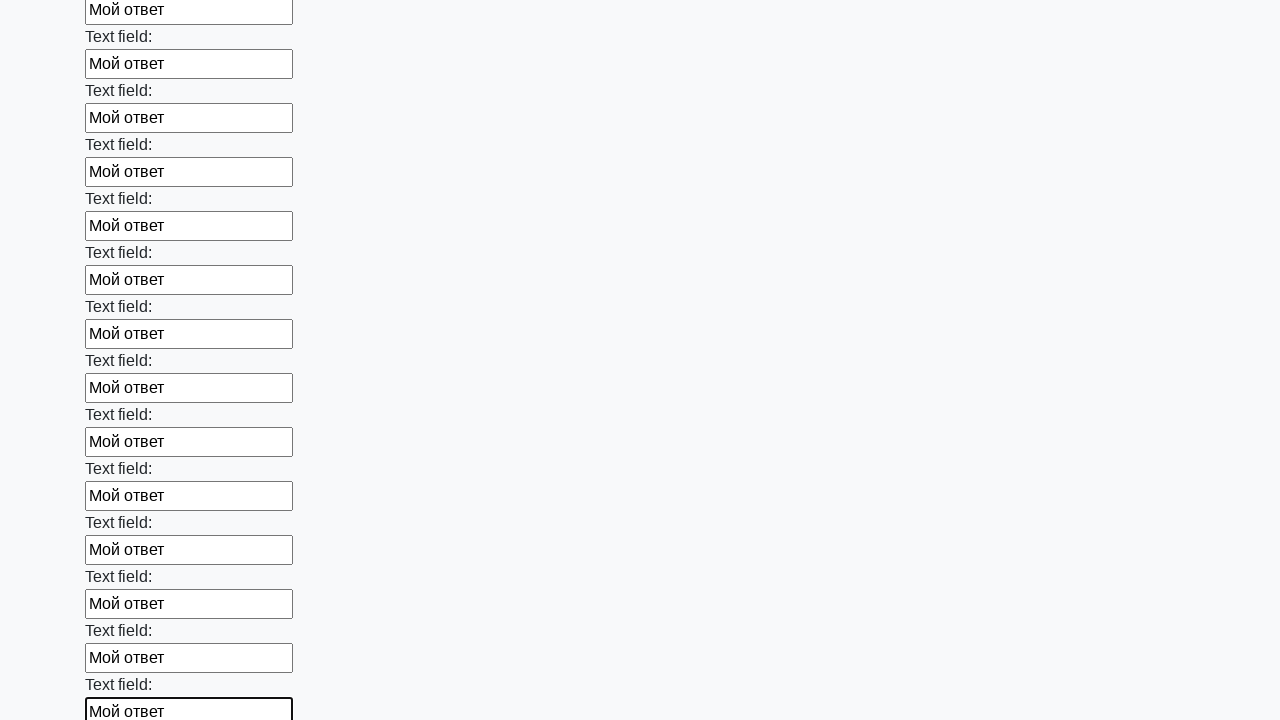

Filled input field with 'Мой ответ' on input >> nth=78
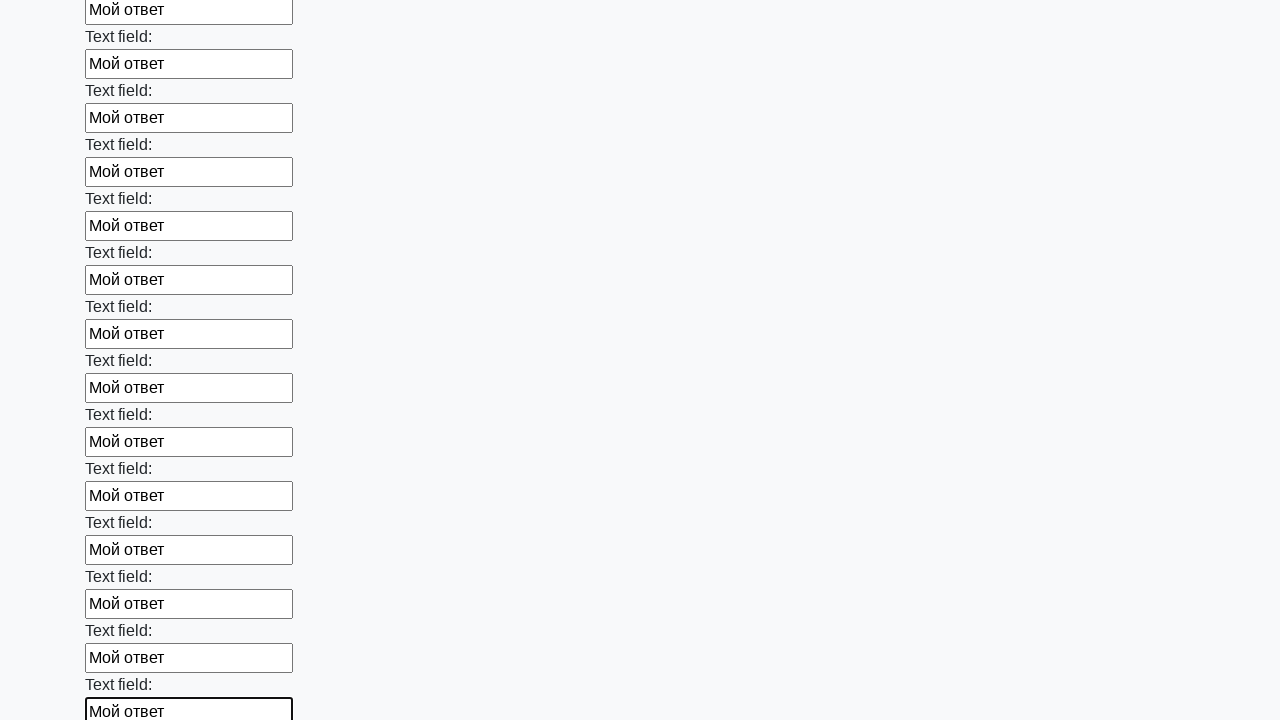

Filled input field with 'Мой ответ' on input >> nth=79
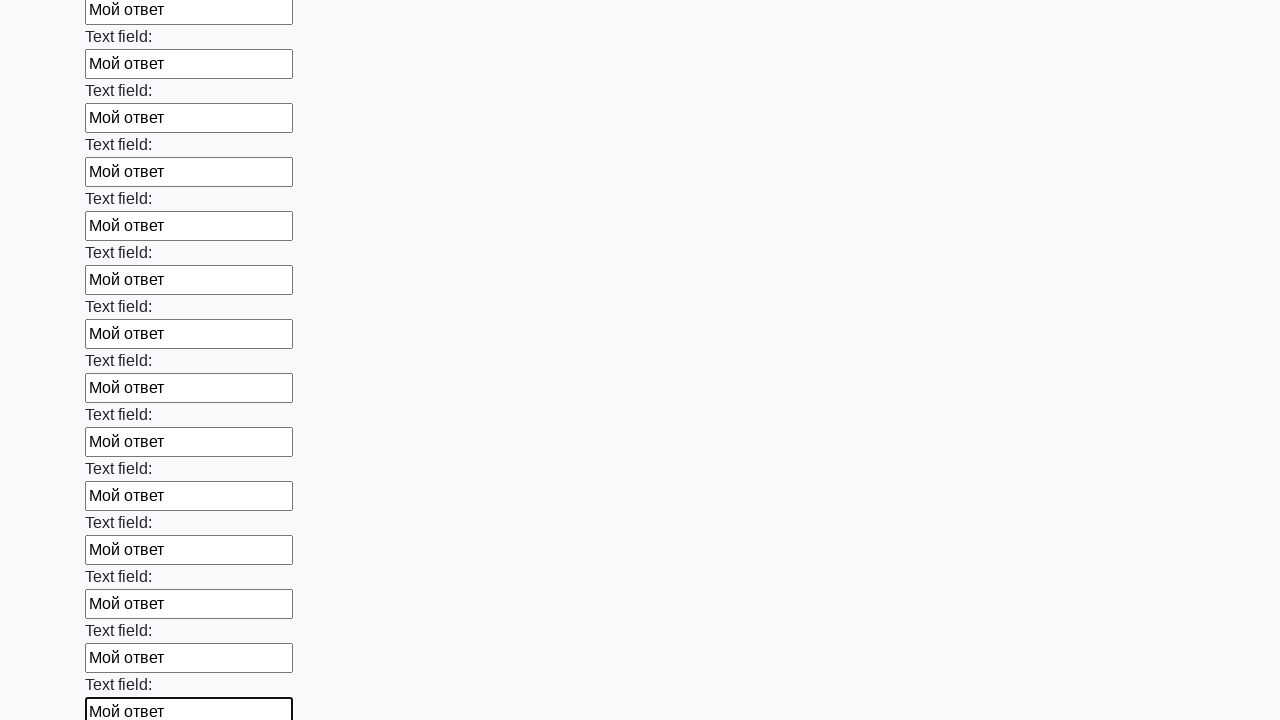

Filled input field with 'Мой ответ' on input >> nth=80
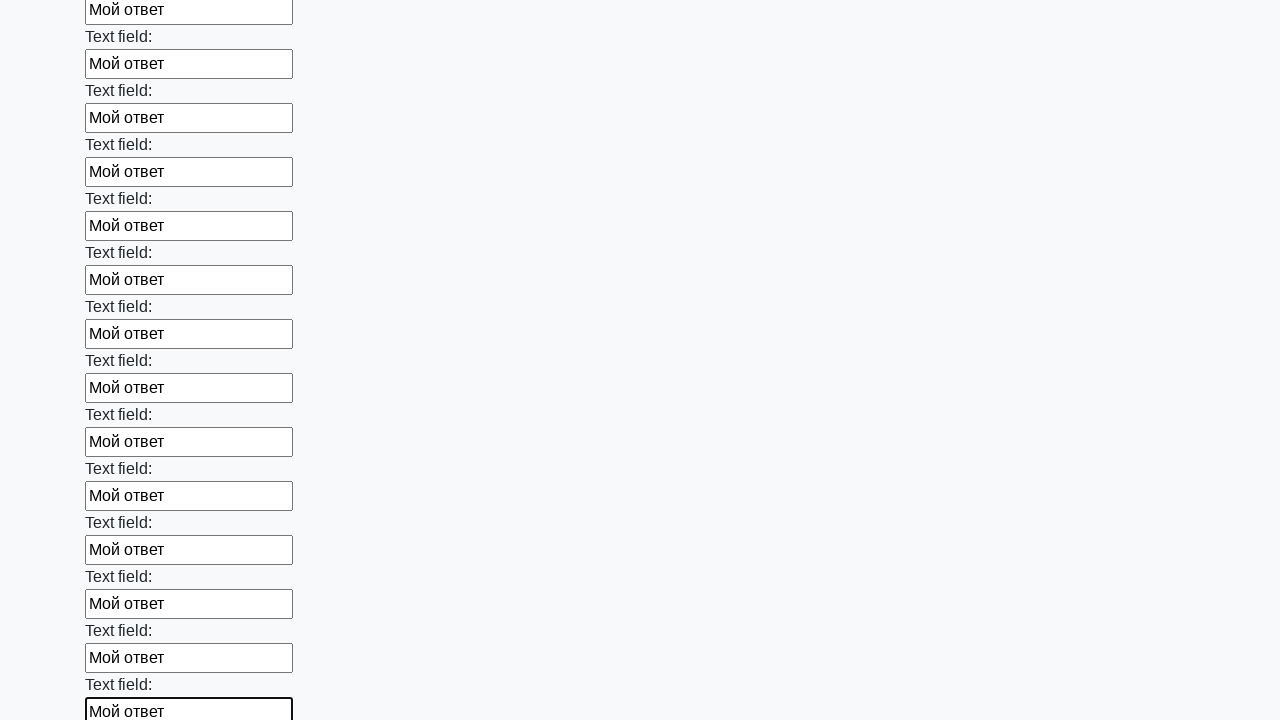

Filled input field with 'Мой ответ' on input >> nth=81
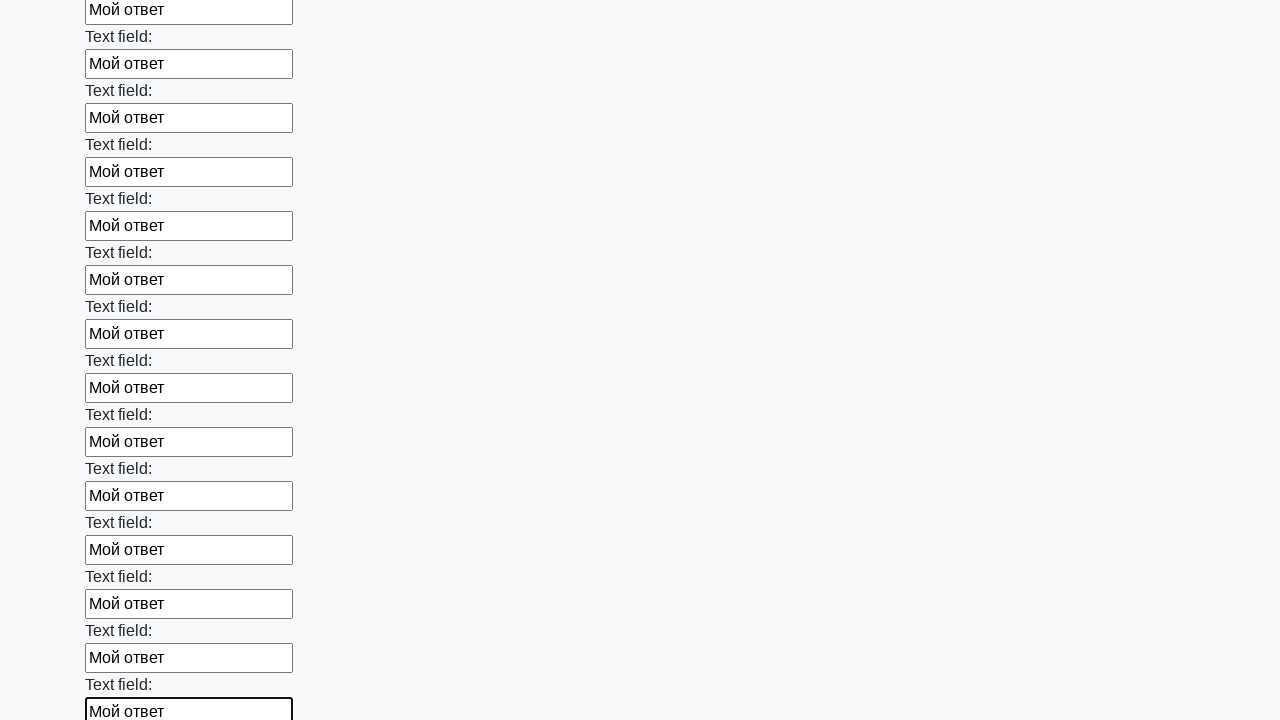

Filled input field with 'Мой ответ' on input >> nth=82
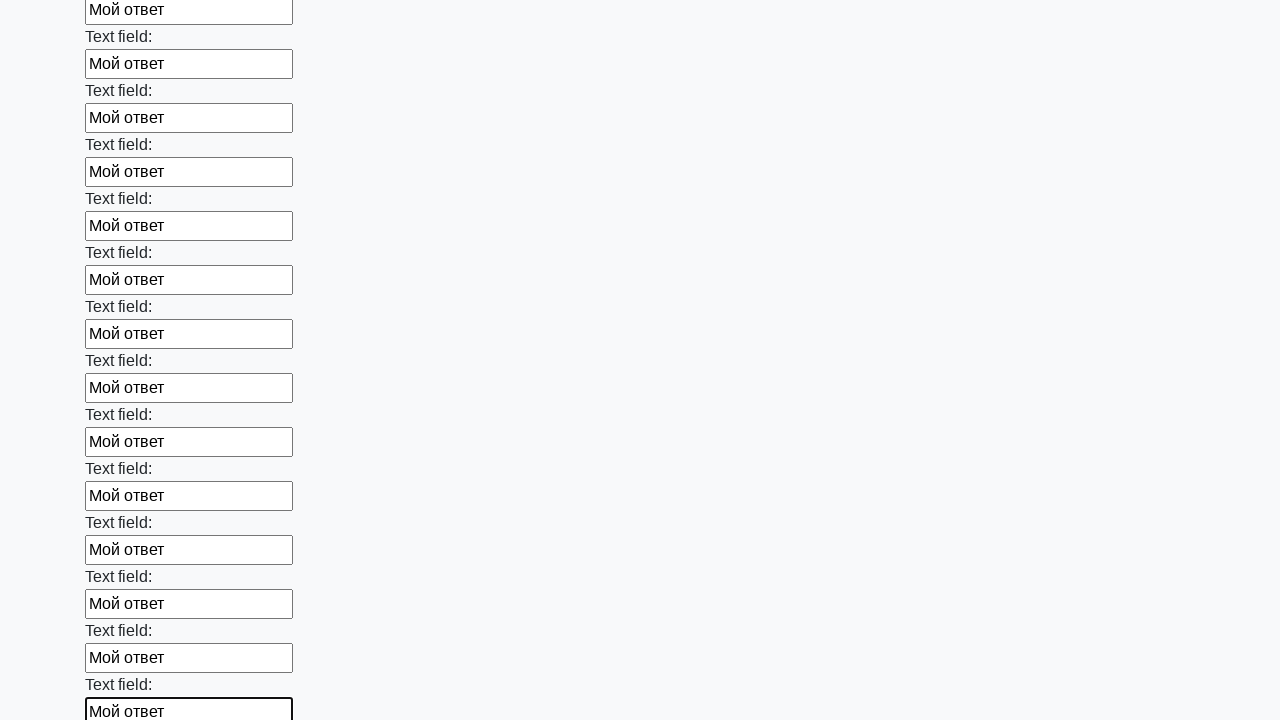

Filled input field with 'Мой ответ' on input >> nth=83
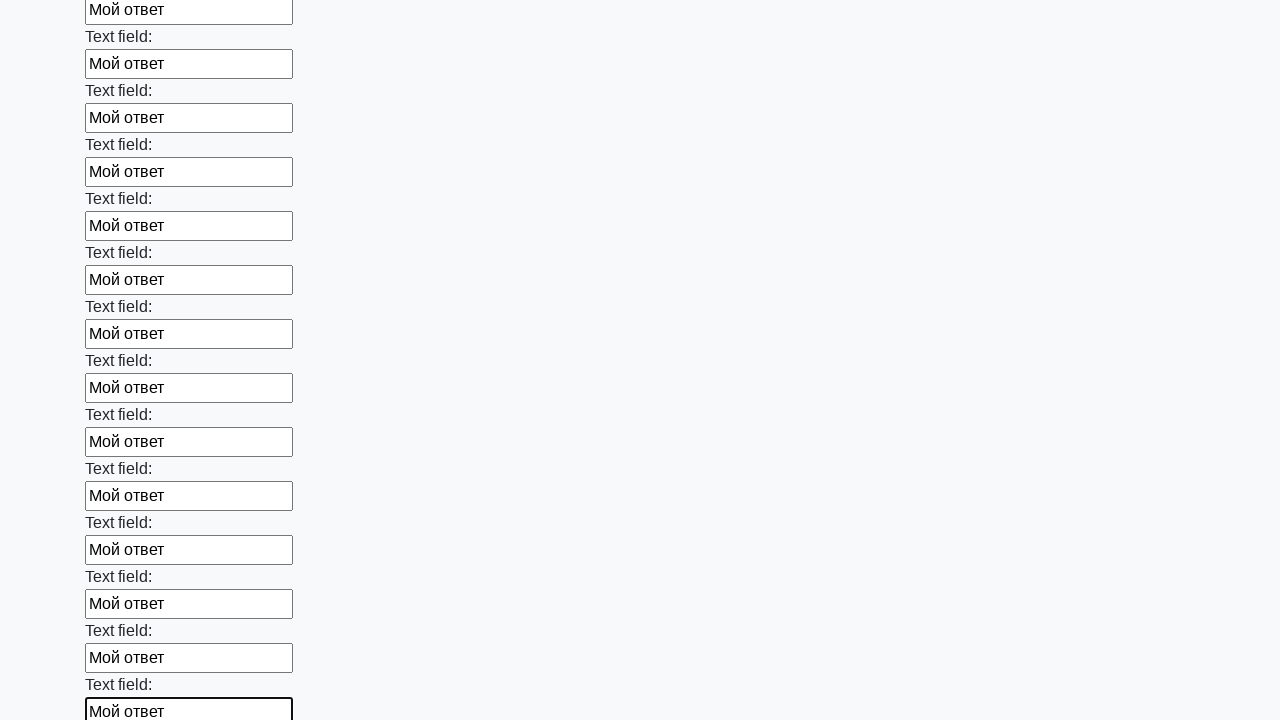

Filled input field with 'Мой ответ' on input >> nth=84
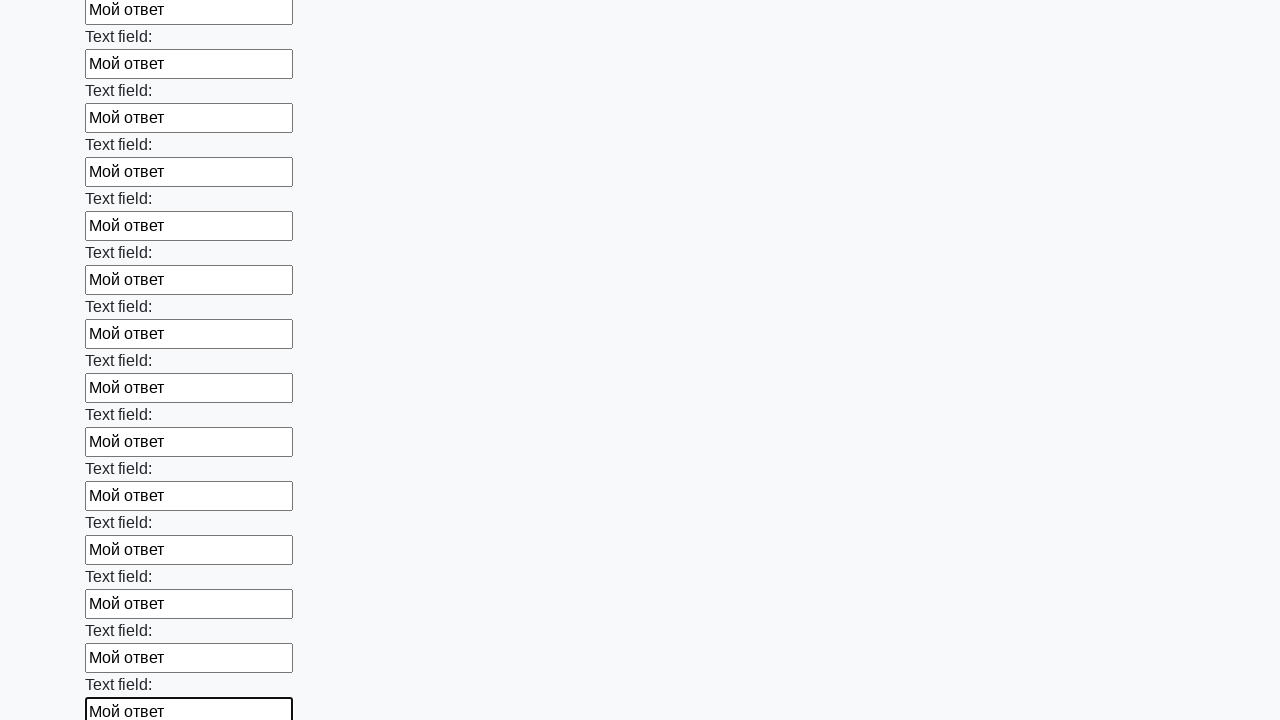

Filled input field with 'Мой ответ' on input >> nth=85
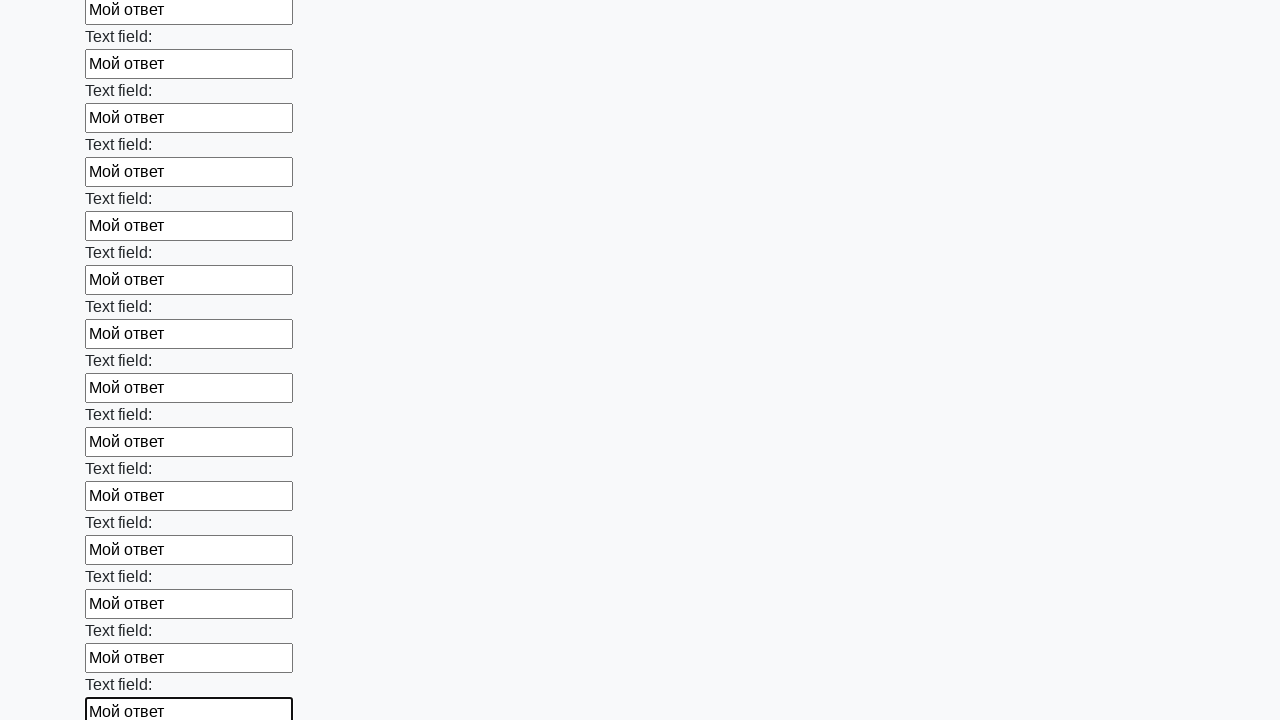

Filled input field with 'Мой ответ' on input >> nth=86
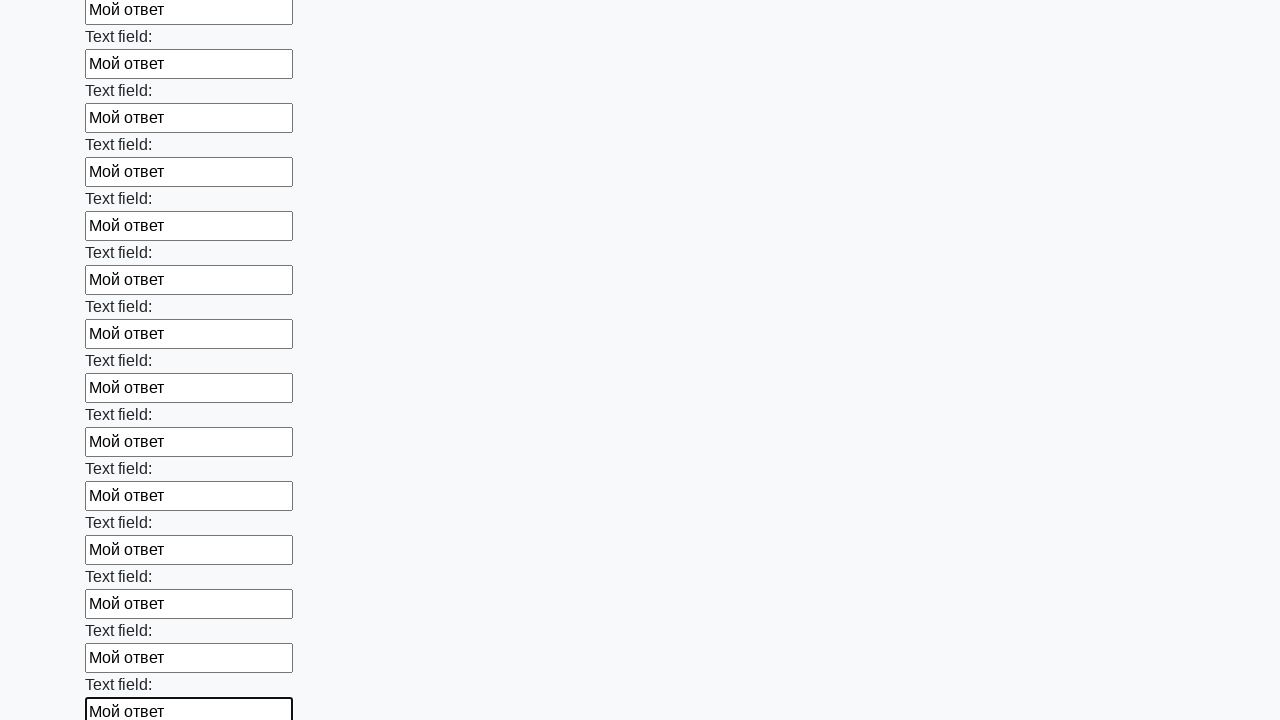

Filled input field with 'Мой ответ' on input >> nth=87
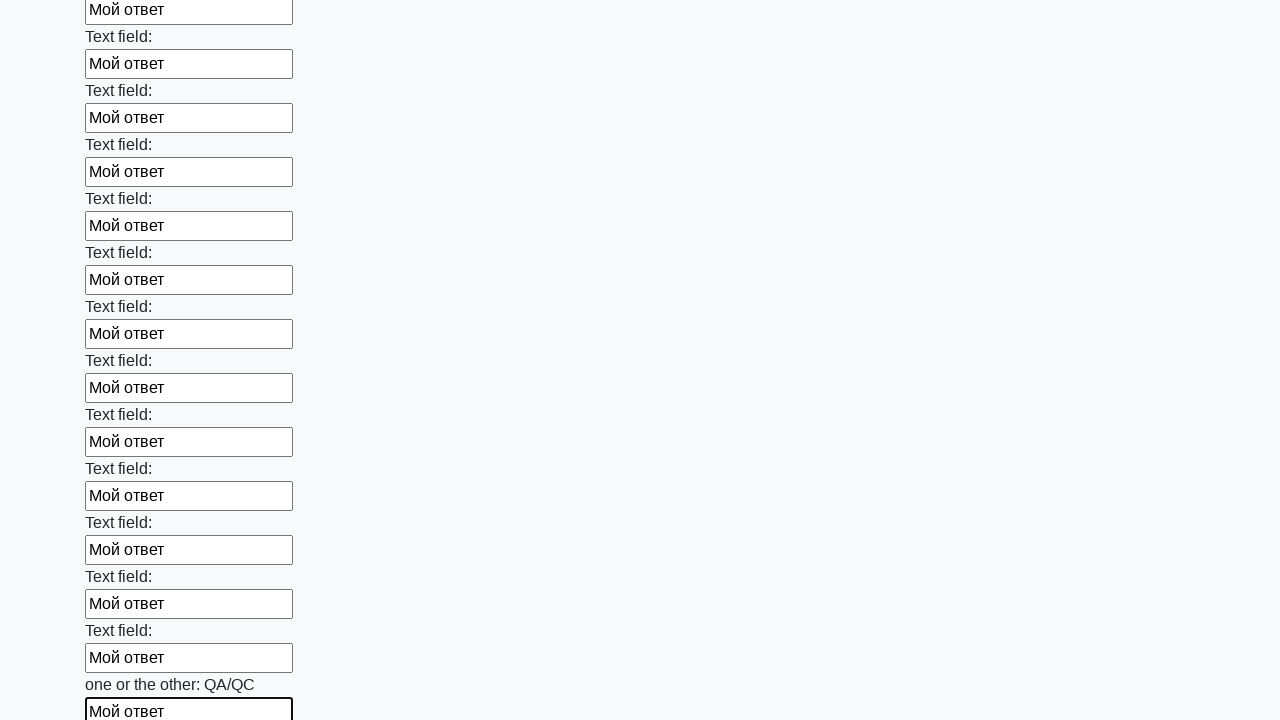

Filled input field with 'Мой ответ' on input >> nth=88
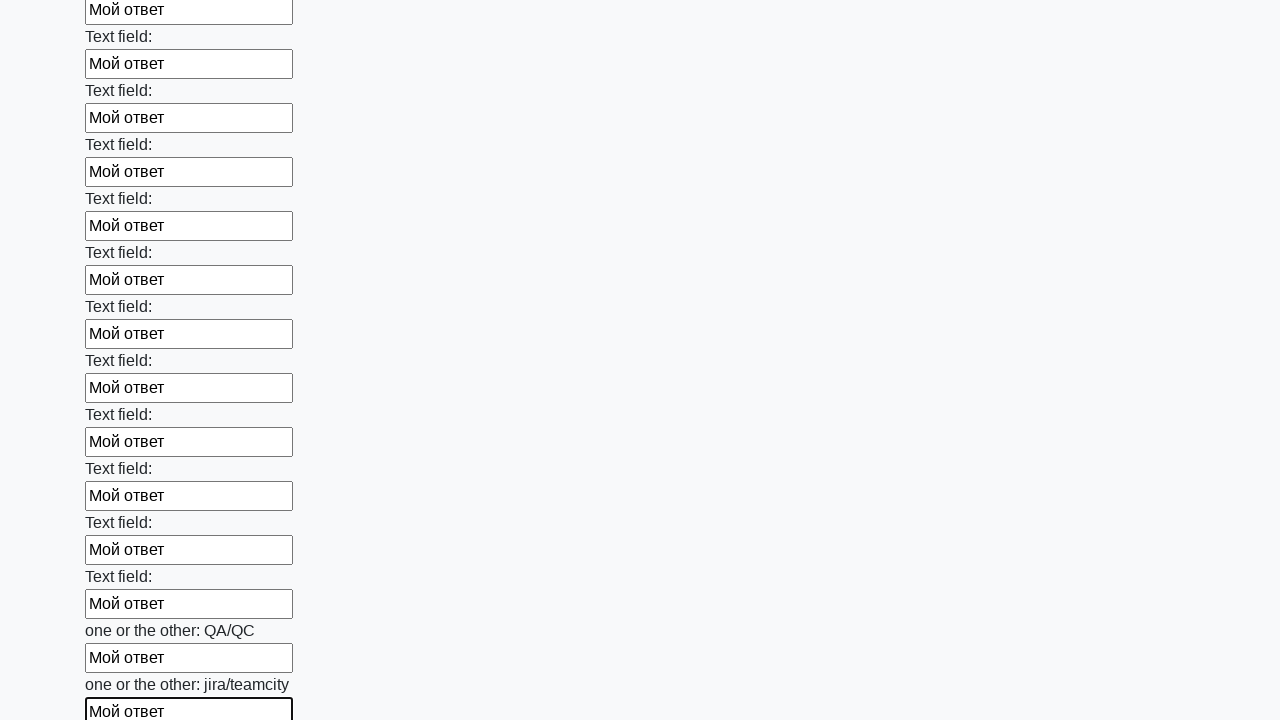

Filled input field with 'Мой ответ' on input >> nth=89
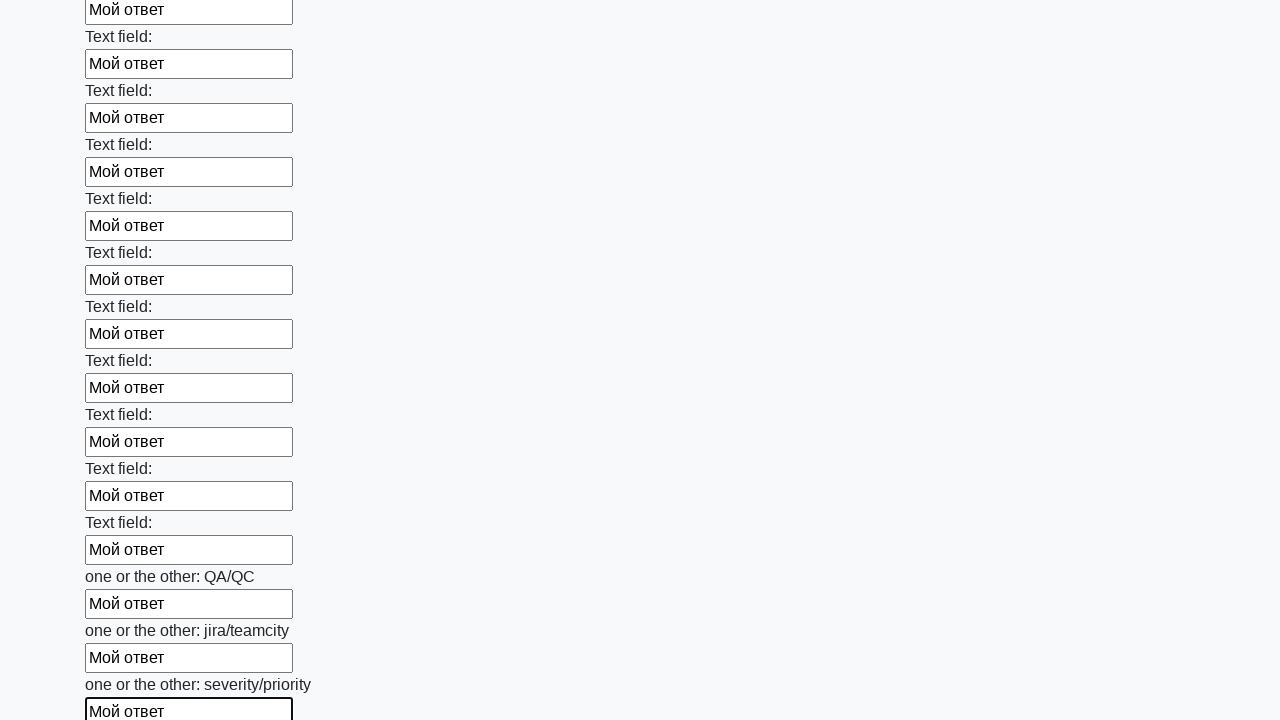

Filled input field with 'Мой ответ' on input >> nth=90
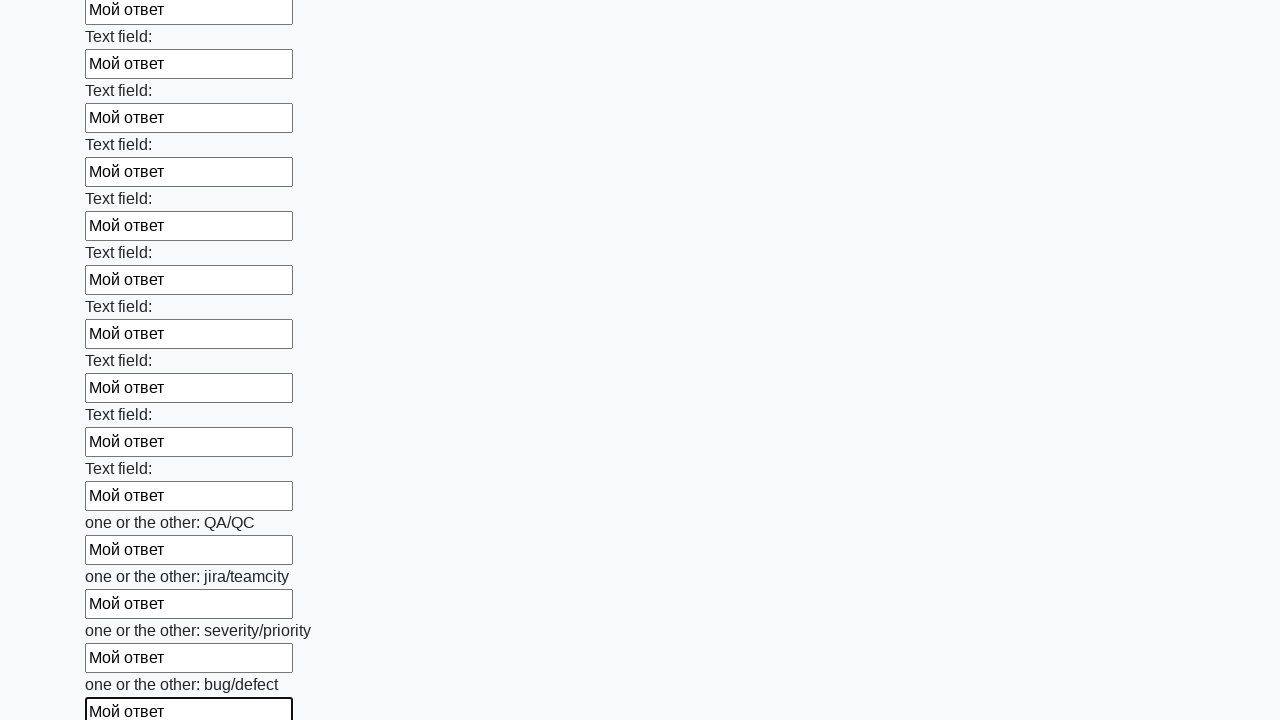

Filled input field with 'Мой ответ' on input >> nth=91
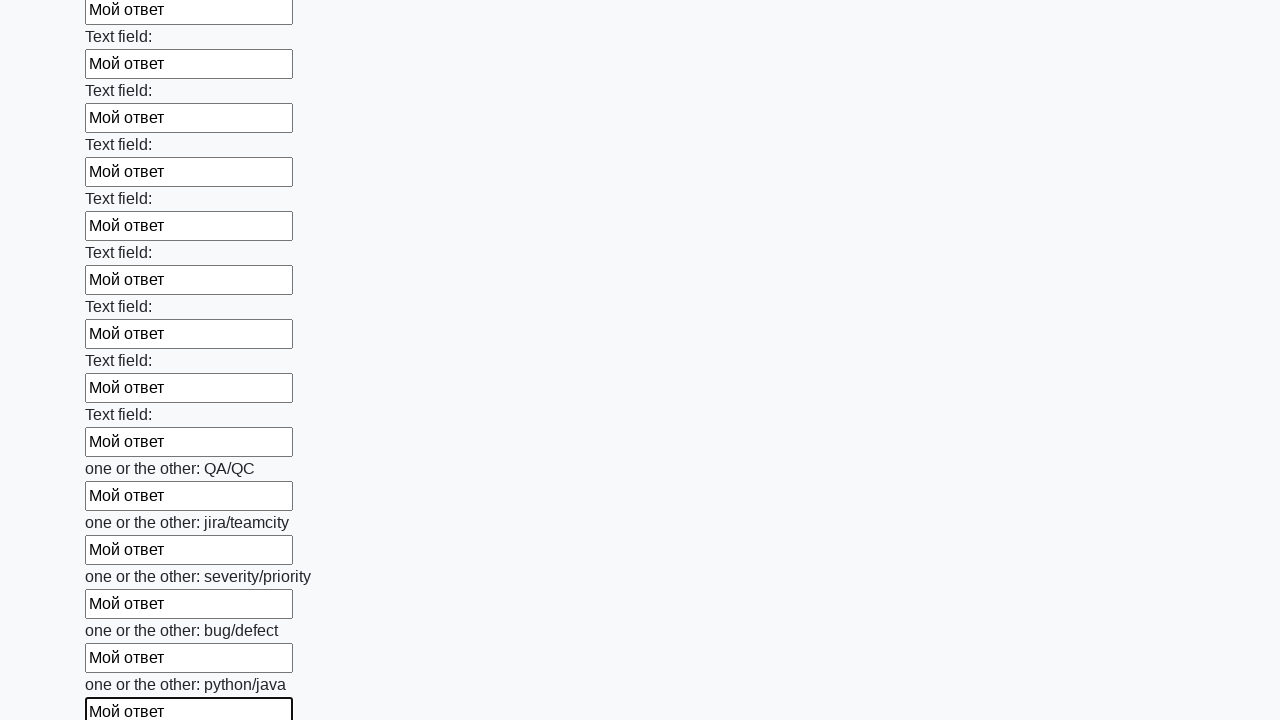

Filled input field with 'Мой ответ' on input >> nth=92
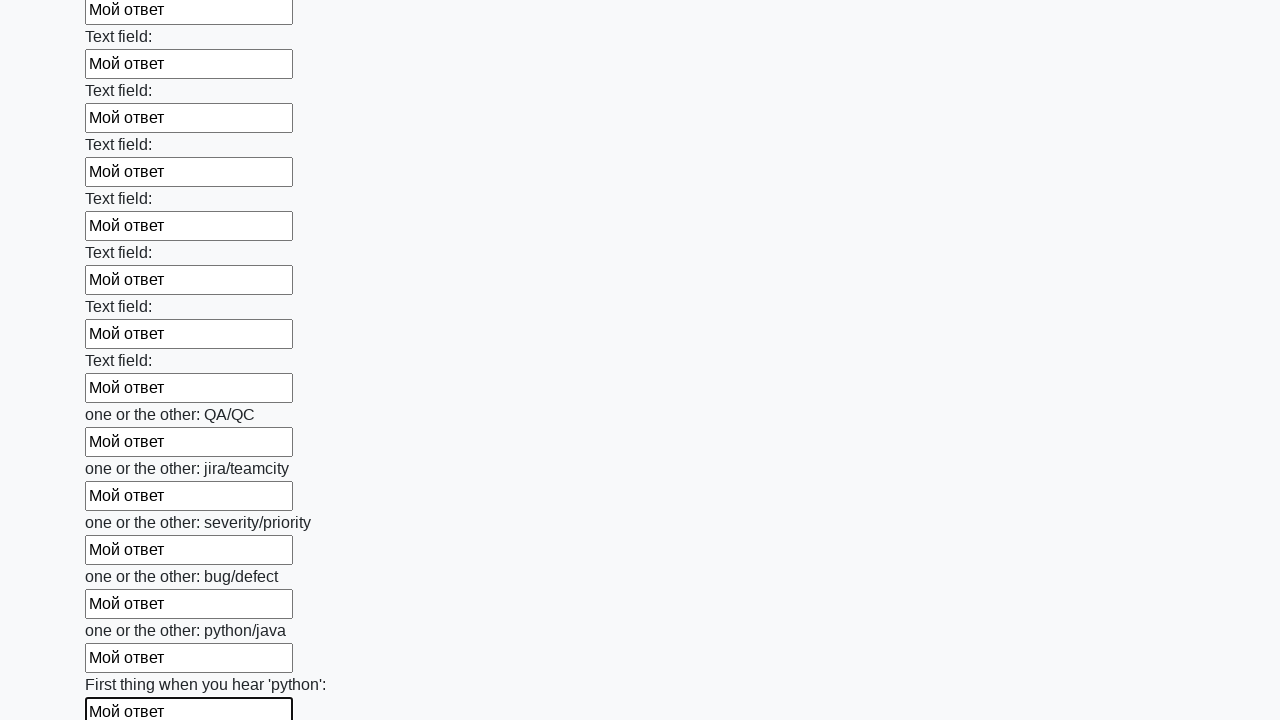

Filled input field with 'Мой ответ' on input >> nth=93
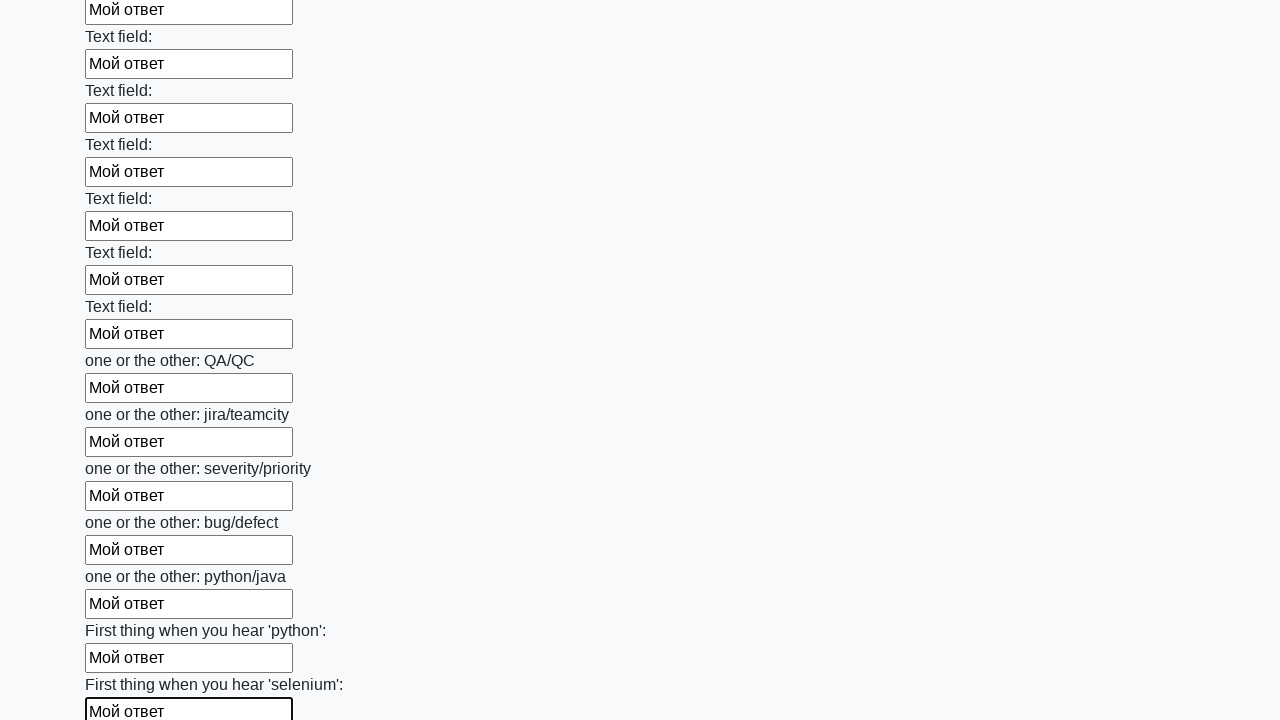

Filled input field with 'Мой ответ' on input >> nth=94
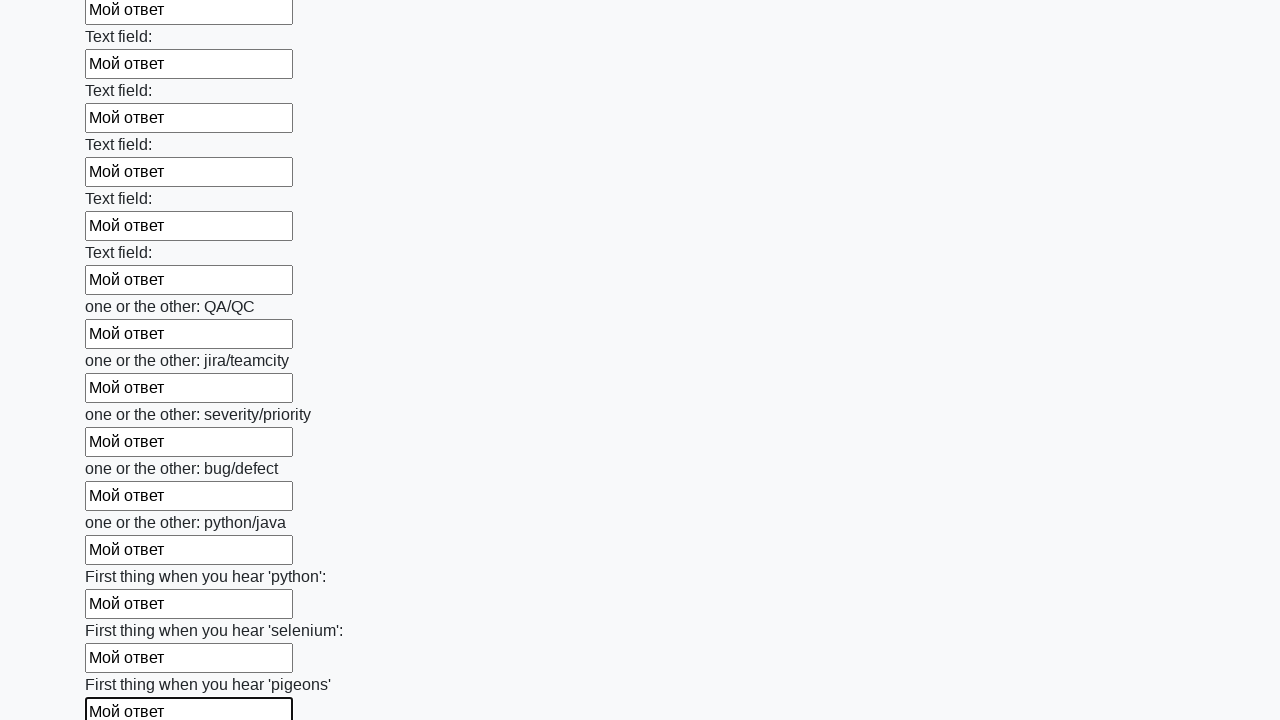

Filled input field with 'Мой ответ' on input >> nth=95
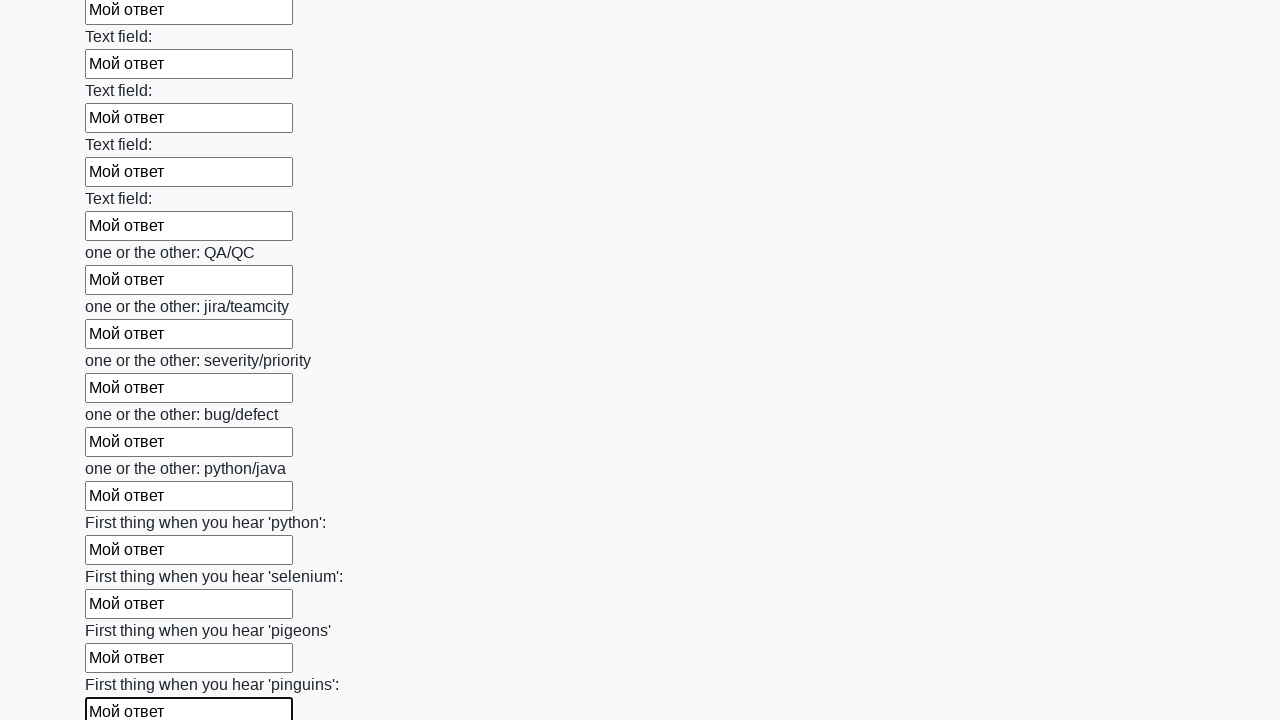

Filled input field with 'Мой ответ' on input >> nth=96
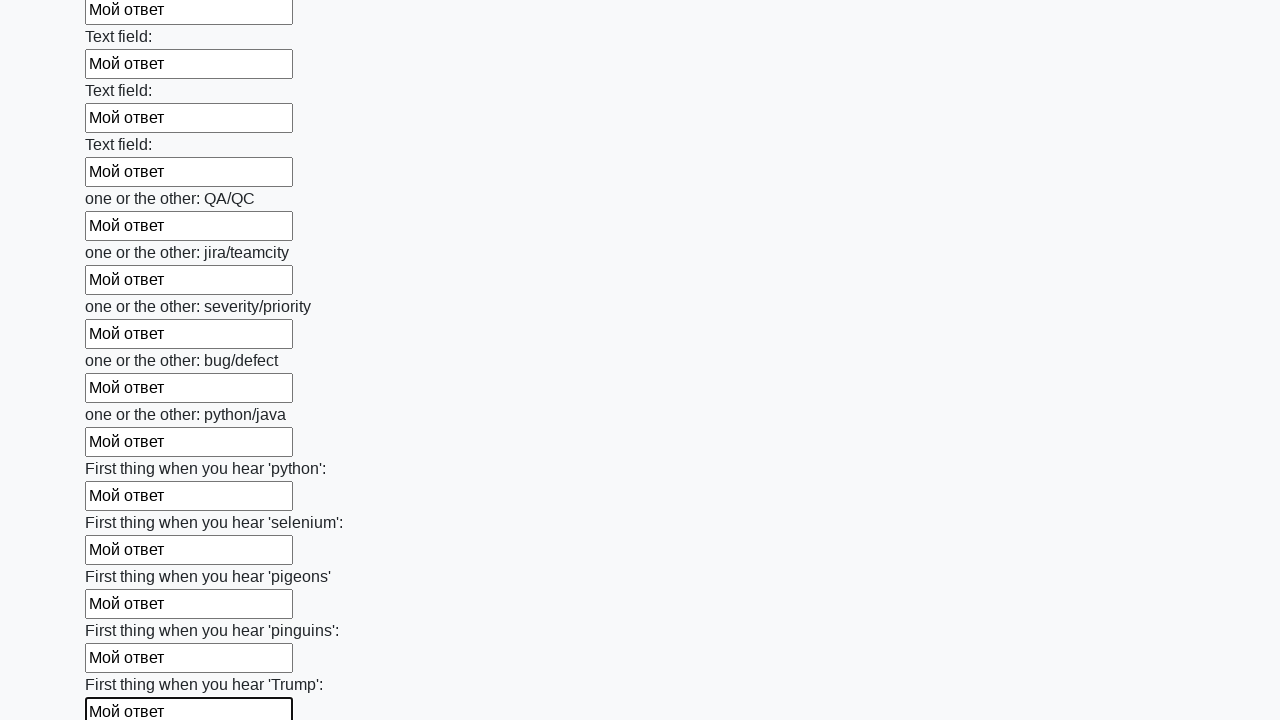

Filled input field with 'Мой ответ' on input >> nth=97
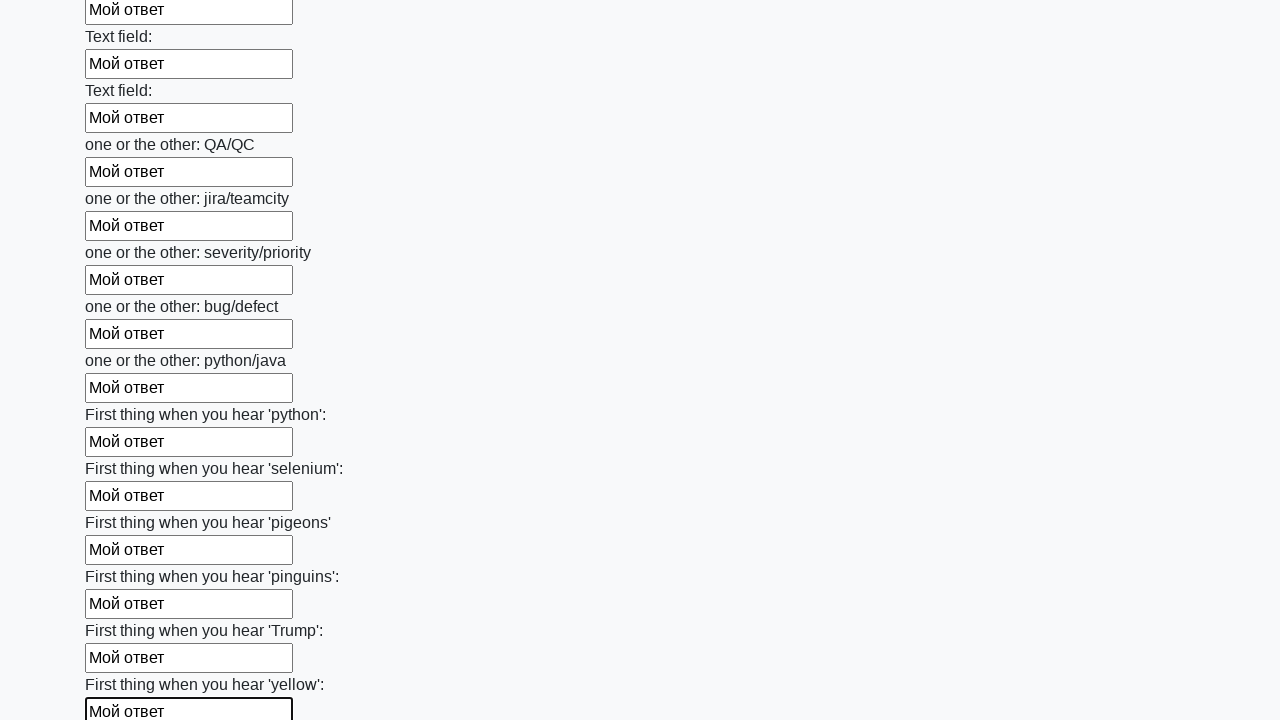

Filled input field with 'Мой ответ' on input >> nth=98
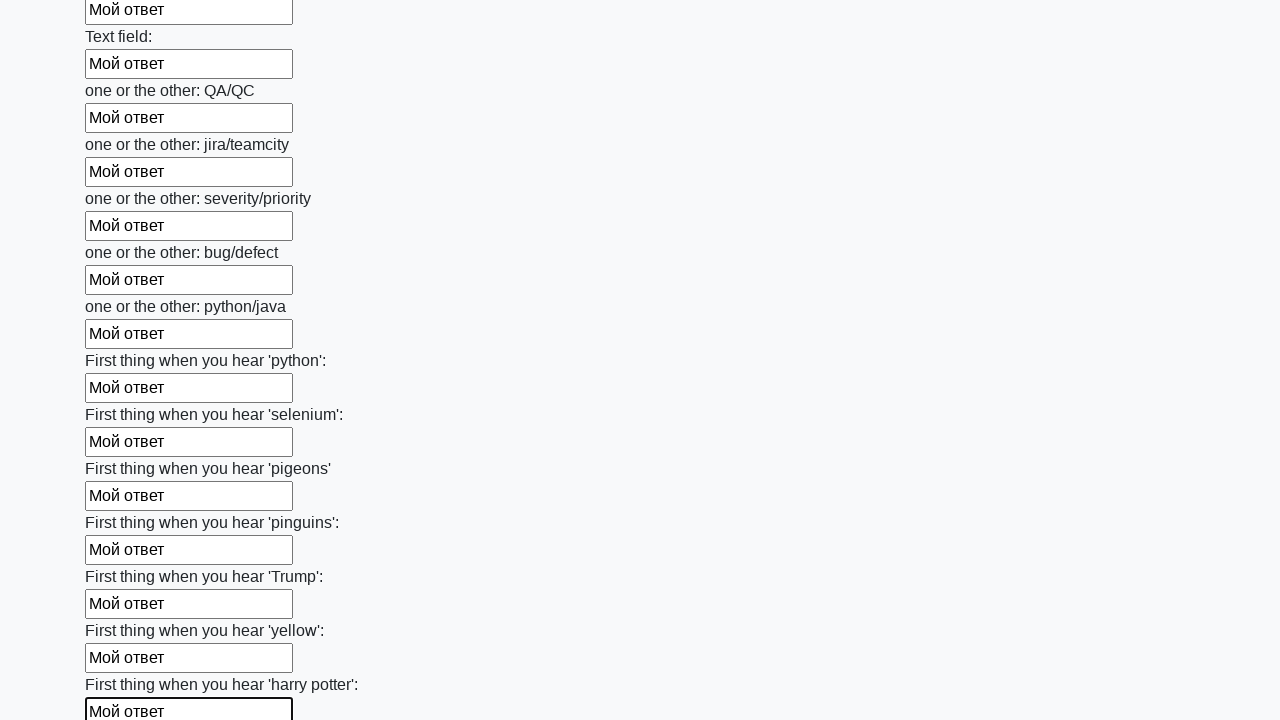

Filled input field with 'Мой ответ' on input >> nth=99
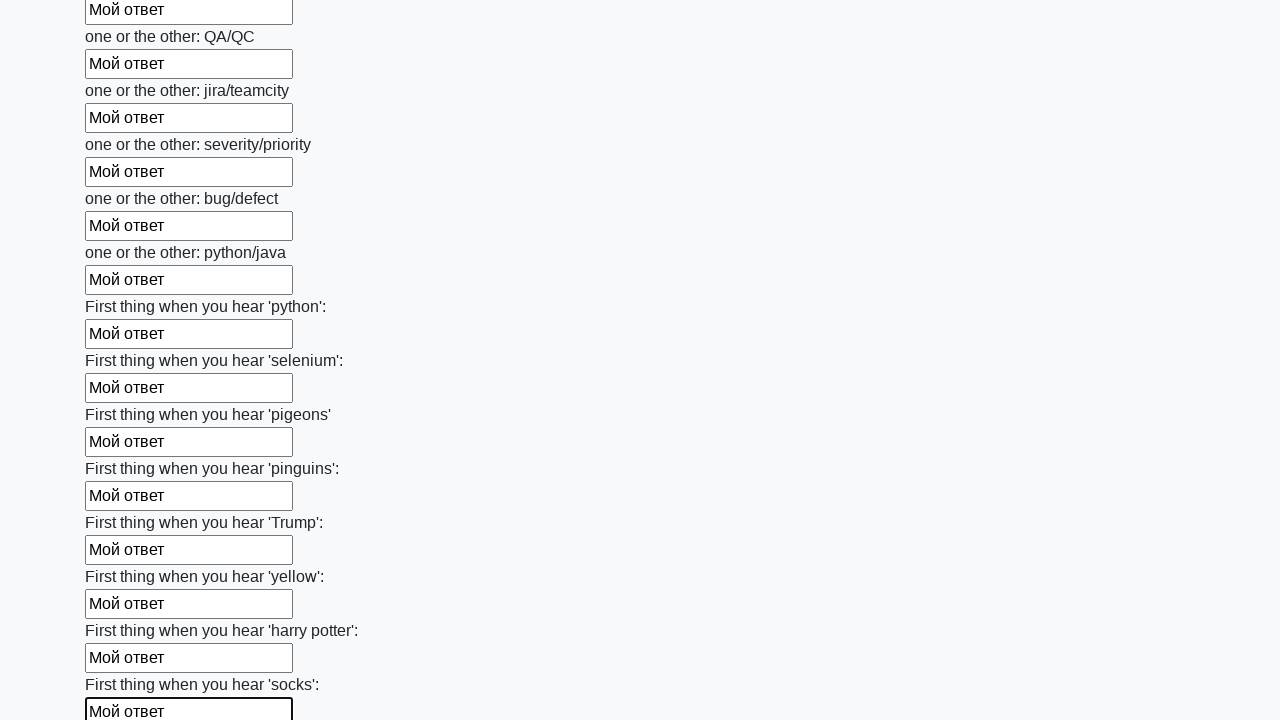

Clicked submit button at (123, 611) on button.btn
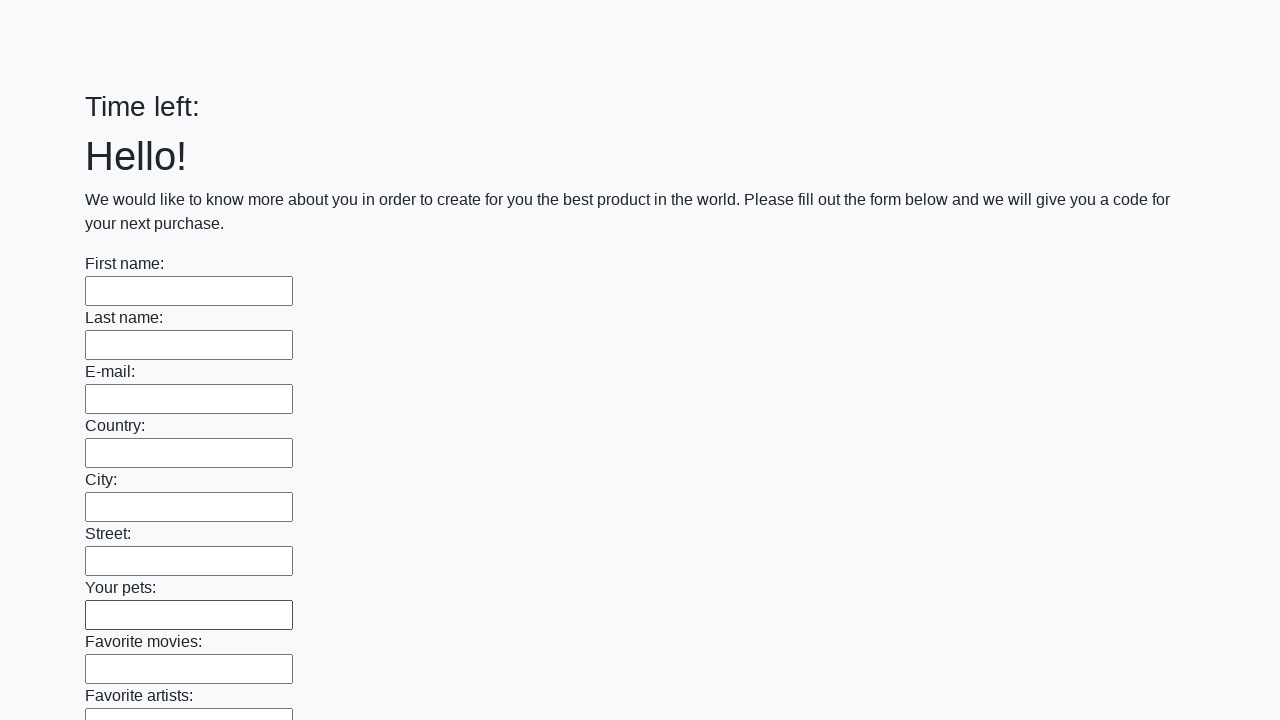

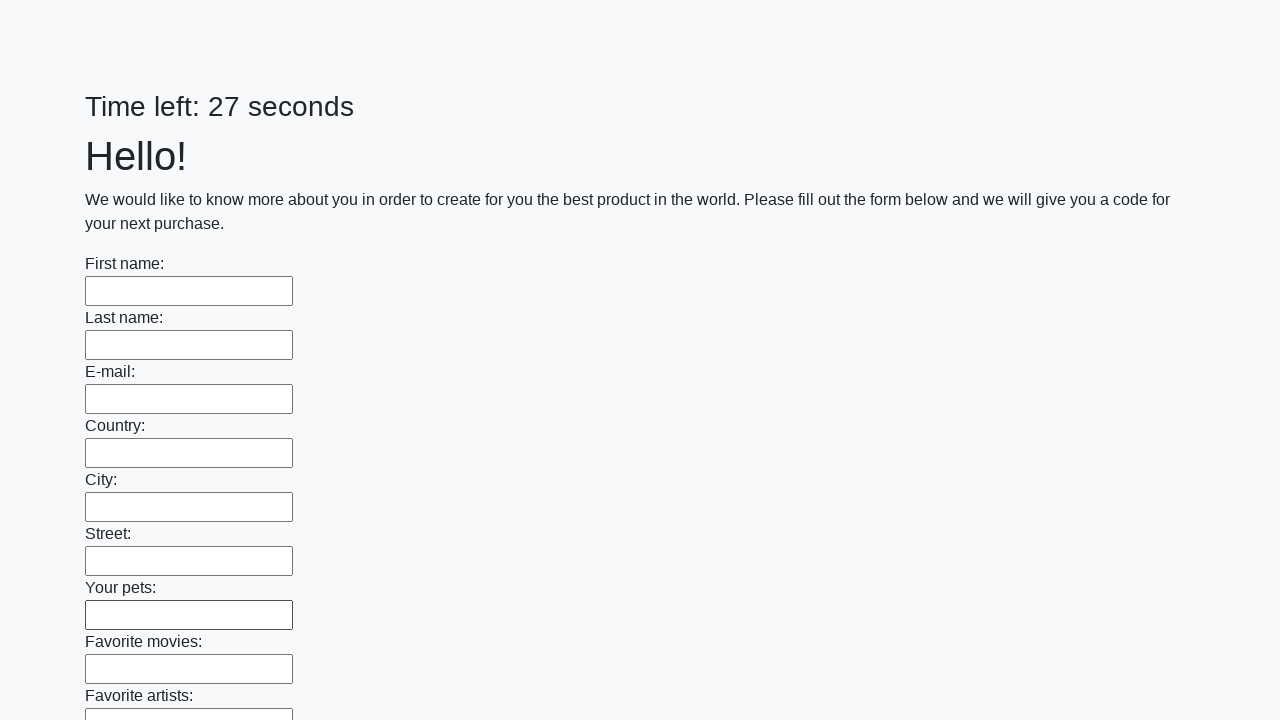